Tests checkbox functionality by selecting all checkboxes on the page and then deselecting them all, verifying the state after each operation

Starting URL: https://automationfc.github.io/multiple-fields/

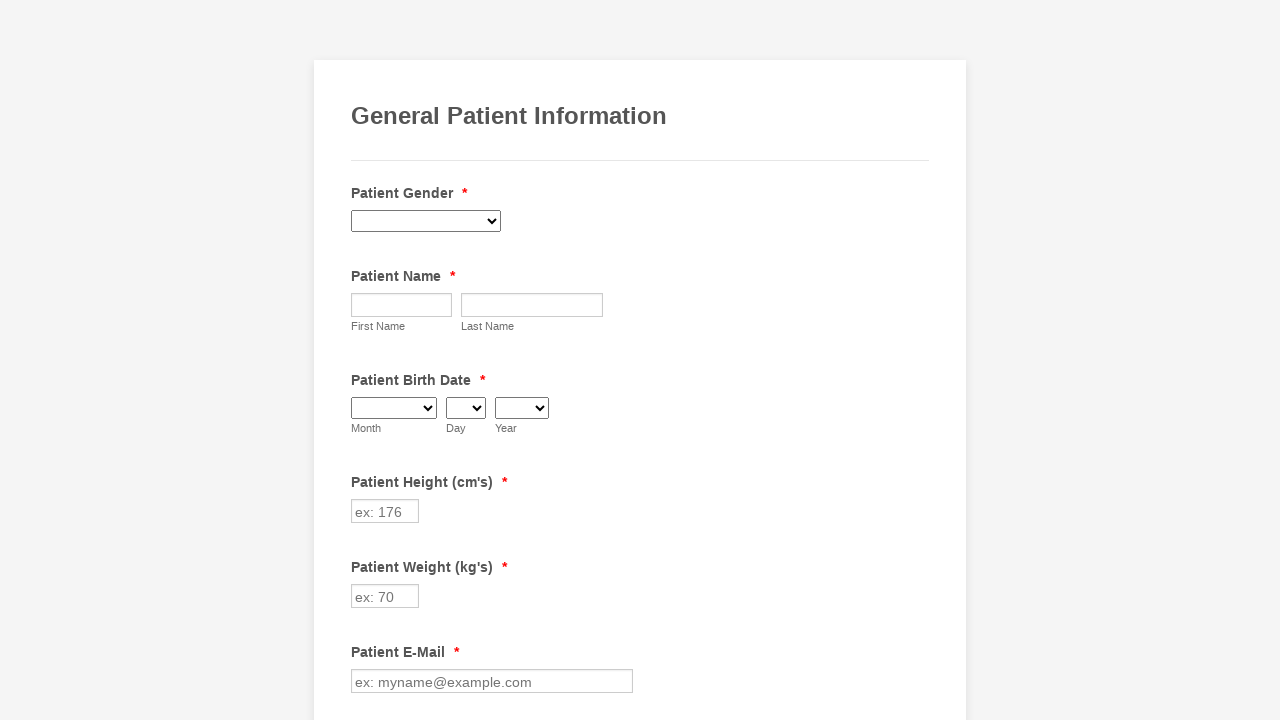

Waited for page to load (networkidle)
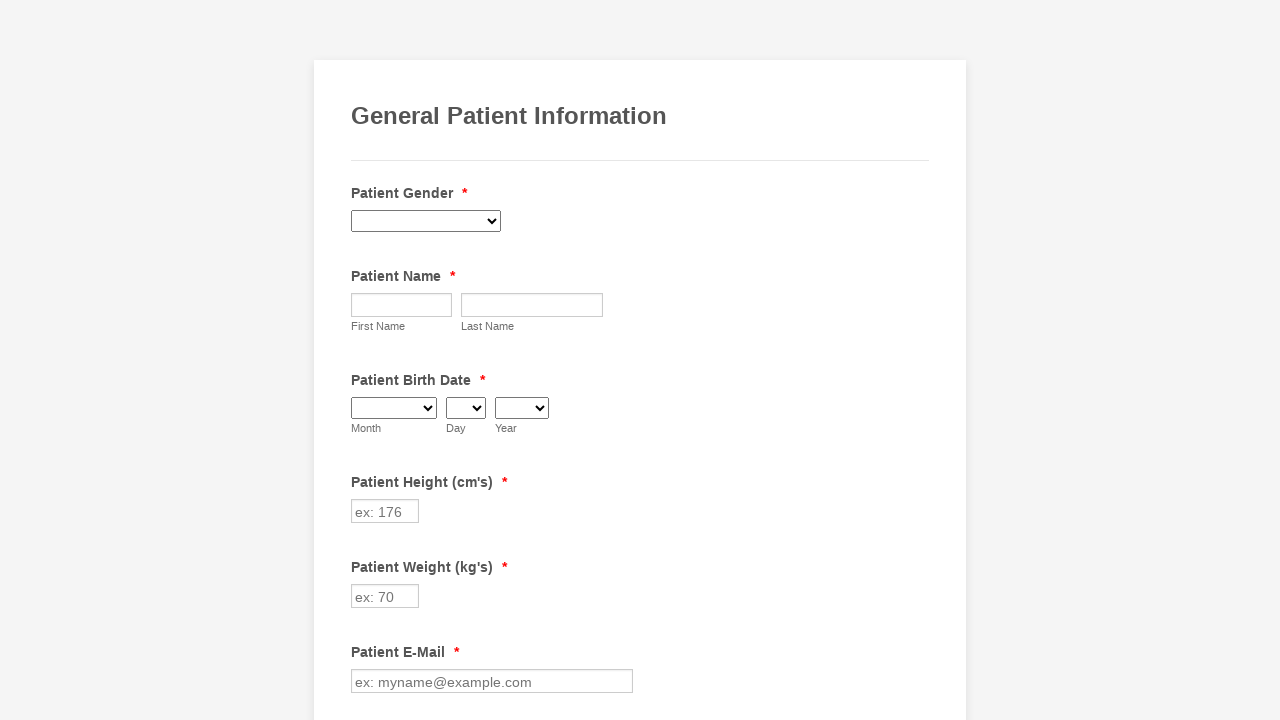

Located all checkboxes on the page
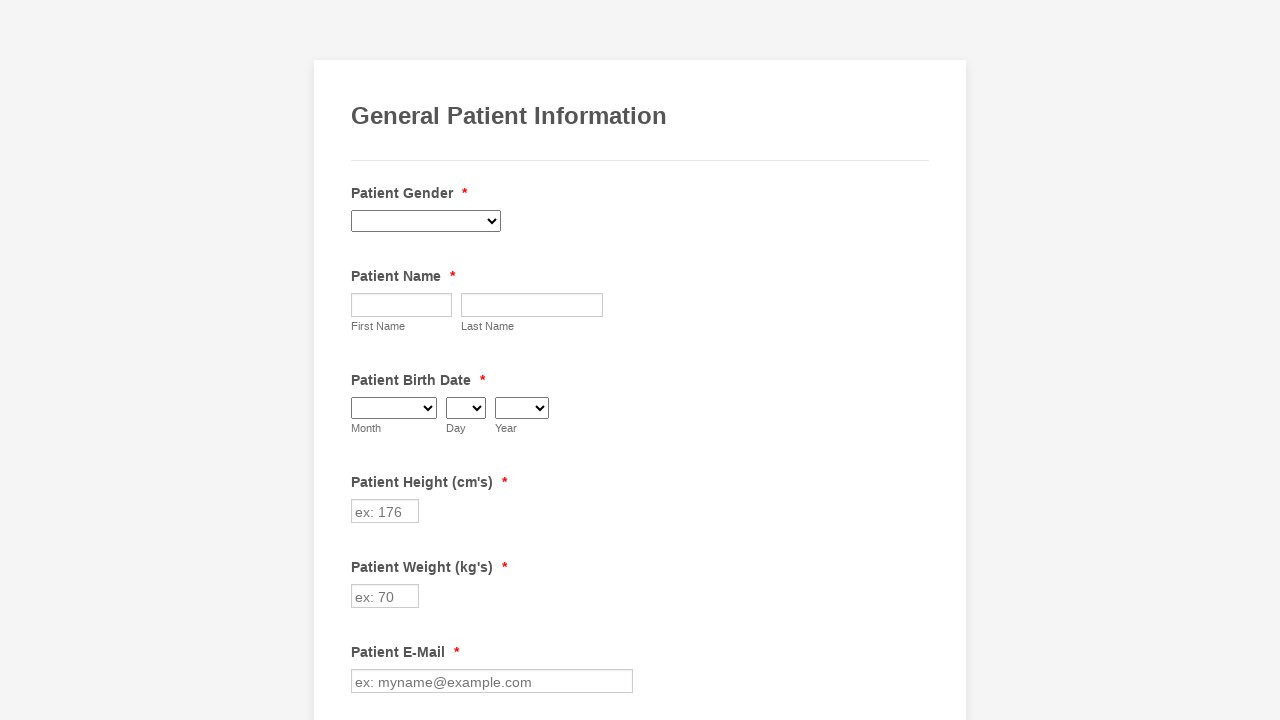

Found 29 checkboxes
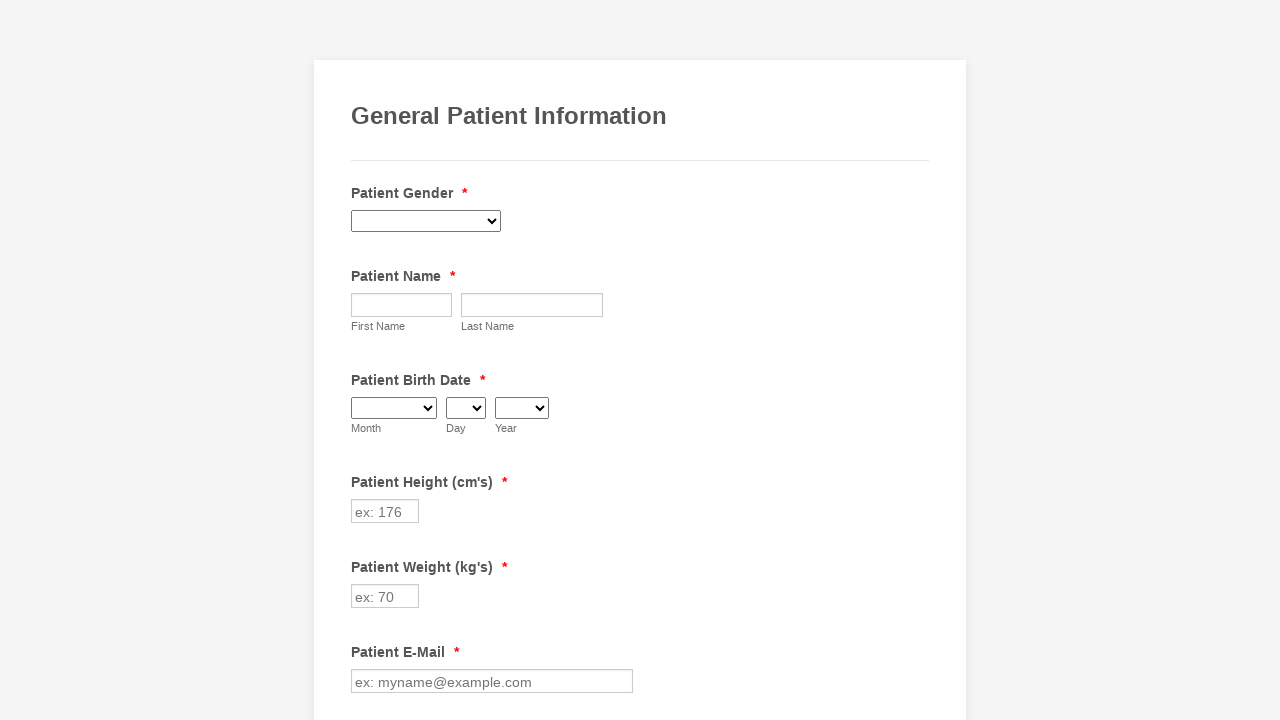

Clicked checkbox 1 to select it at (362, 360) on input[type='checkbox'] >> nth=0
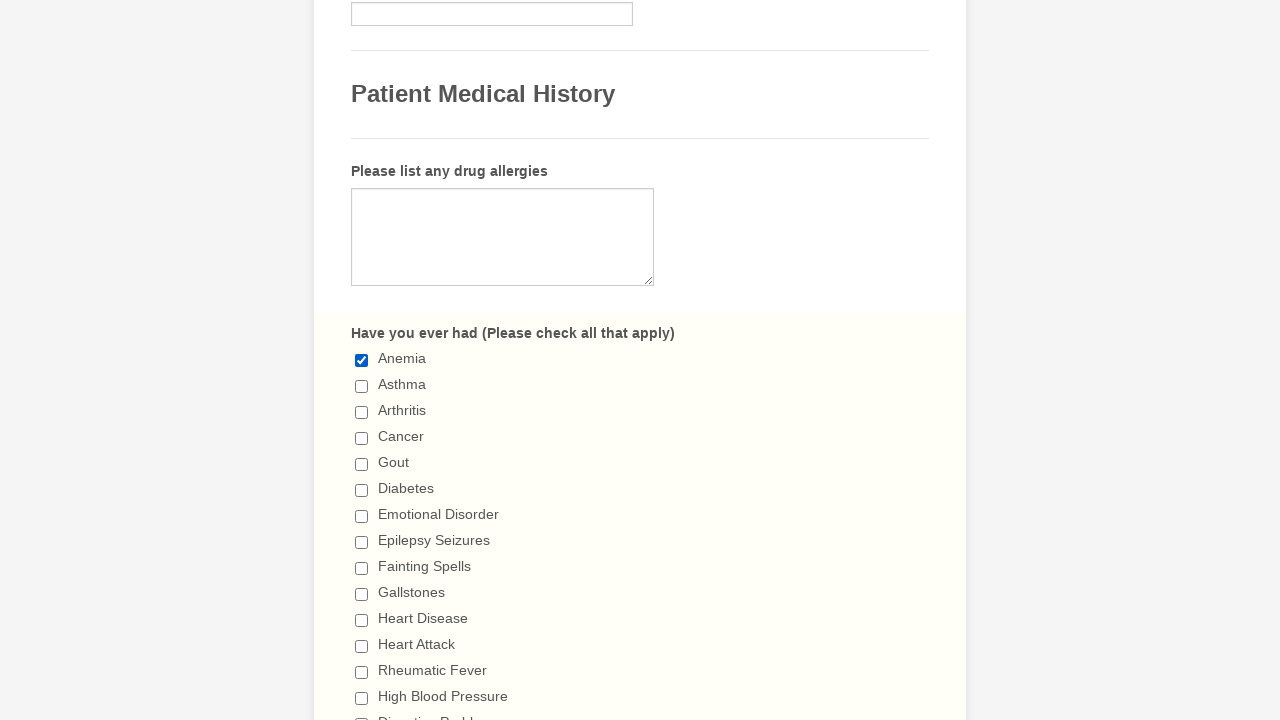

Verified checkbox 1 is selected
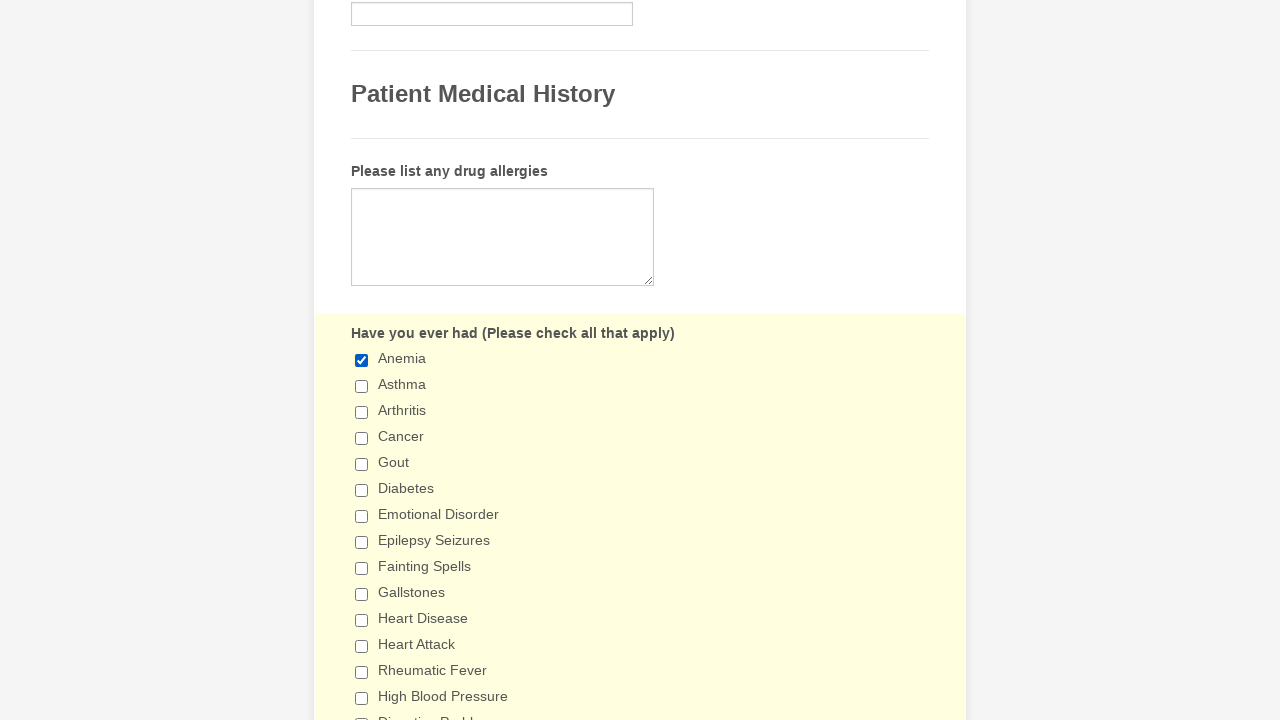

Clicked checkbox 2 to select it at (362, 386) on input[type='checkbox'] >> nth=1
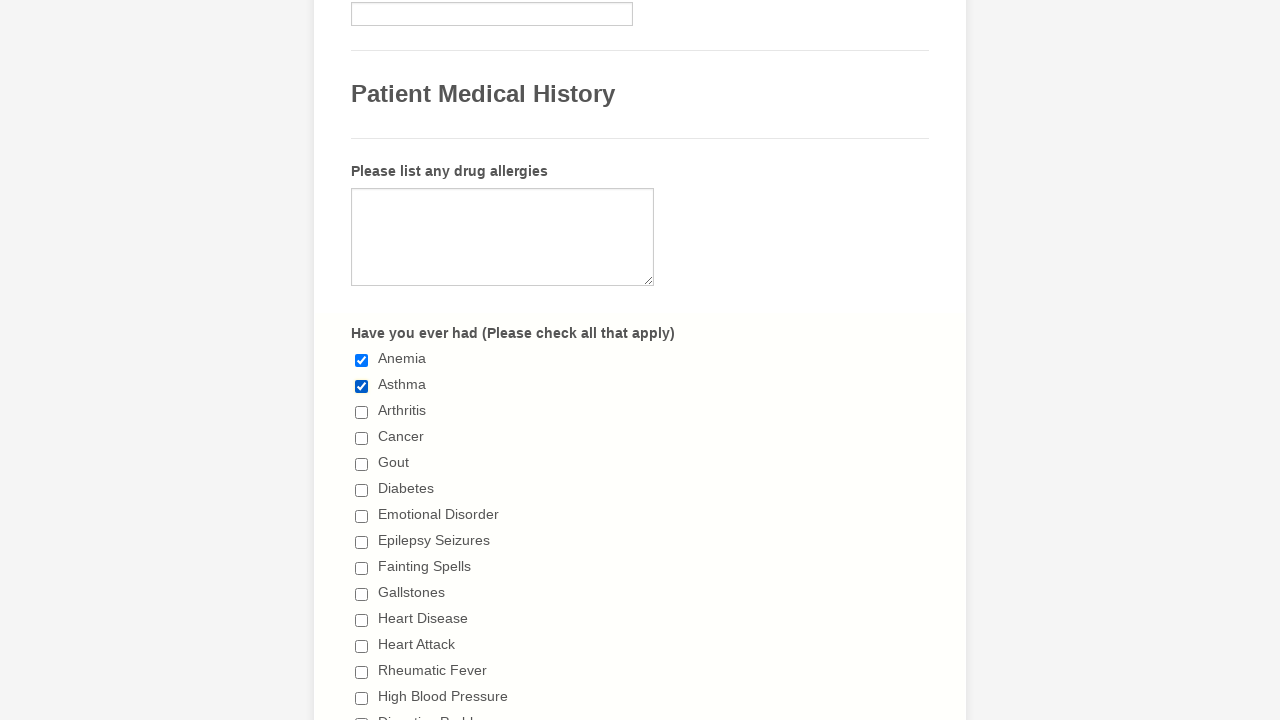

Verified checkbox 2 is selected
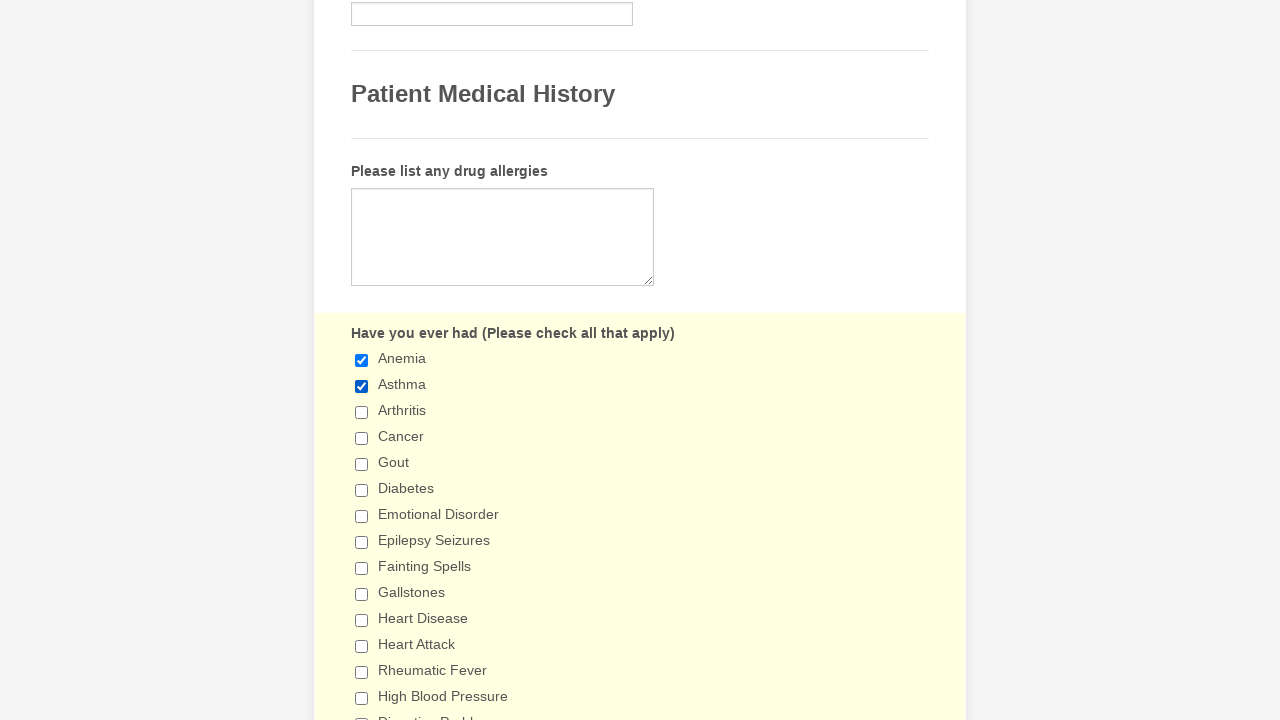

Clicked checkbox 3 to select it at (362, 412) on input[type='checkbox'] >> nth=2
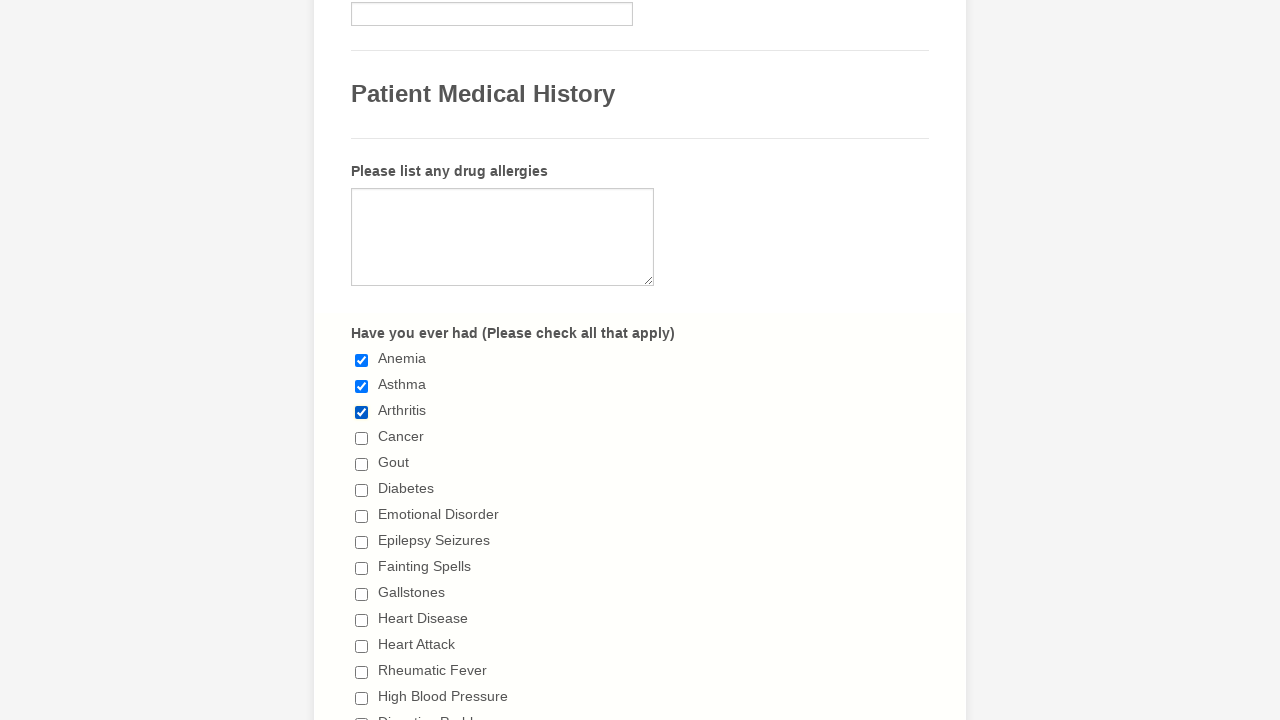

Verified checkbox 3 is selected
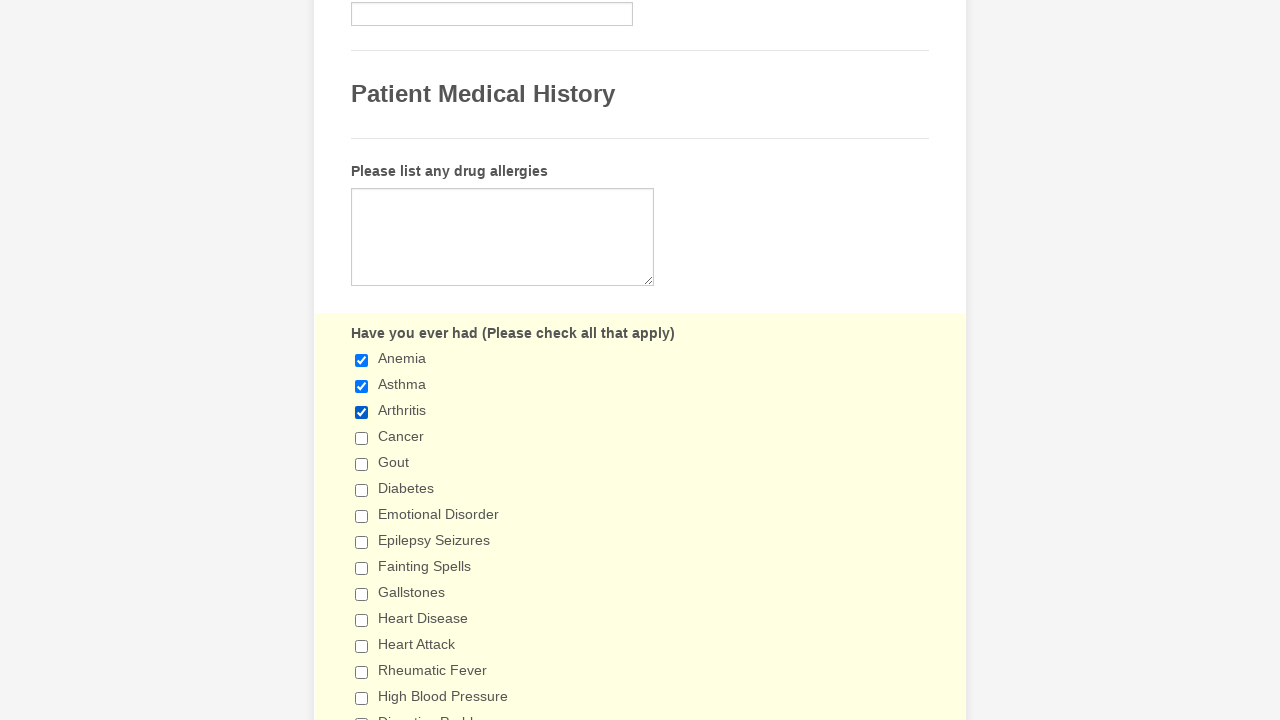

Clicked checkbox 4 to select it at (362, 438) on input[type='checkbox'] >> nth=3
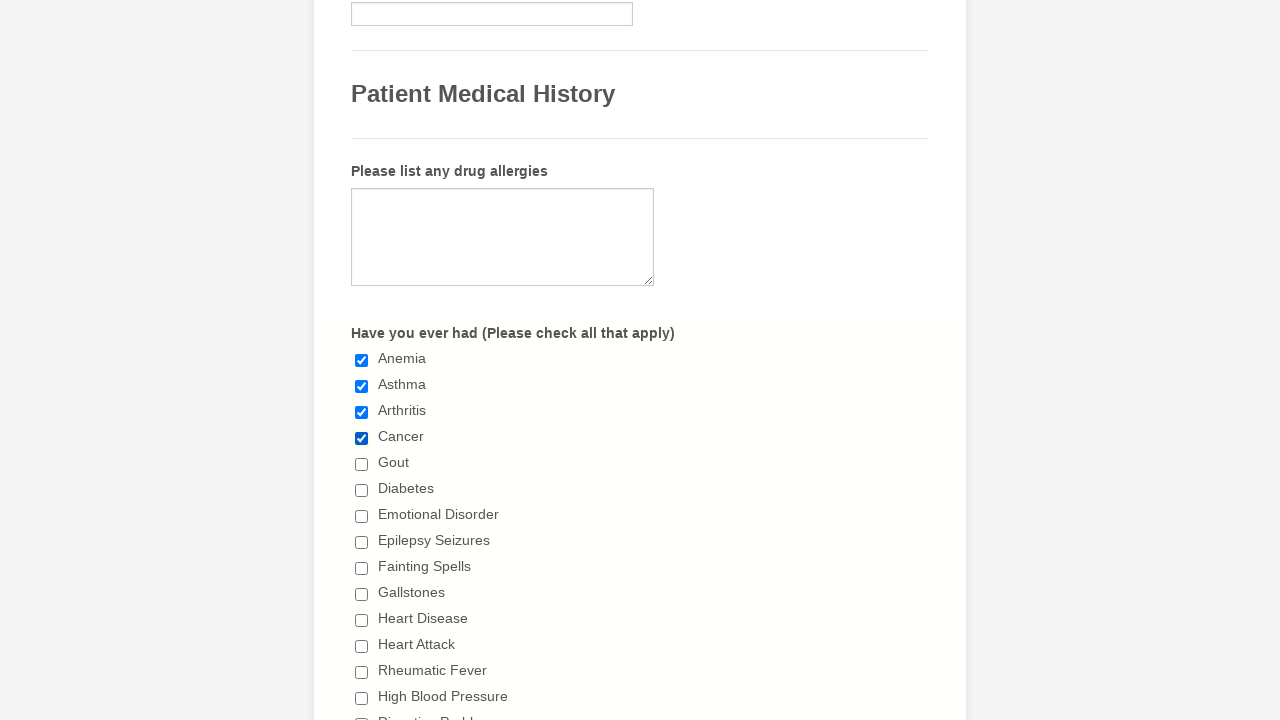

Verified checkbox 4 is selected
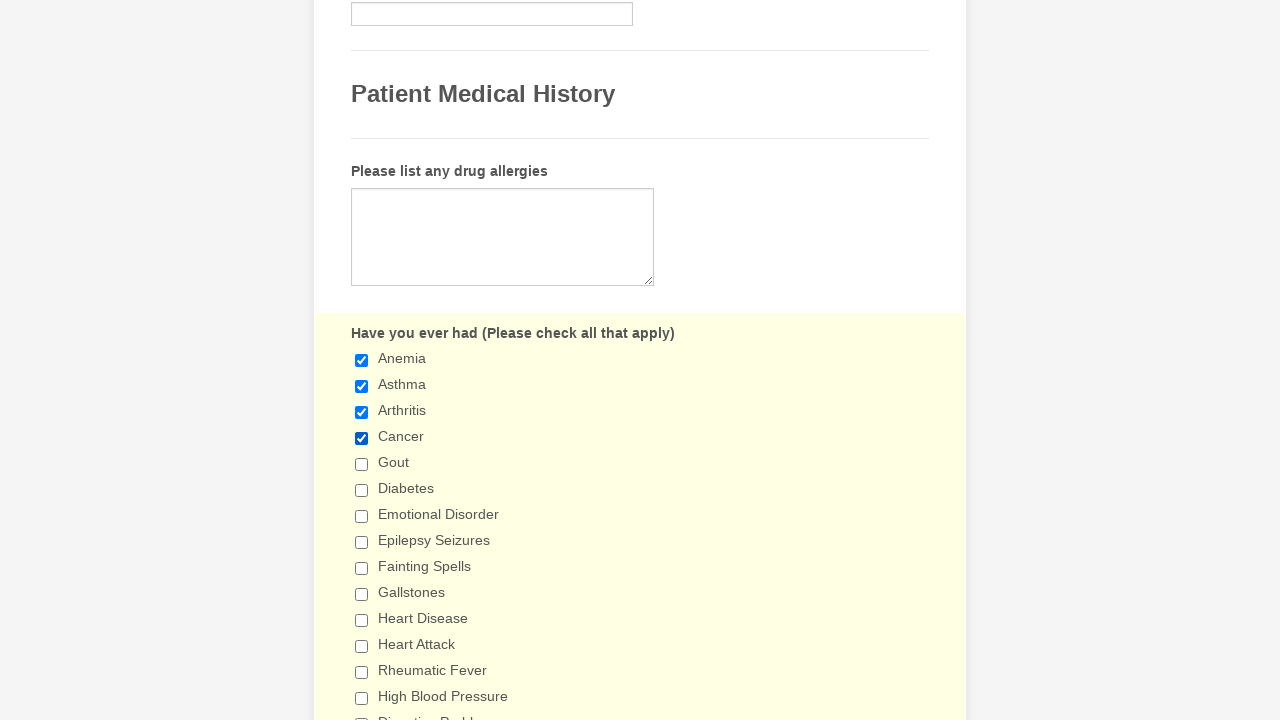

Clicked checkbox 5 to select it at (362, 464) on input[type='checkbox'] >> nth=4
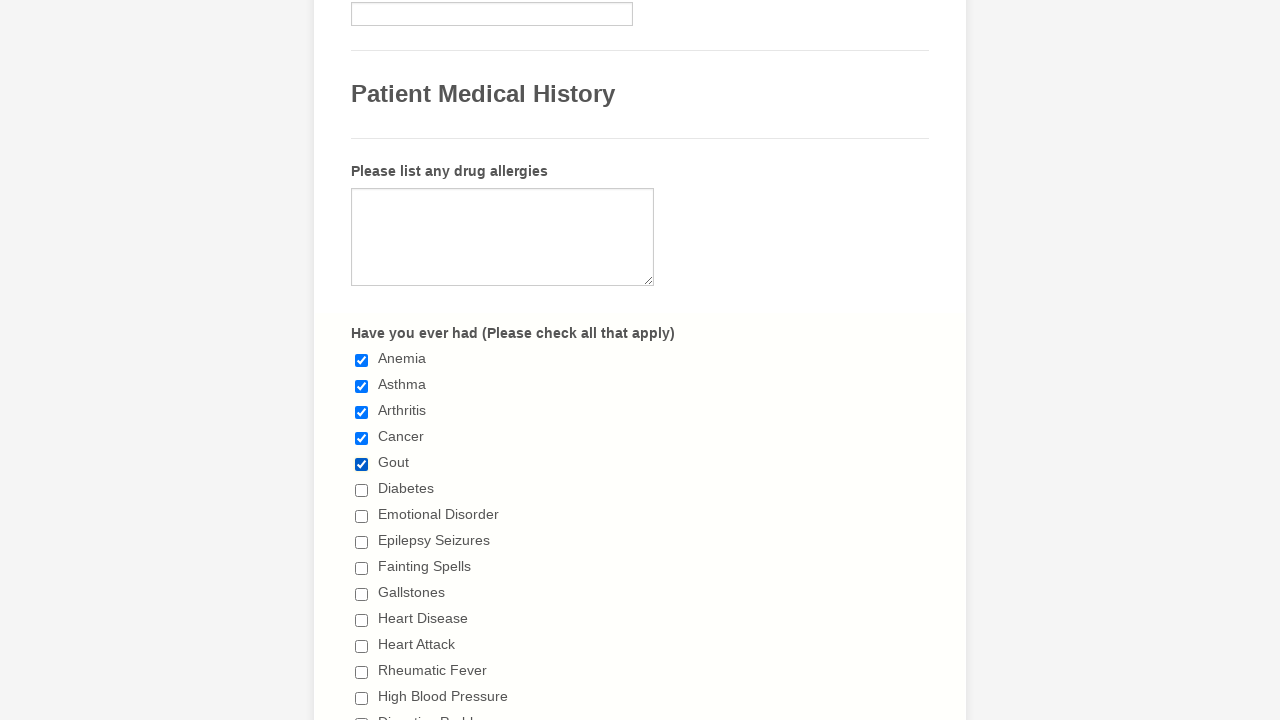

Verified checkbox 5 is selected
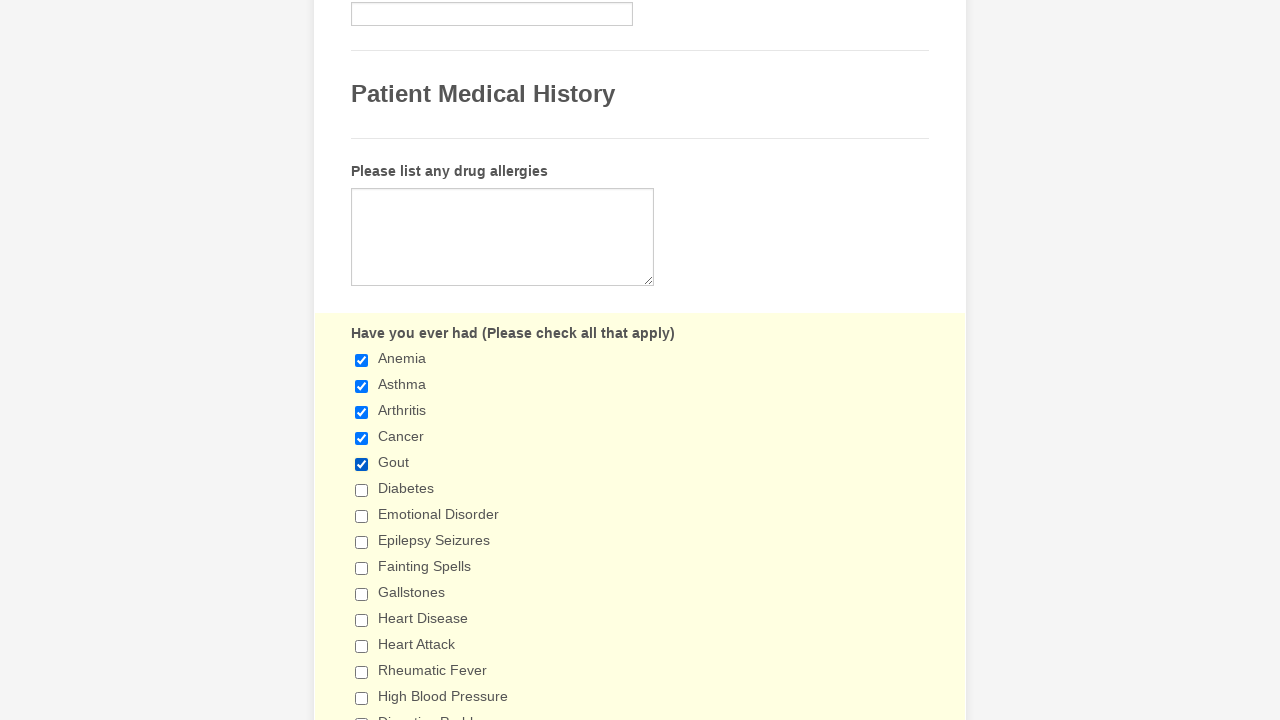

Clicked checkbox 6 to select it at (362, 490) on input[type='checkbox'] >> nth=5
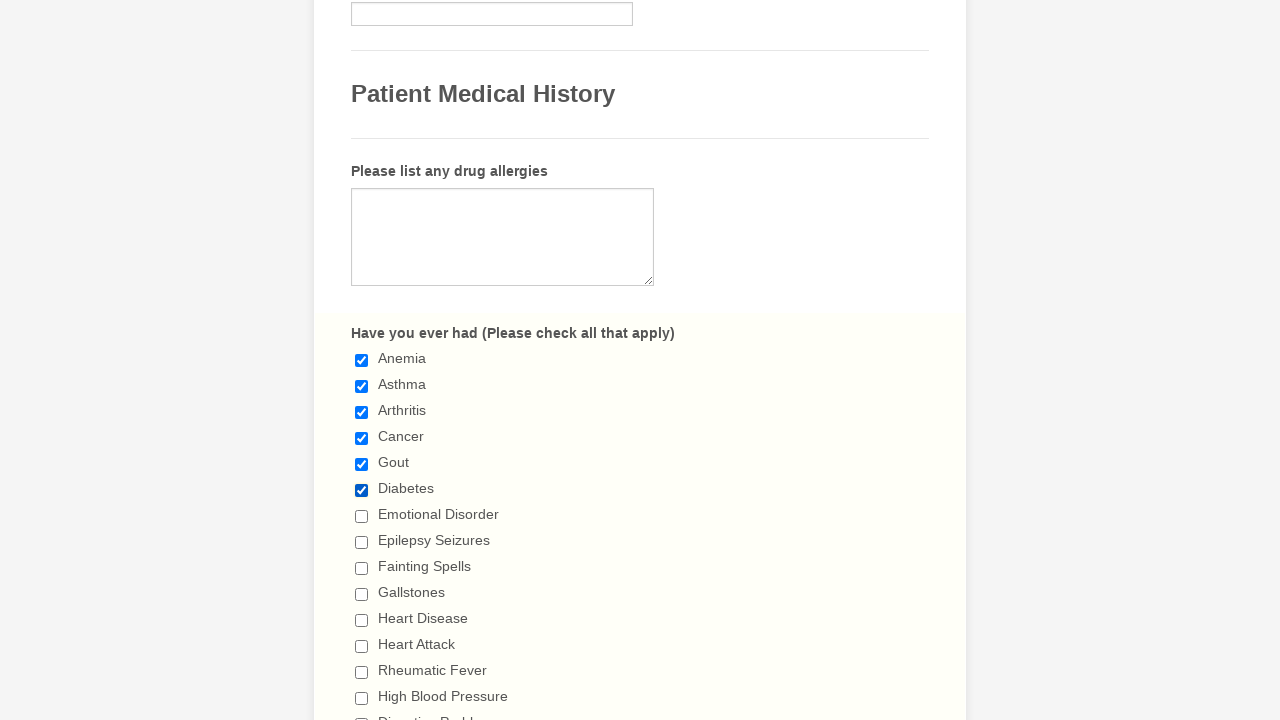

Verified checkbox 6 is selected
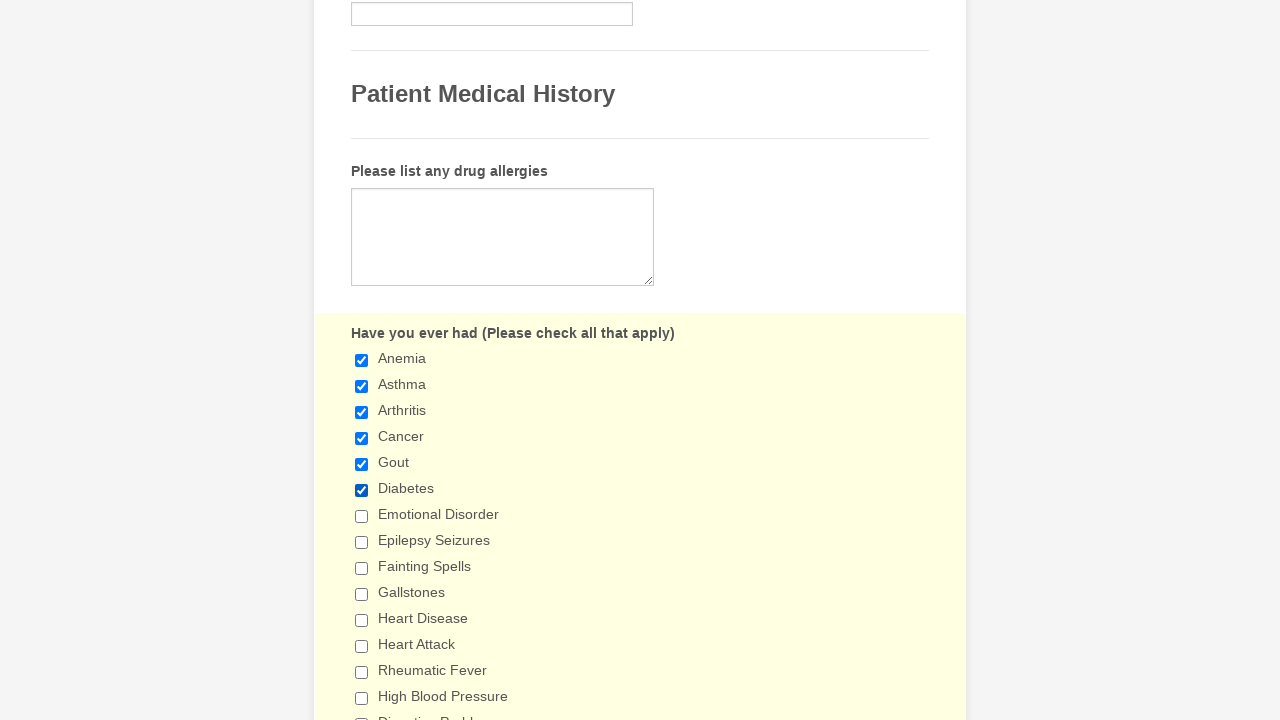

Clicked checkbox 7 to select it at (362, 516) on input[type='checkbox'] >> nth=6
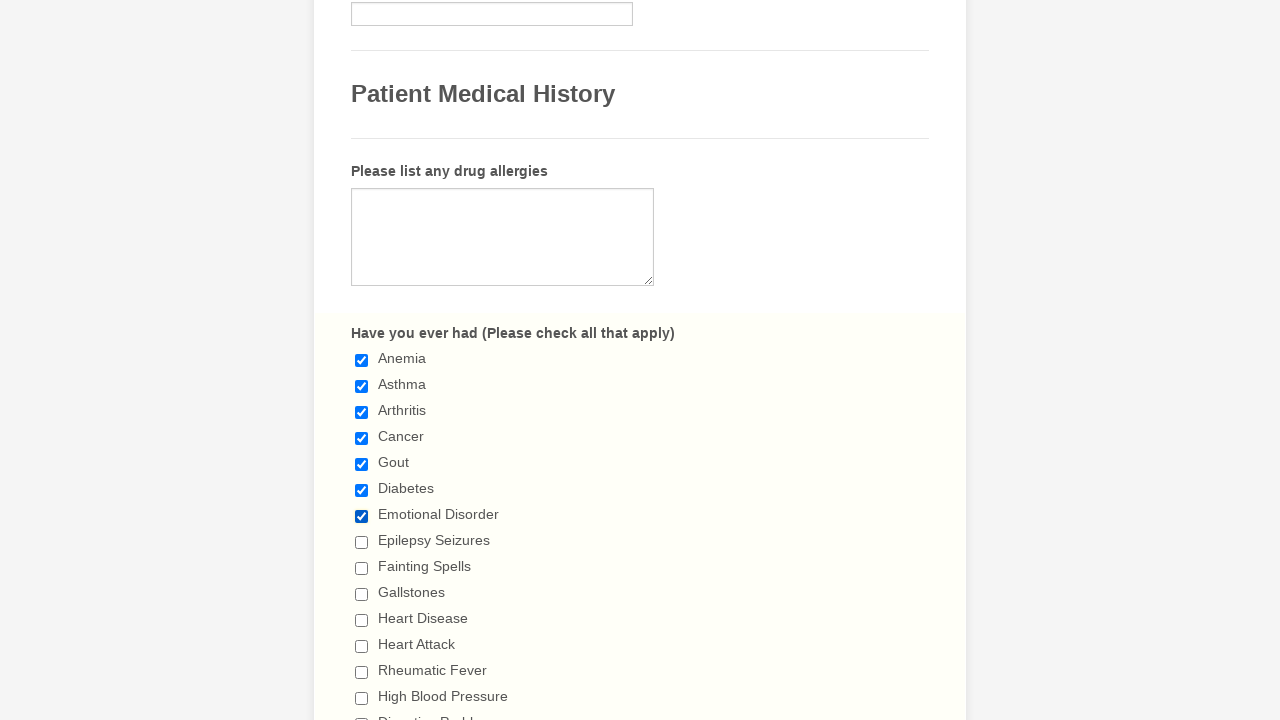

Verified checkbox 7 is selected
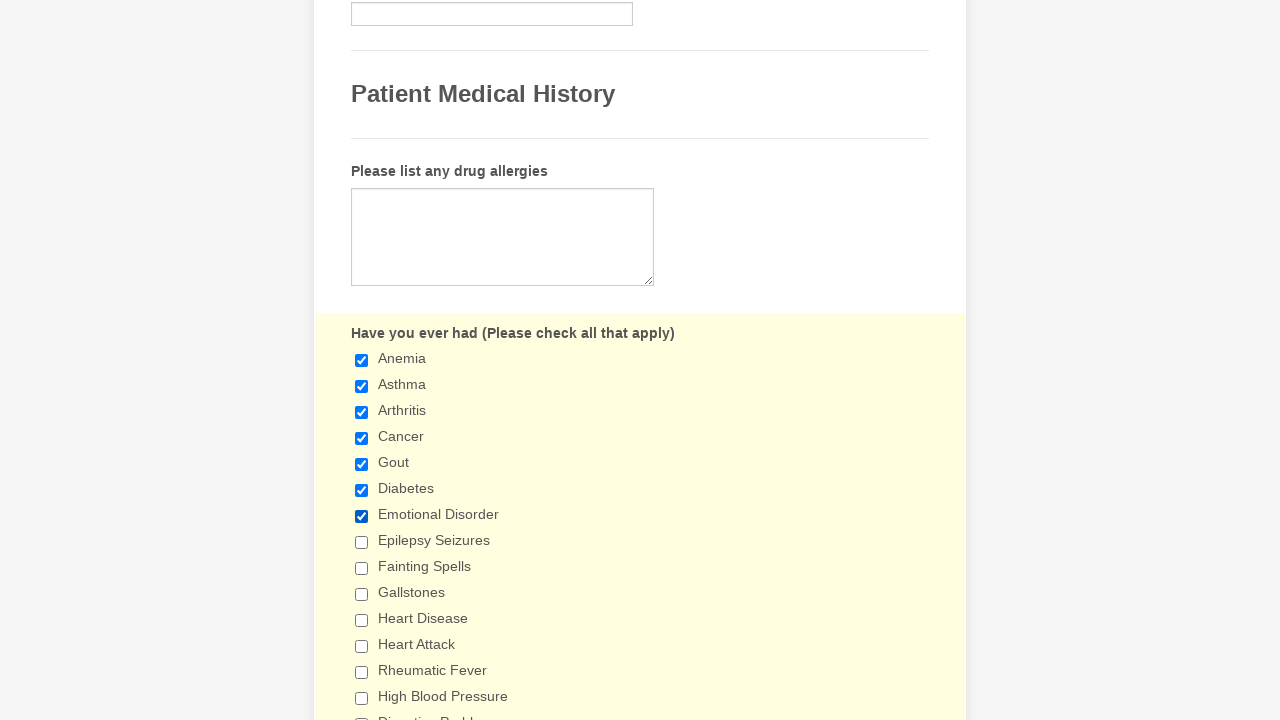

Clicked checkbox 8 to select it at (362, 542) on input[type='checkbox'] >> nth=7
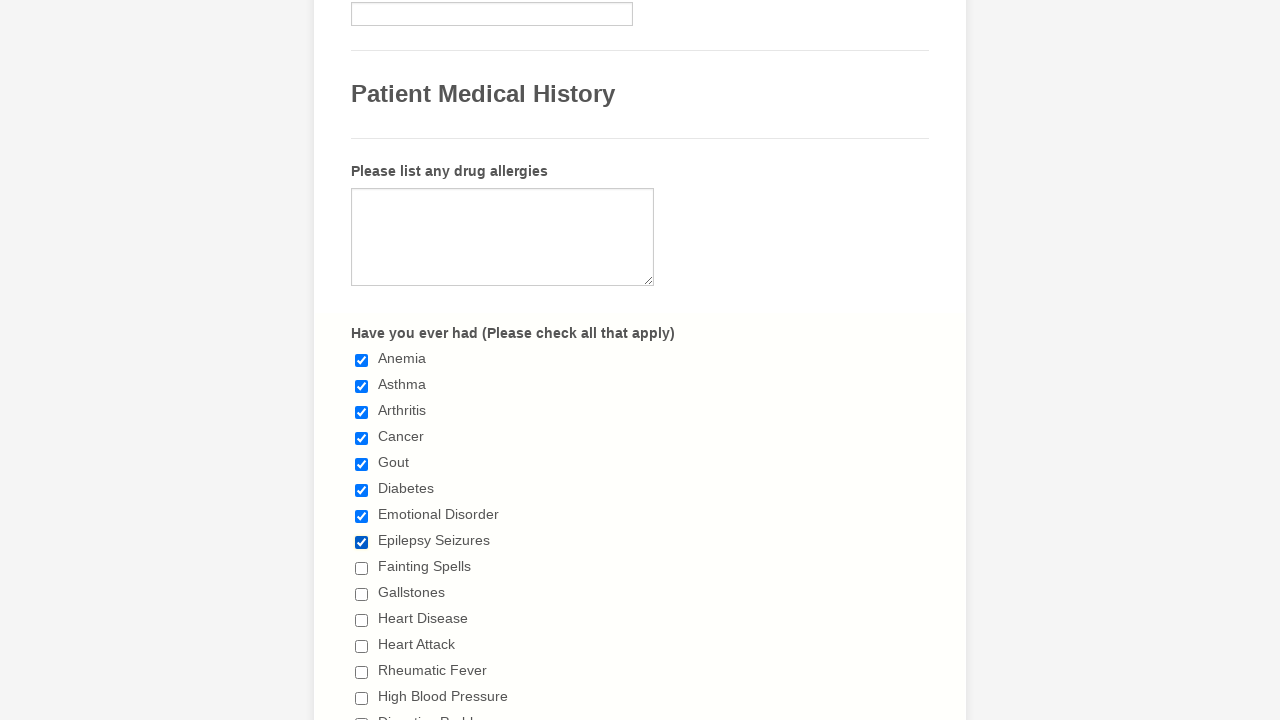

Verified checkbox 8 is selected
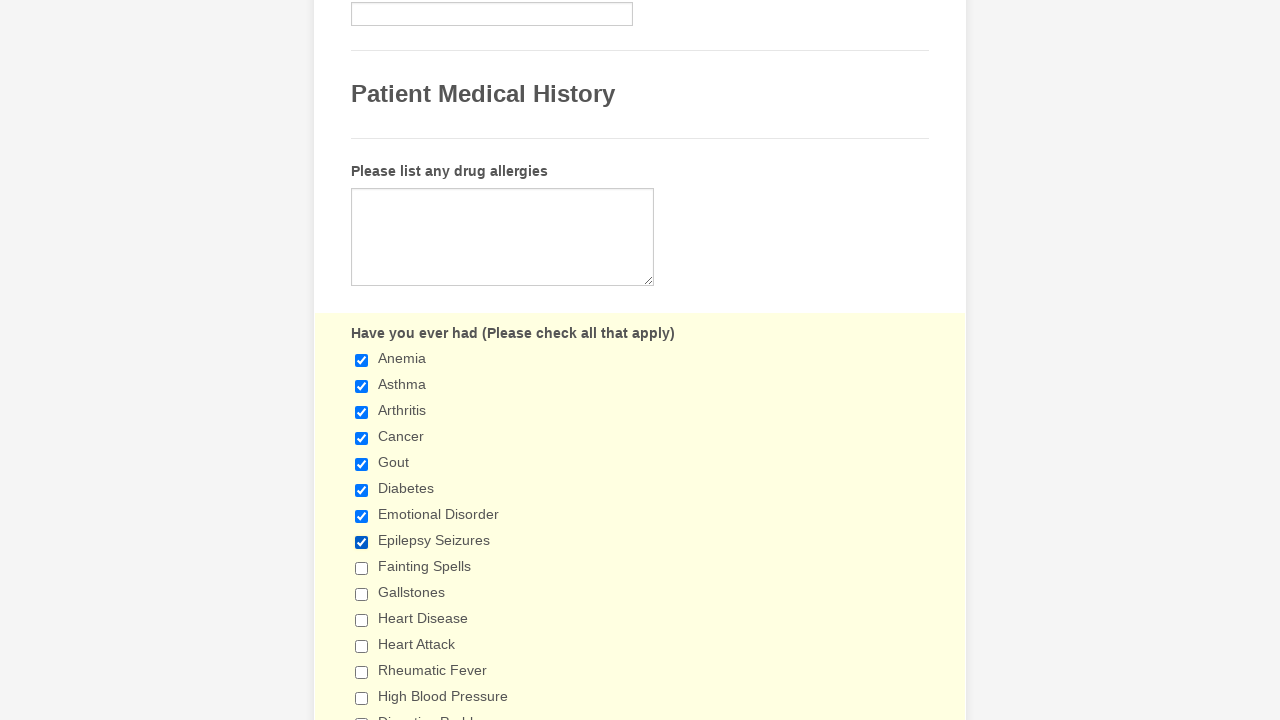

Clicked checkbox 9 to select it at (362, 568) on input[type='checkbox'] >> nth=8
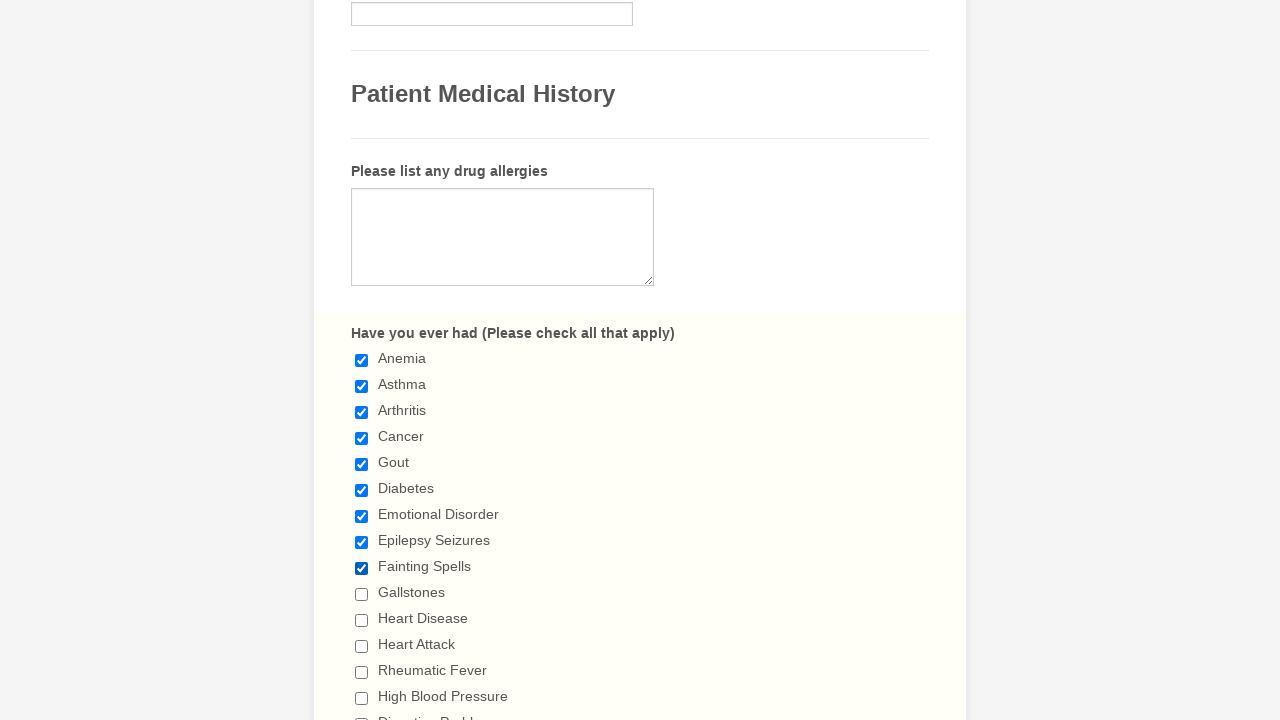

Verified checkbox 9 is selected
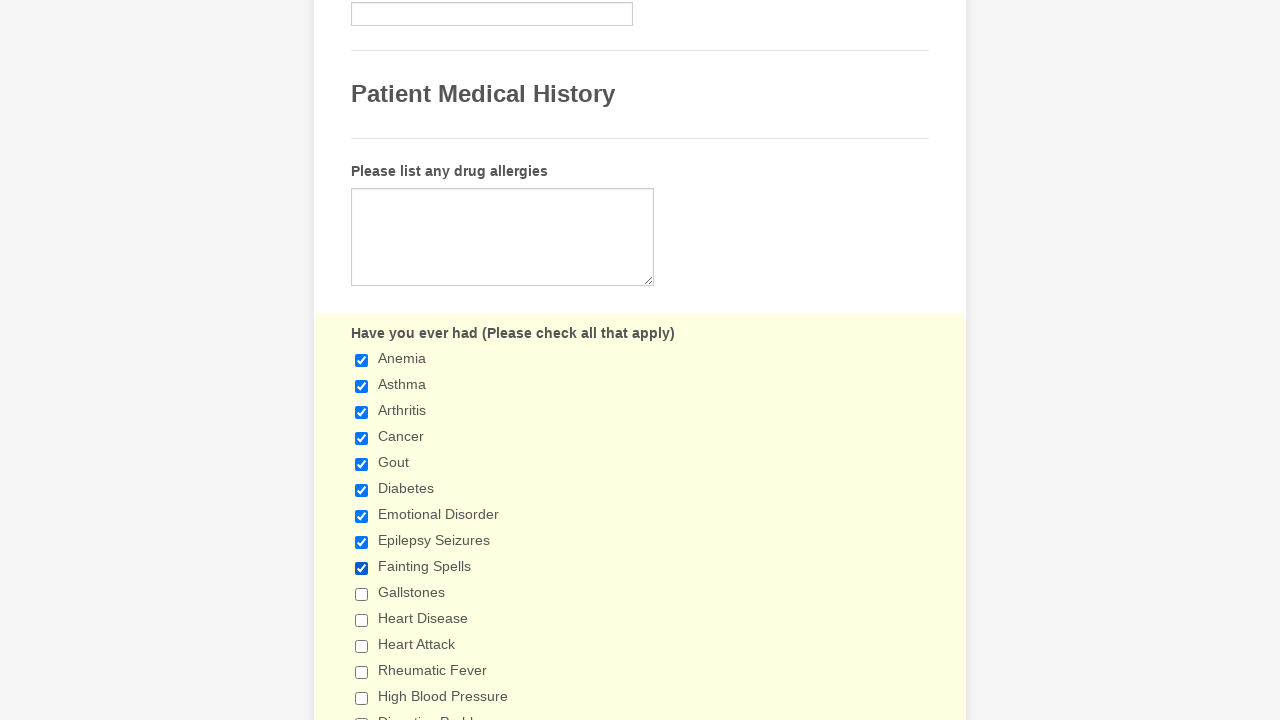

Clicked checkbox 10 to select it at (362, 594) on input[type='checkbox'] >> nth=9
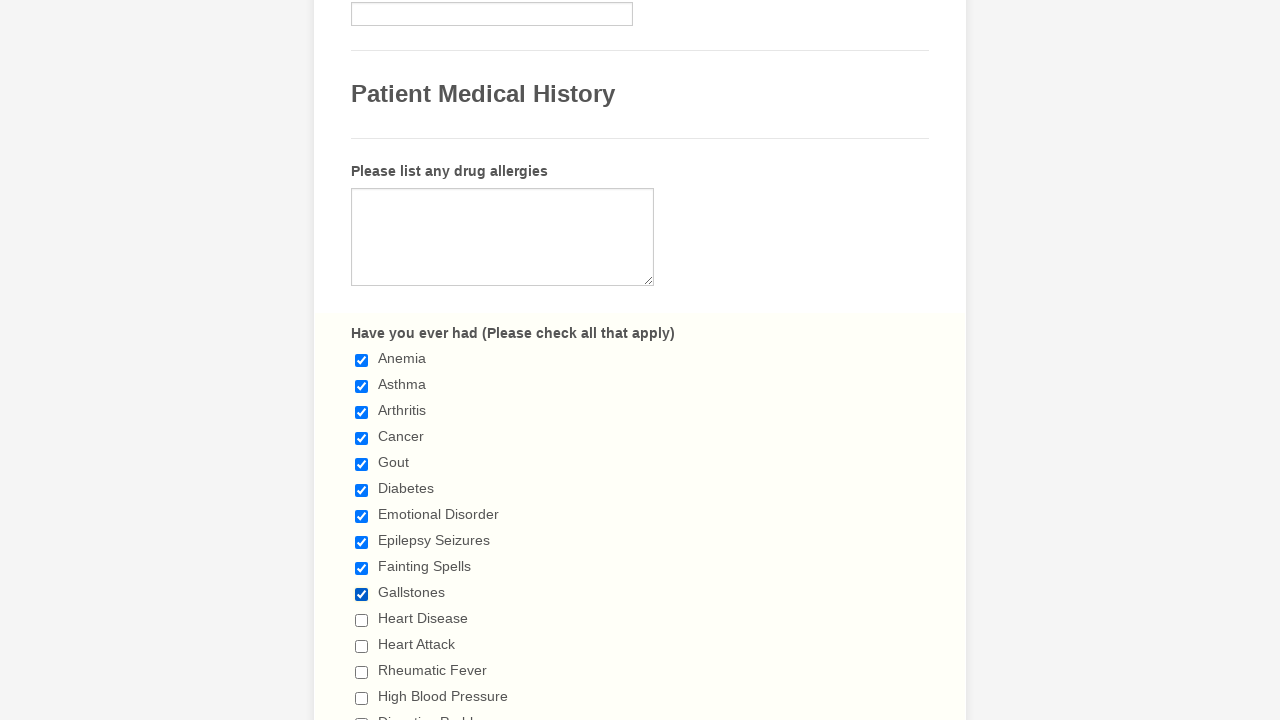

Verified checkbox 10 is selected
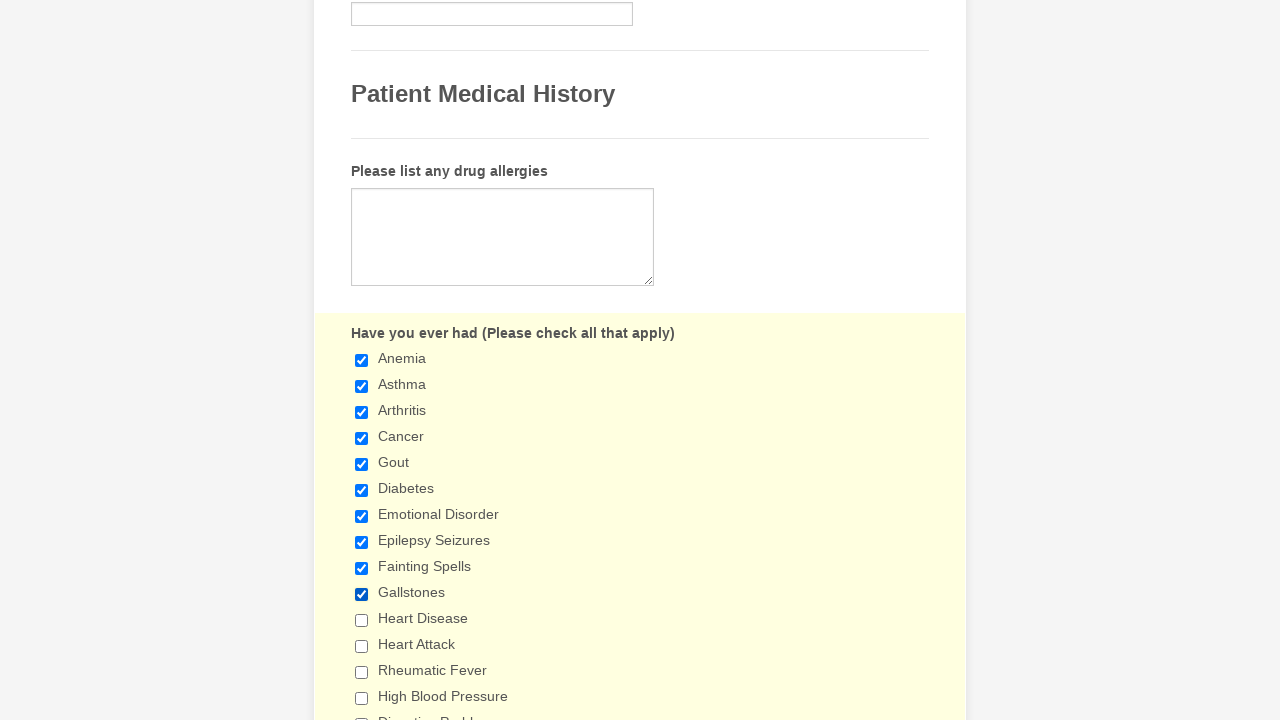

Clicked checkbox 11 to select it at (362, 620) on input[type='checkbox'] >> nth=10
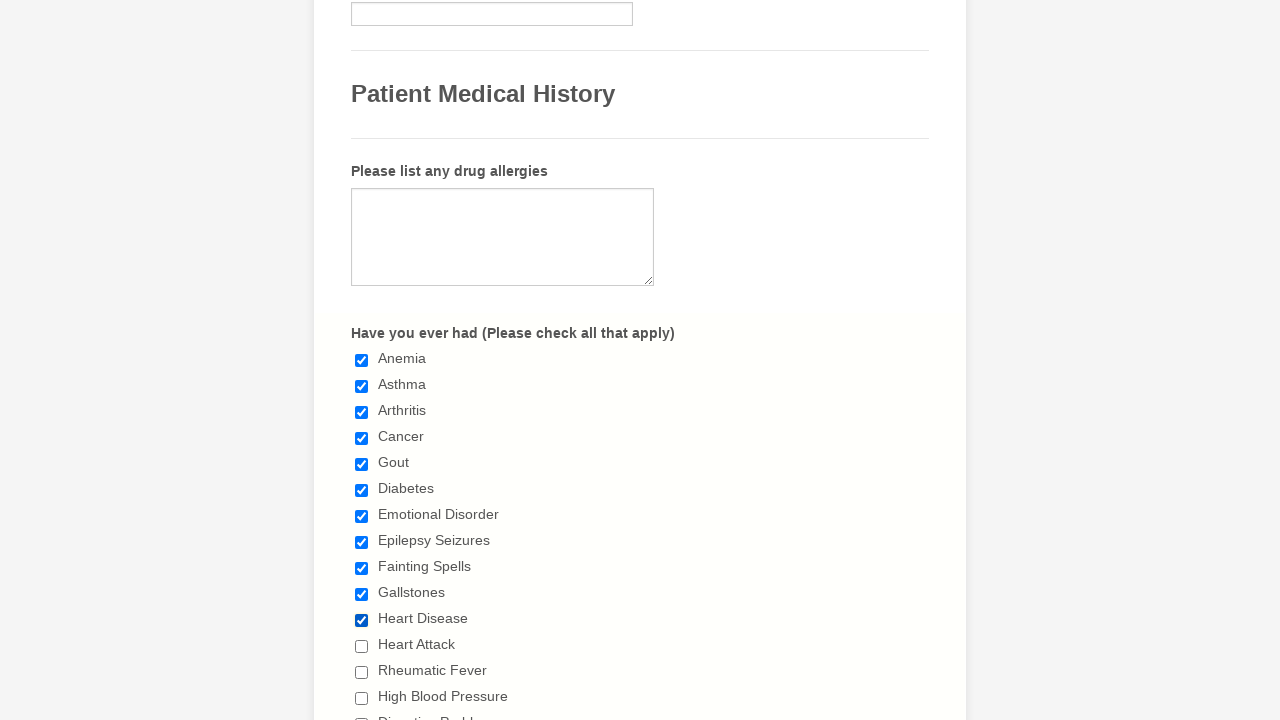

Verified checkbox 11 is selected
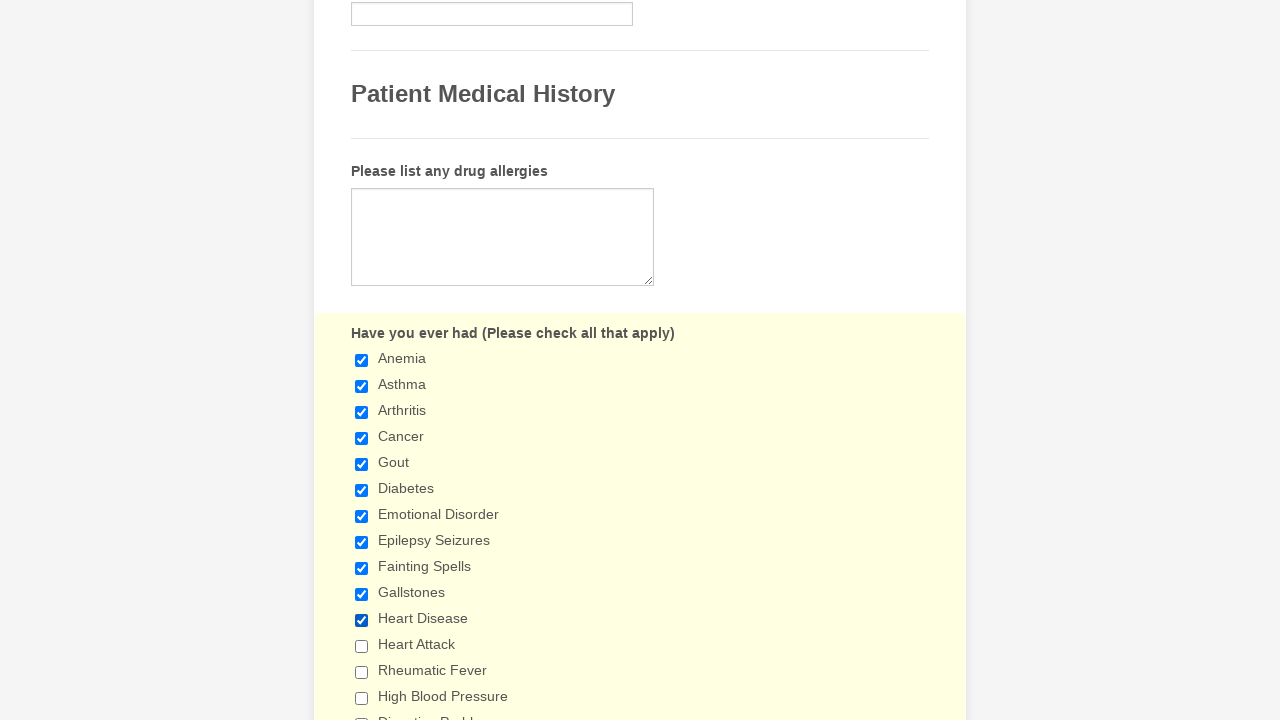

Clicked checkbox 12 to select it at (362, 646) on input[type='checkbox'] >> nth=11
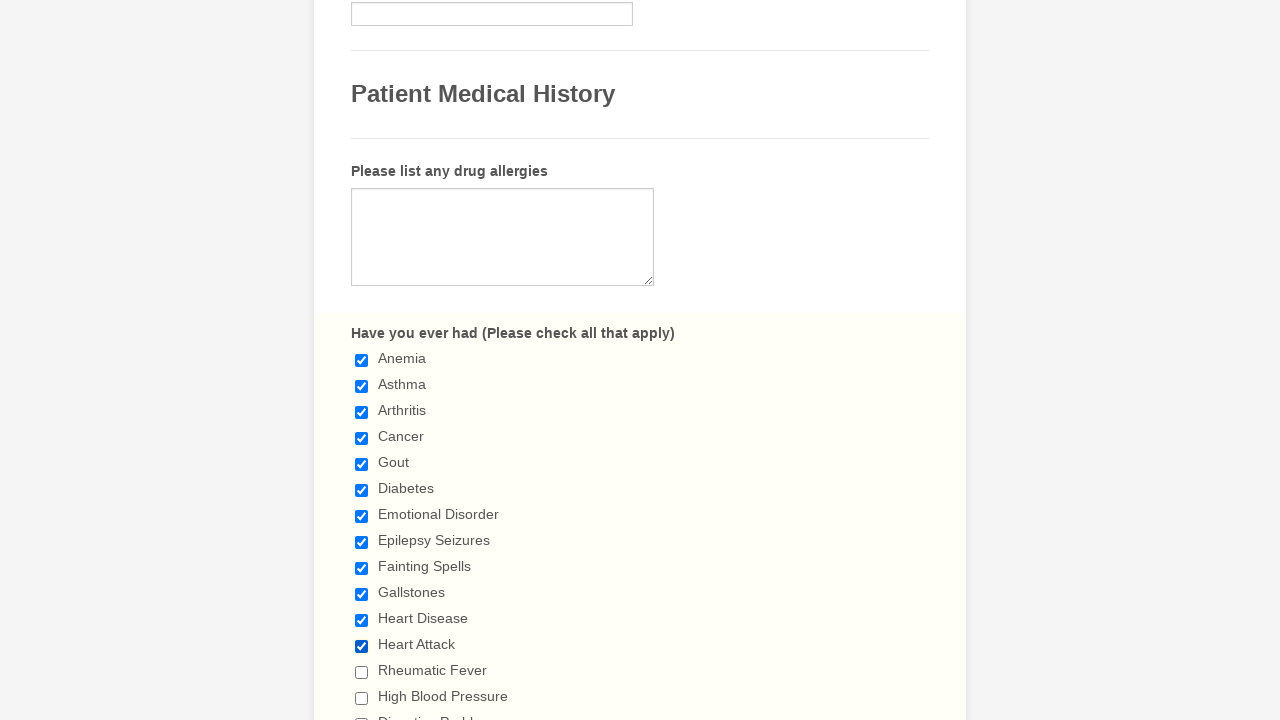

Verified checkbox 12 is selected
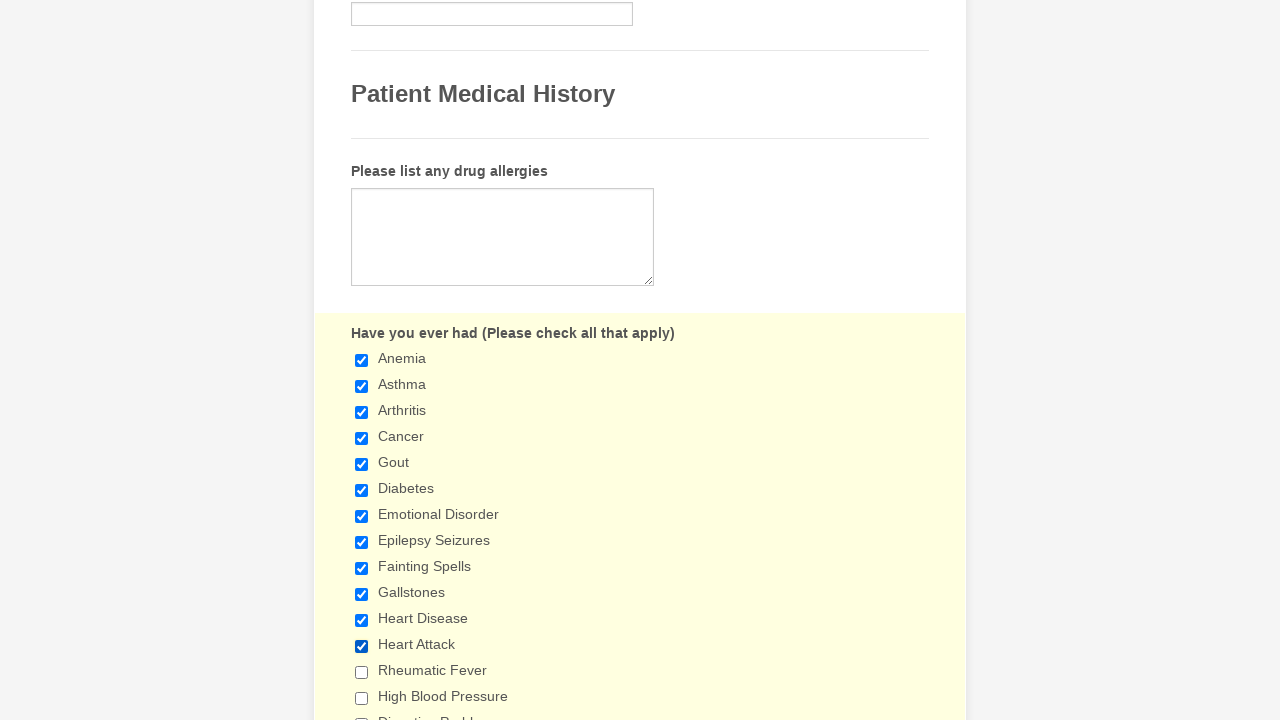

Clicked checkbox 13 to select it at (362, 672) on input[type='checkbox'] >> nth=12
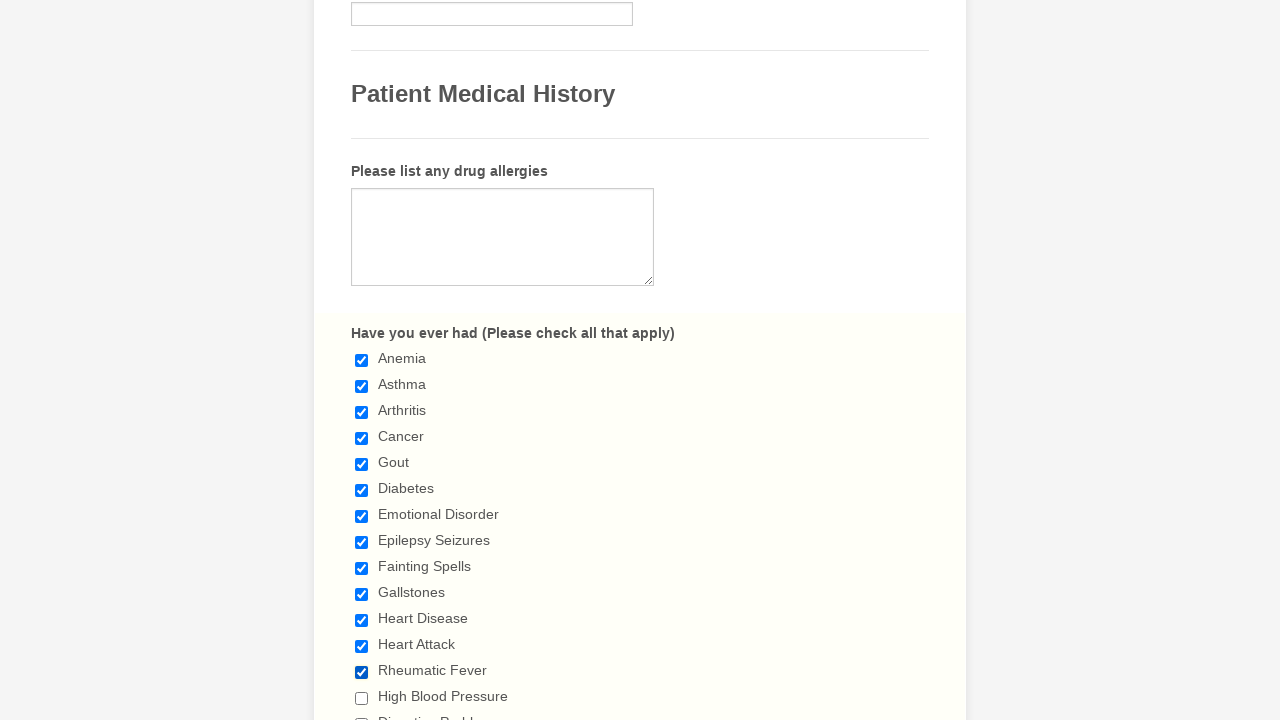

Verified checkbox 13 is selected
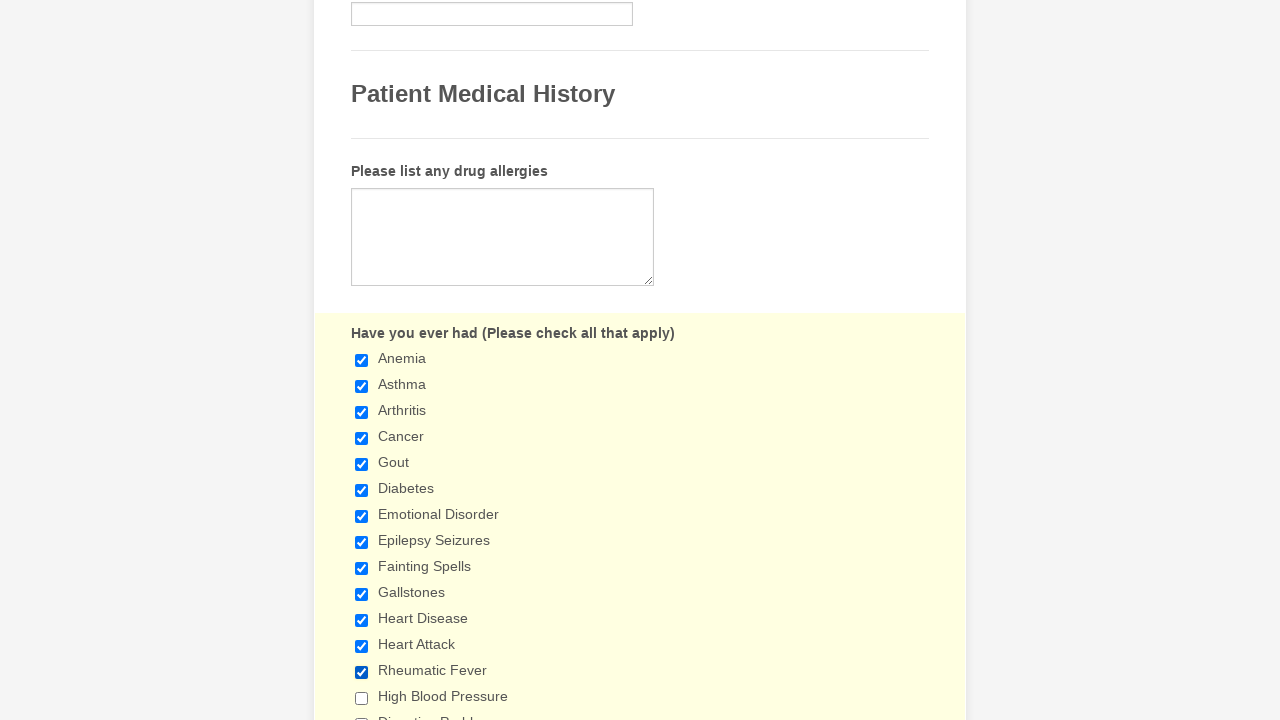

Clicked checkbox 14 to select it at (362, 698) on input[type='checkbox'] >> nth=13
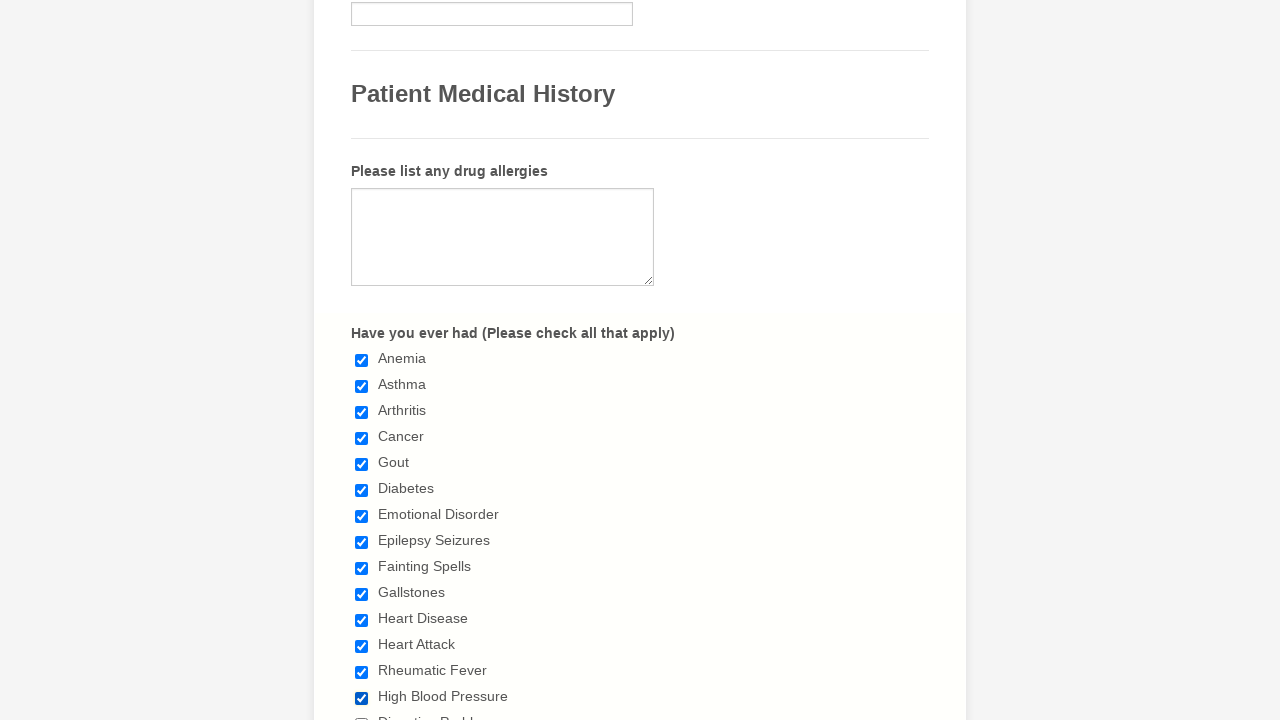

Verified checkbox 14 is selected
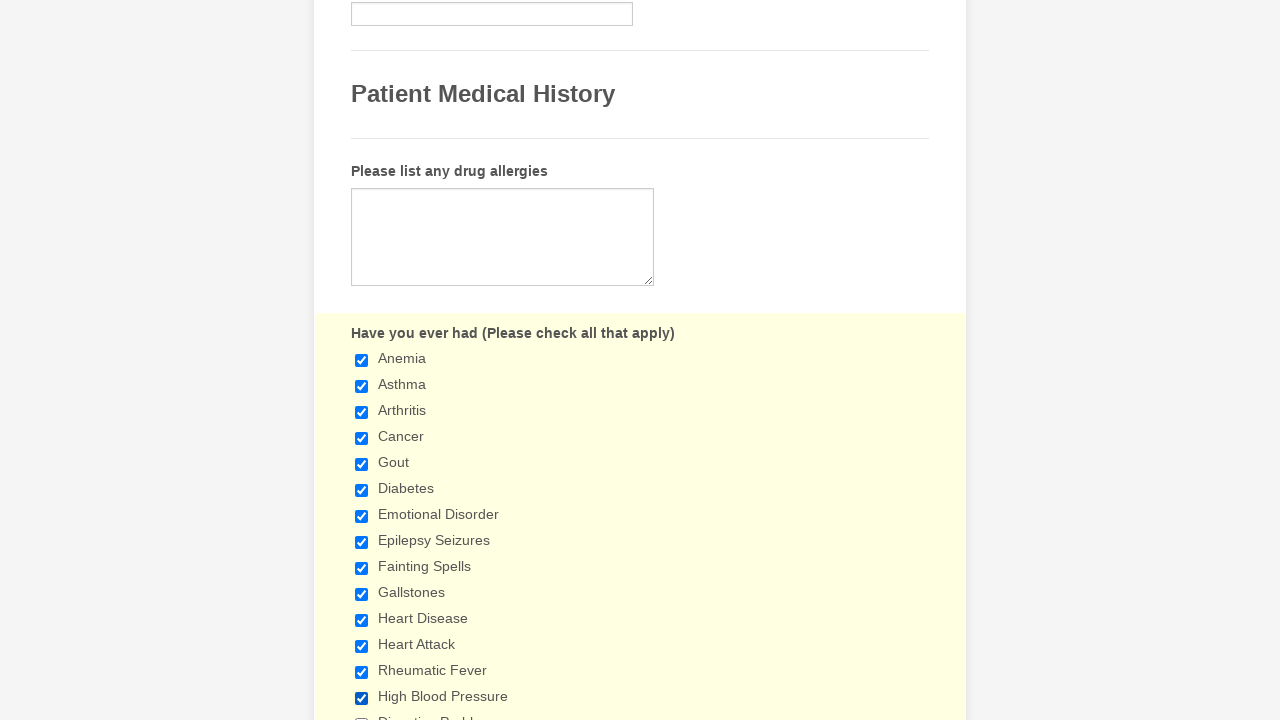

Clicked checkbox 15 to select it at (362, 714) on input[type='checkbox'] >> nth=14
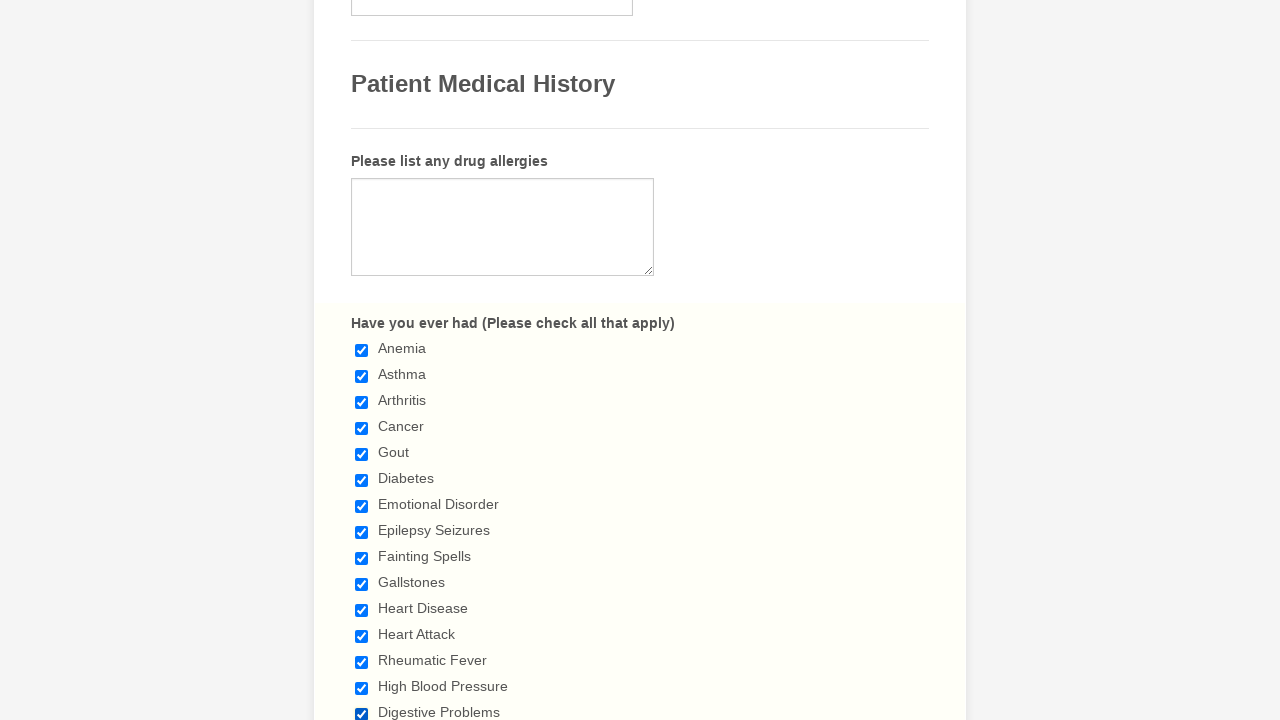

Verified checkbox 15 is selected
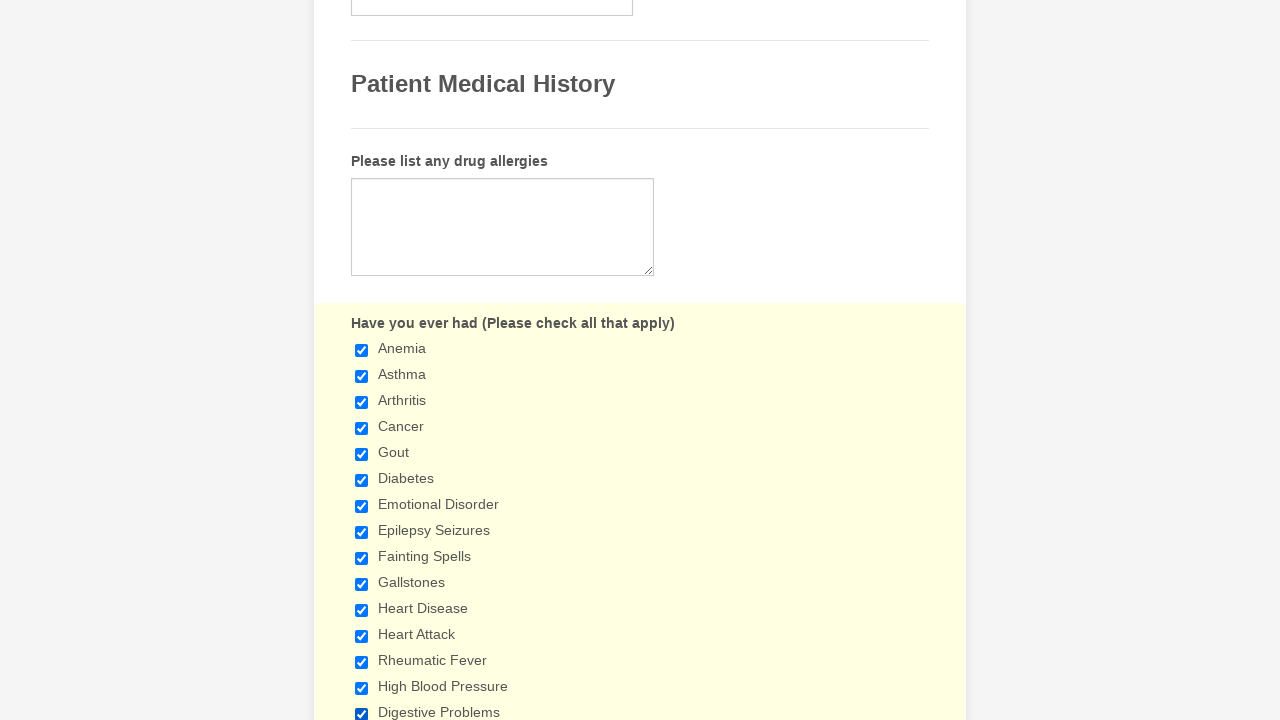

Clicked checkbox 16 to select it at (362, 360) on input[type='checkbox'] >> nth=15
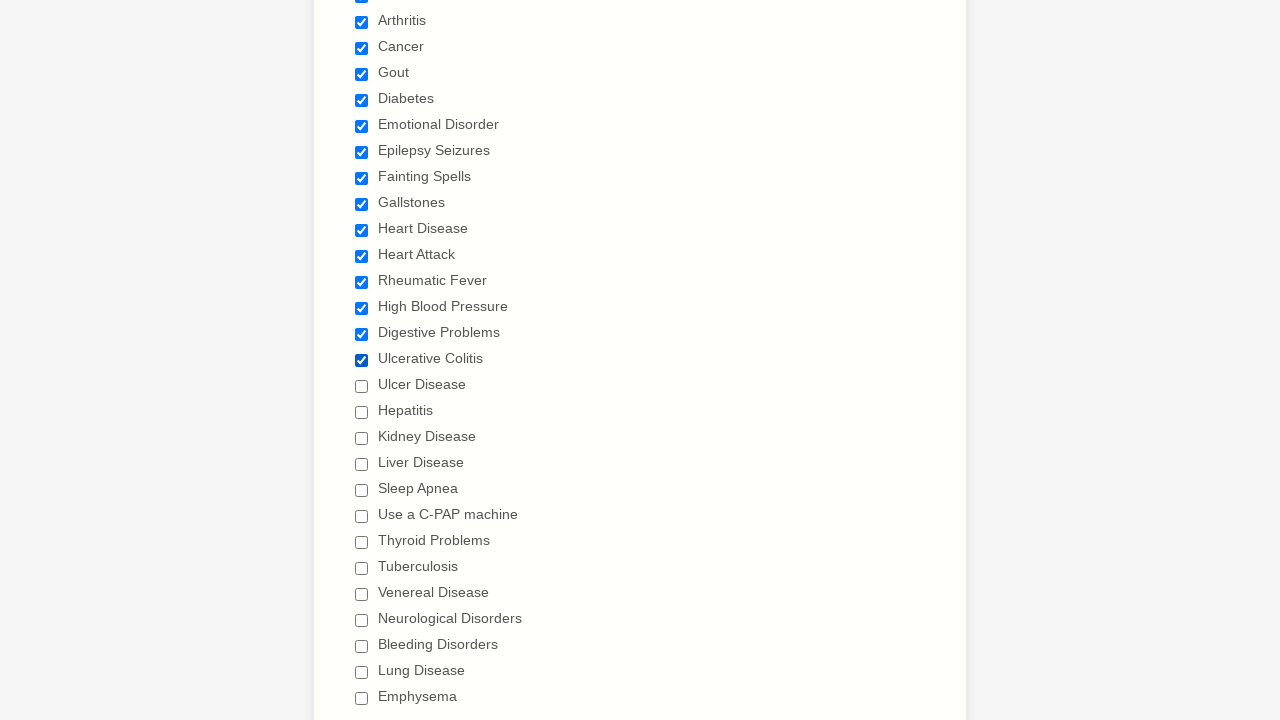

Verified checkbox 16 is selected
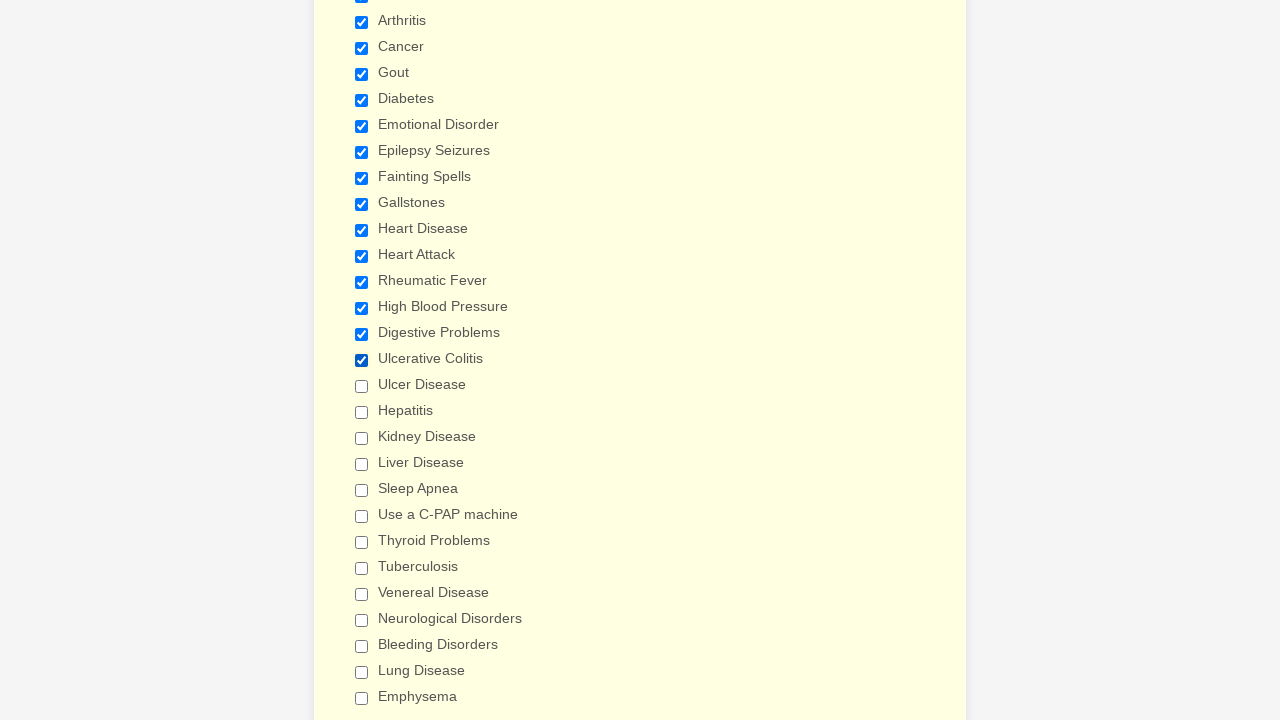

Clicked checkbox 17 to select it at (362, 386) on input[type='checkbox'] >> nth=16
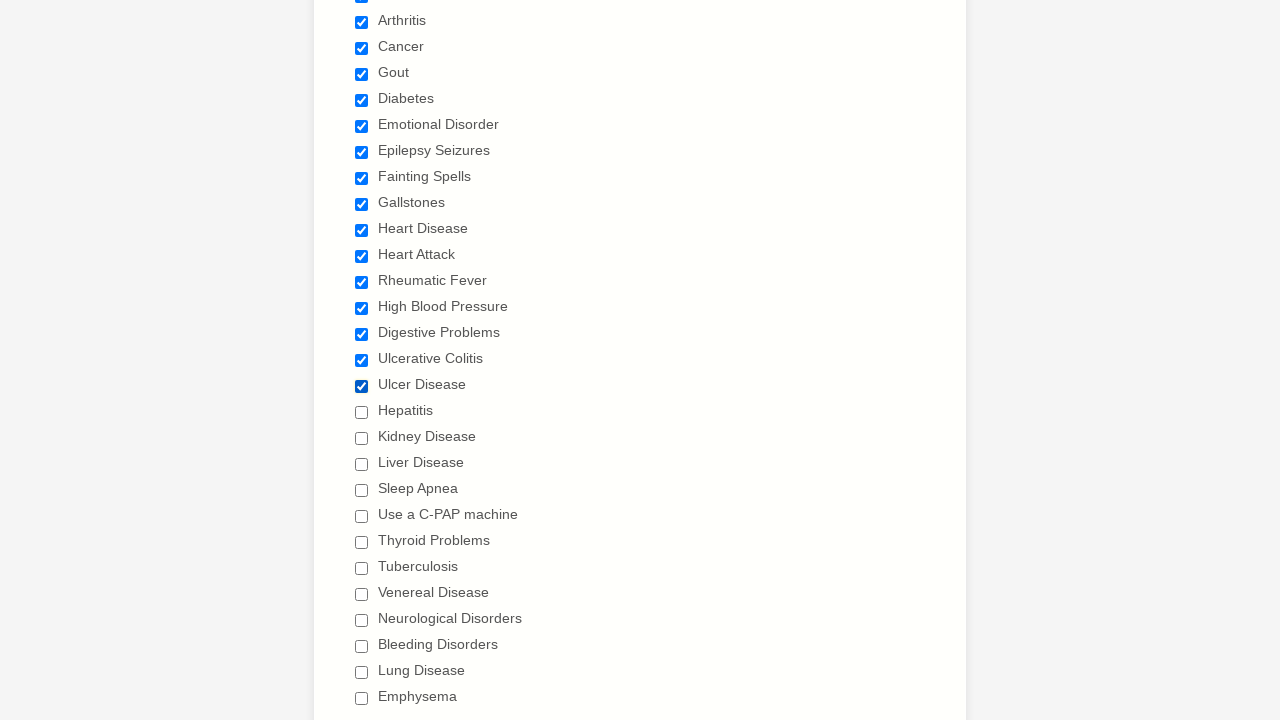

Verified checkbox 17 is selected
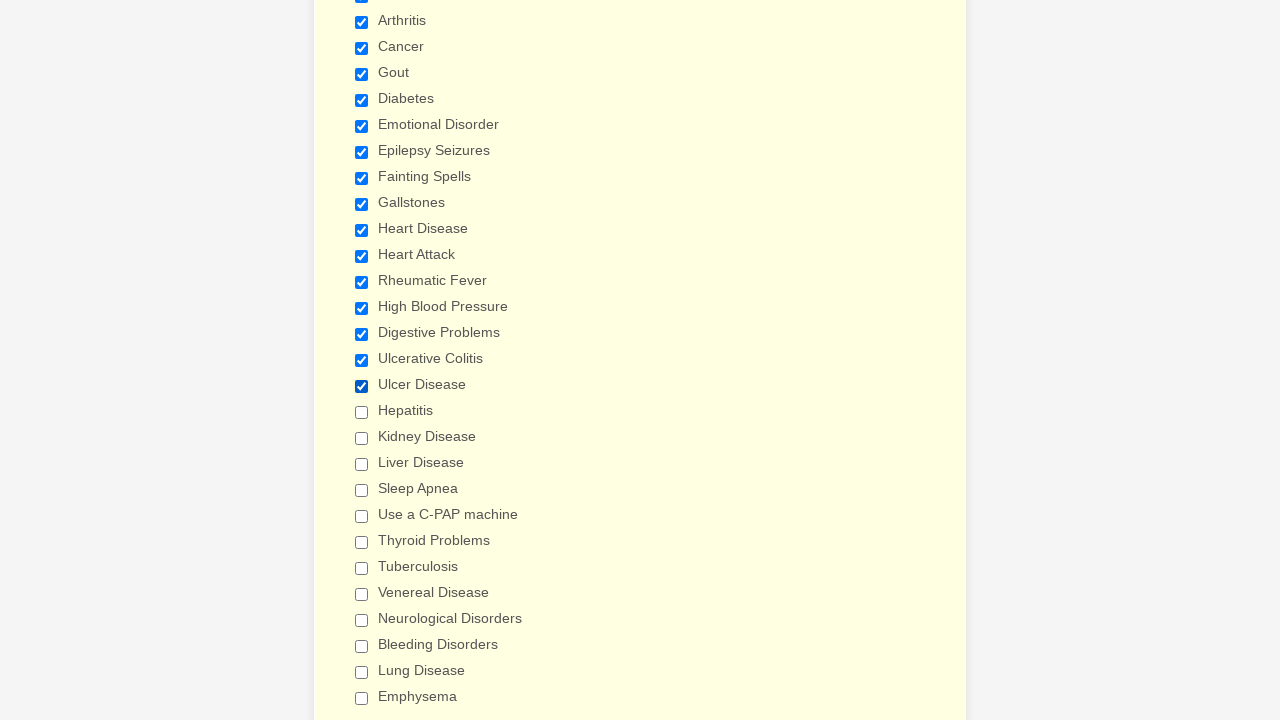

Clicked checkbox 18 to select it at (362, 412) on input[type='checkbox'] >> nth=17
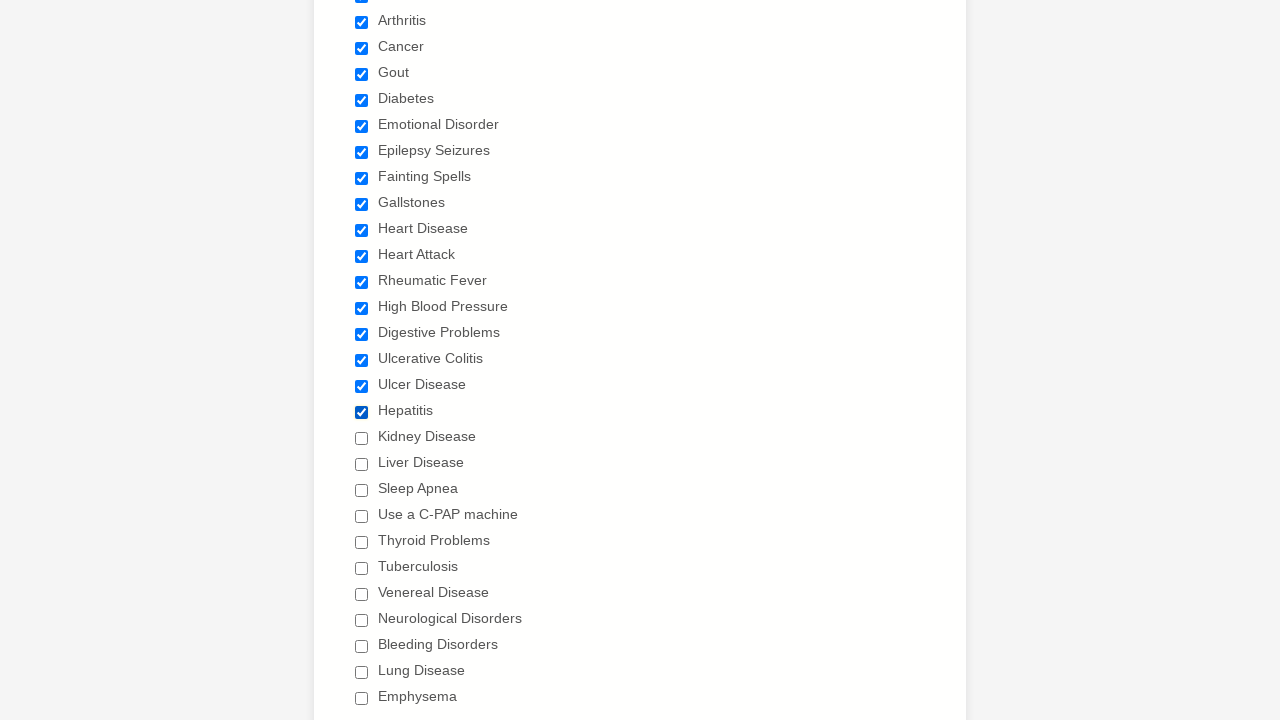

Verified checkbox 18 is selected
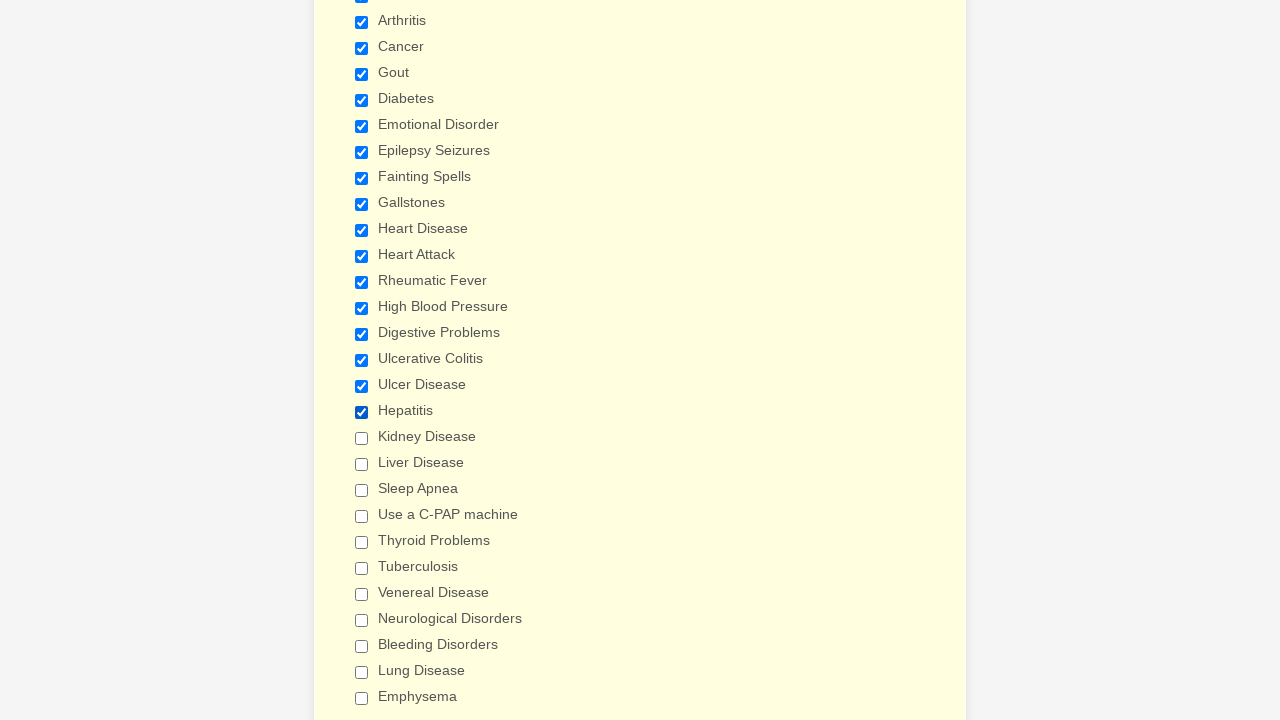

Clicked checkbox 19 to select it at (362, 438) on input[type='checkbox'] >> nth=18
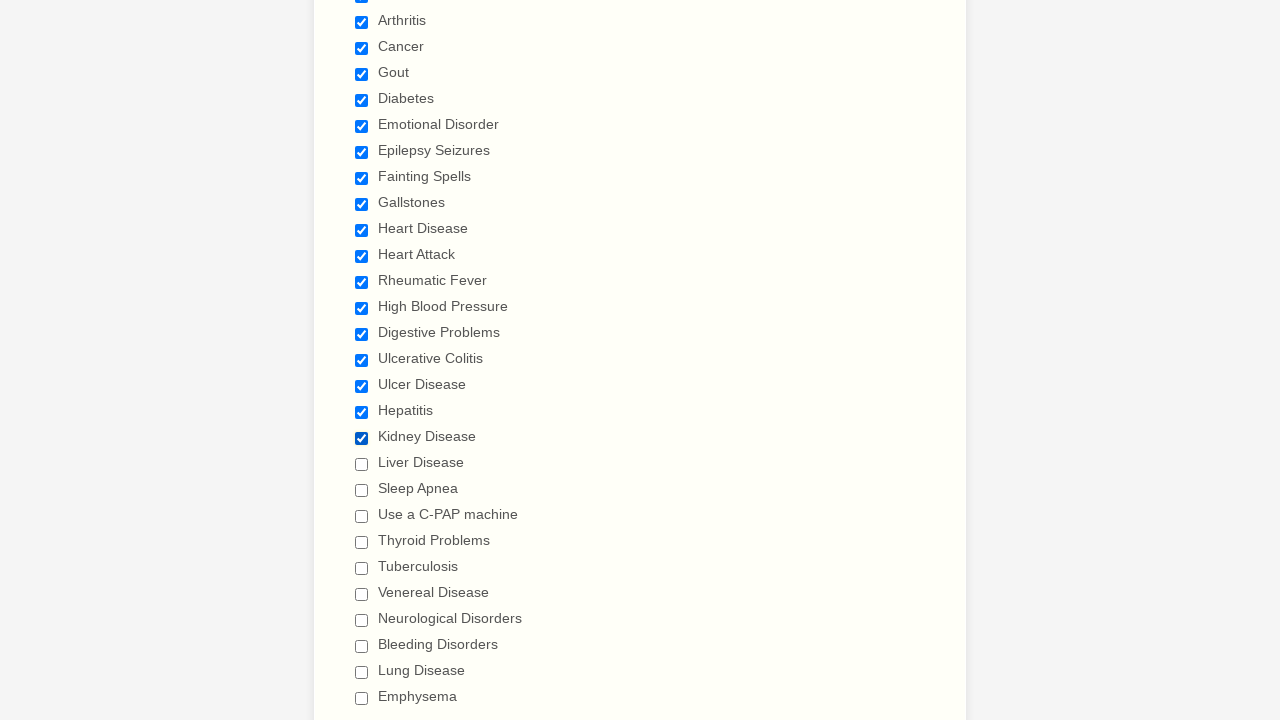

Verified checkbox 19 is selected
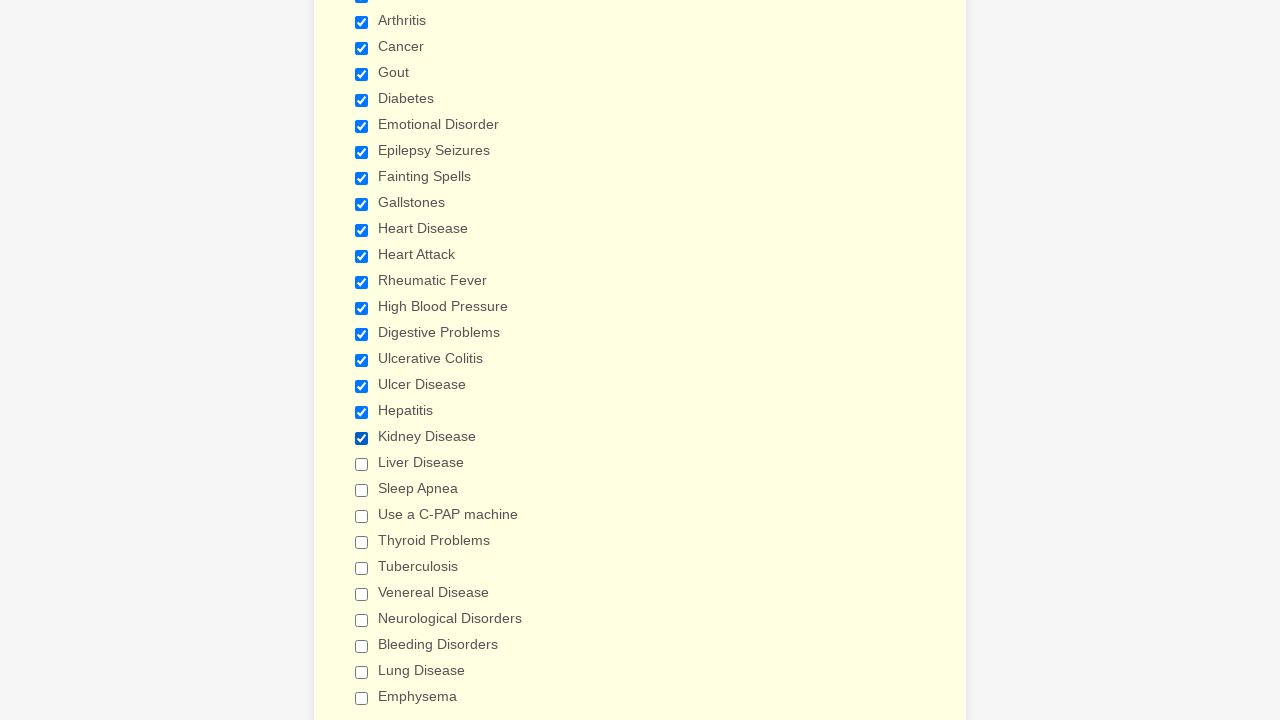

Clicked checkbox 20 to select it at (362, 464) on input[type='checkbox'] >> nth=19
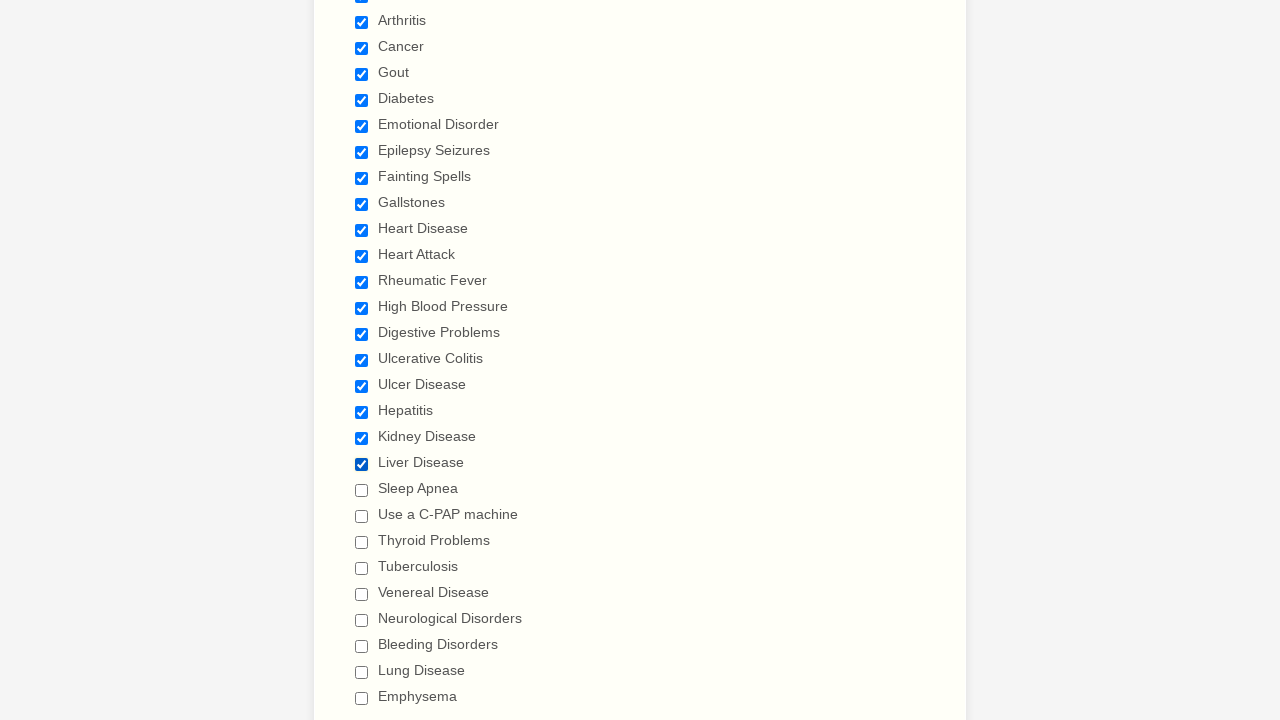

Verified checkbox 20 is selected
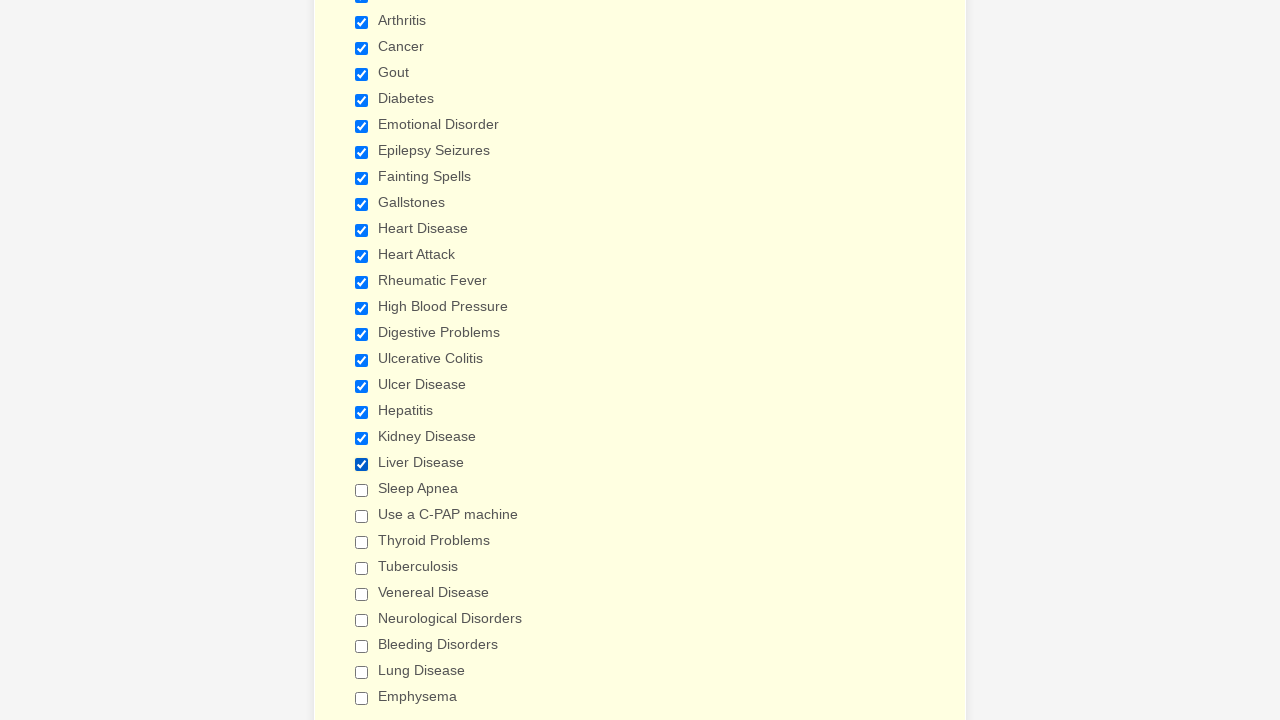

Clicked checkbox 21 to select it at (362, 490) on input[type='checkbox'] >> nth=20
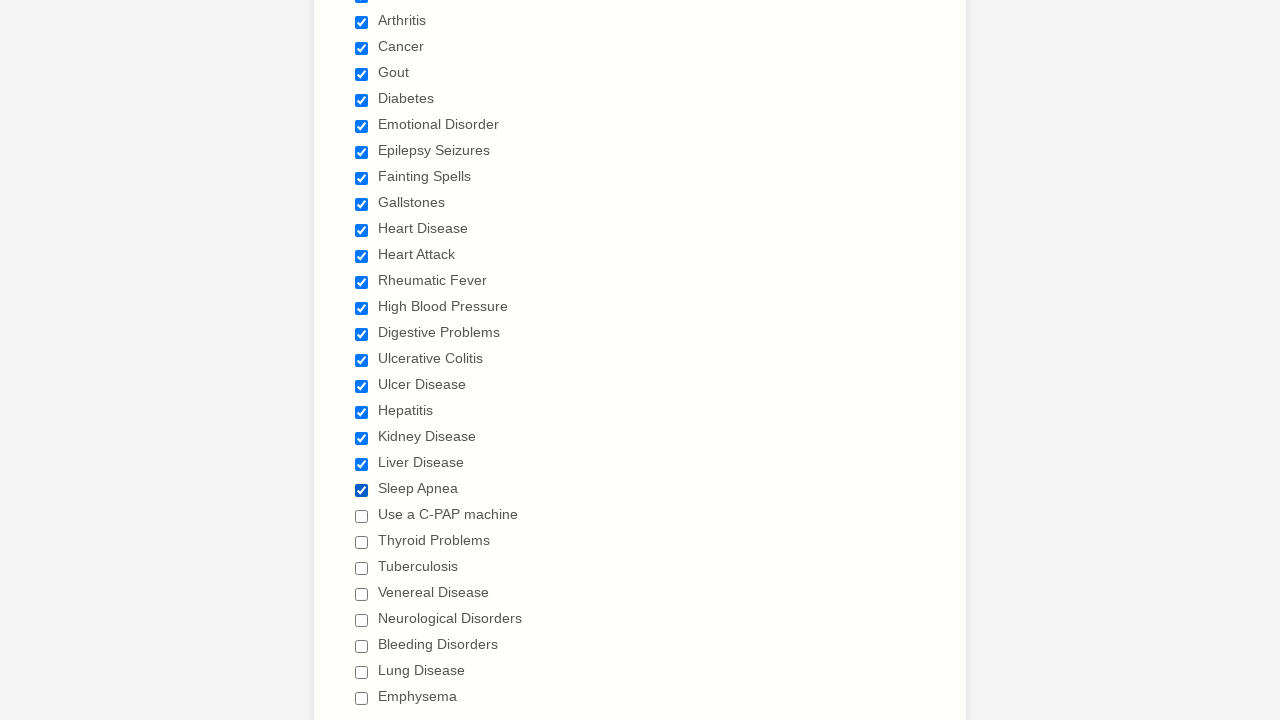

Verified checkbox 21 is selected
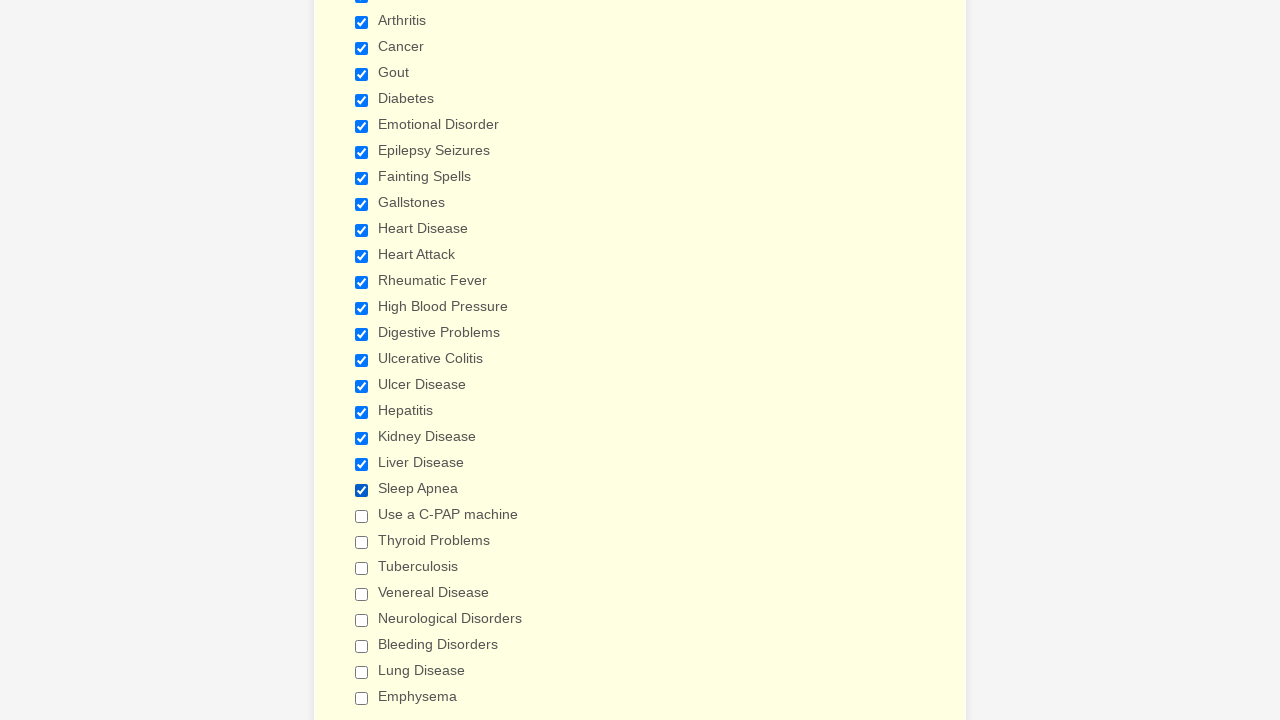

Clicked checkbox 22 to select it at (362, 516) on input[type='checkbox'] >> nth=21
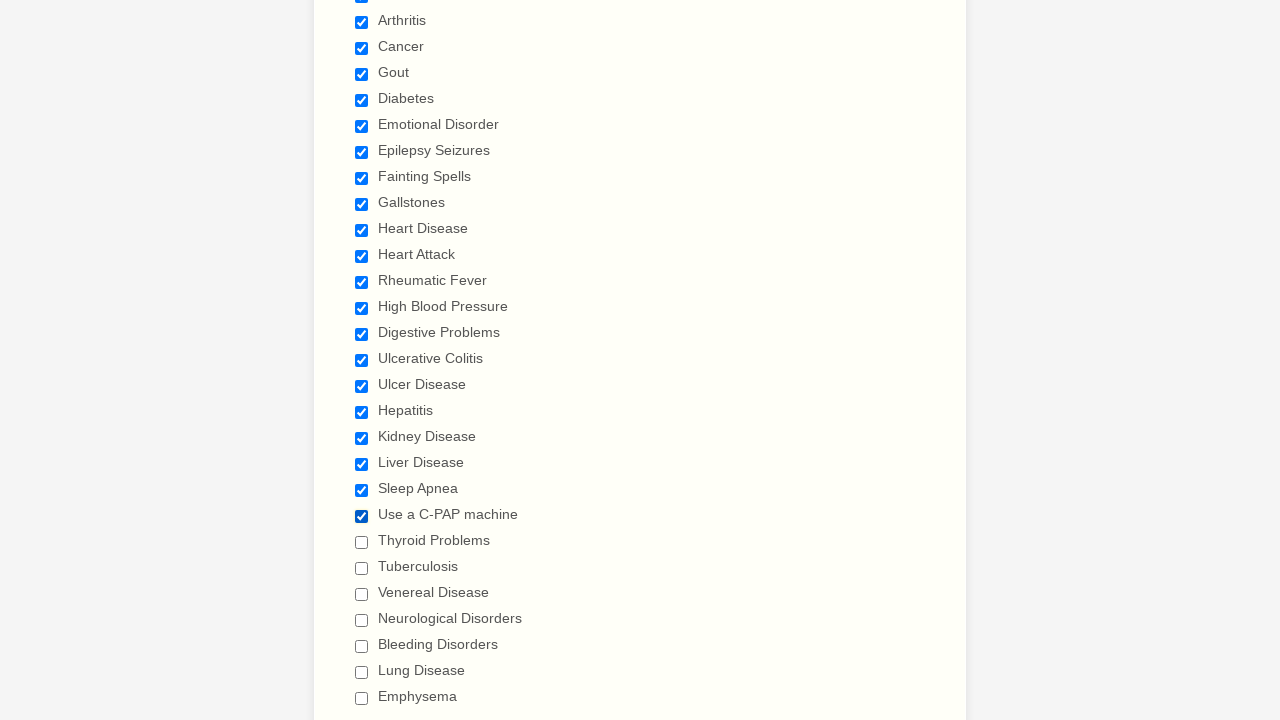

Verified checkbox 22 is selected
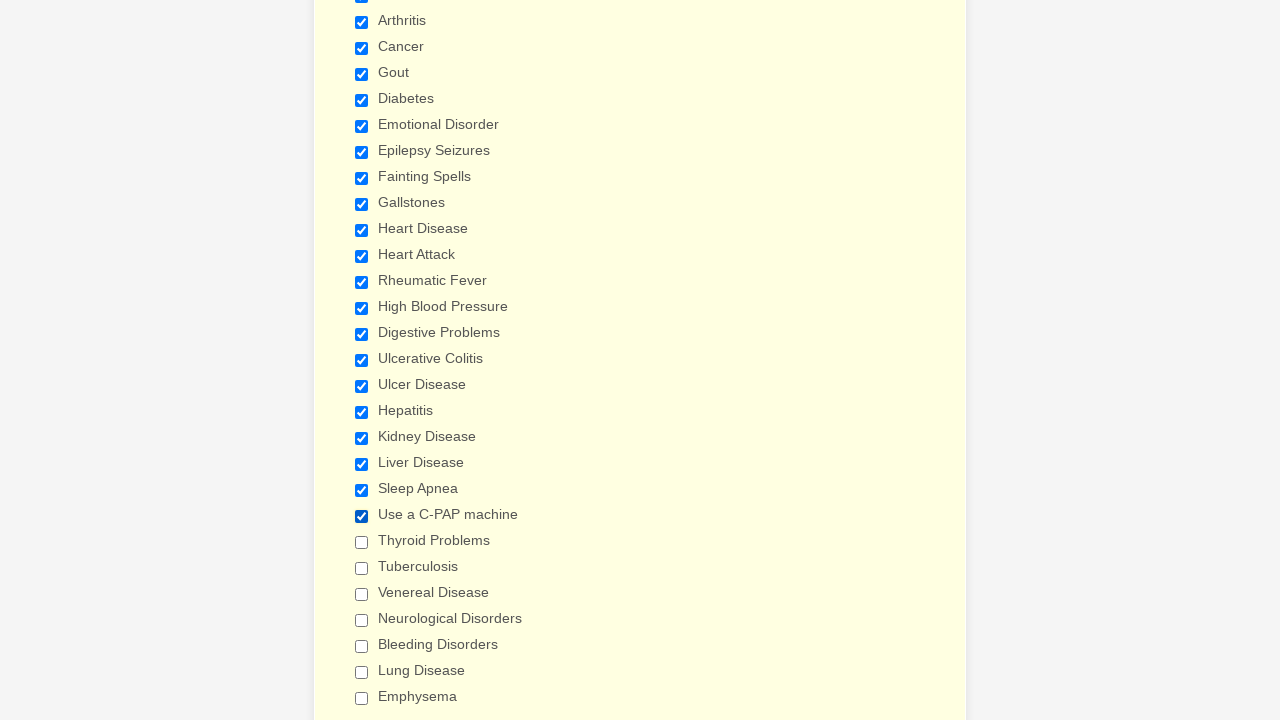

Clicked checkbox 23 to select it at (362, 542) on input[type='checkbox'] >> nth=22
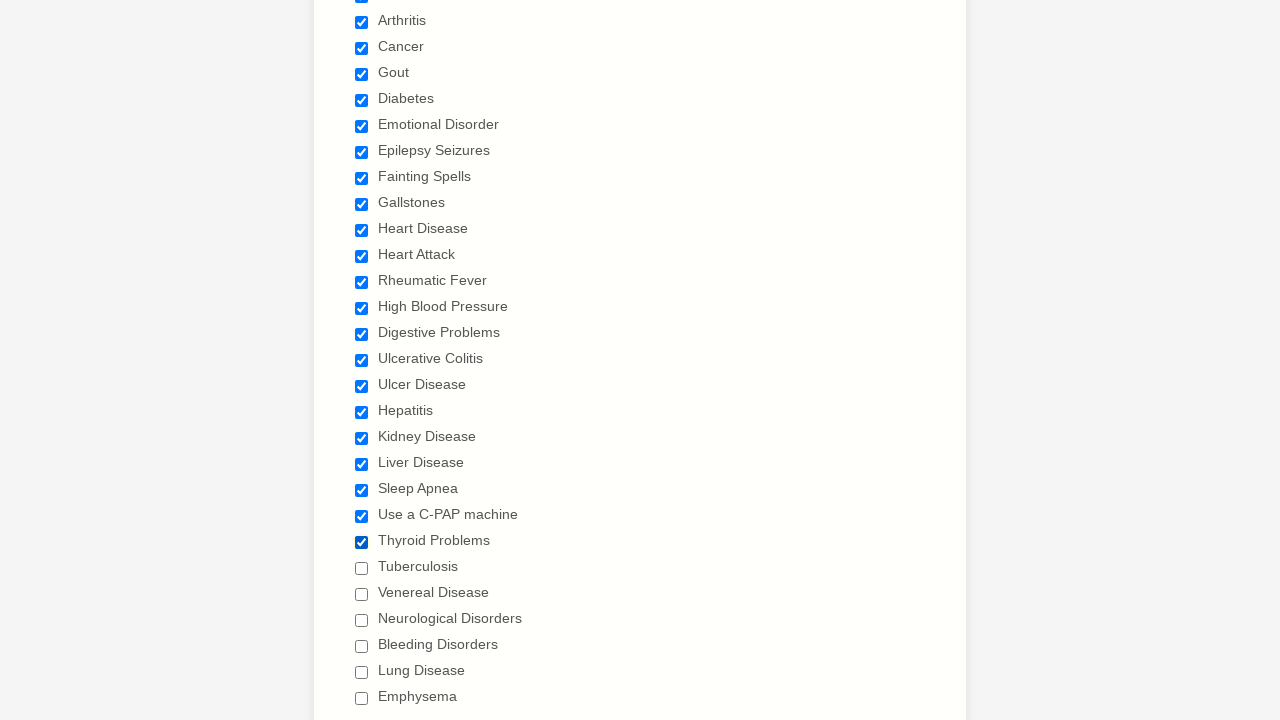

Verified checkbox 23 is selected
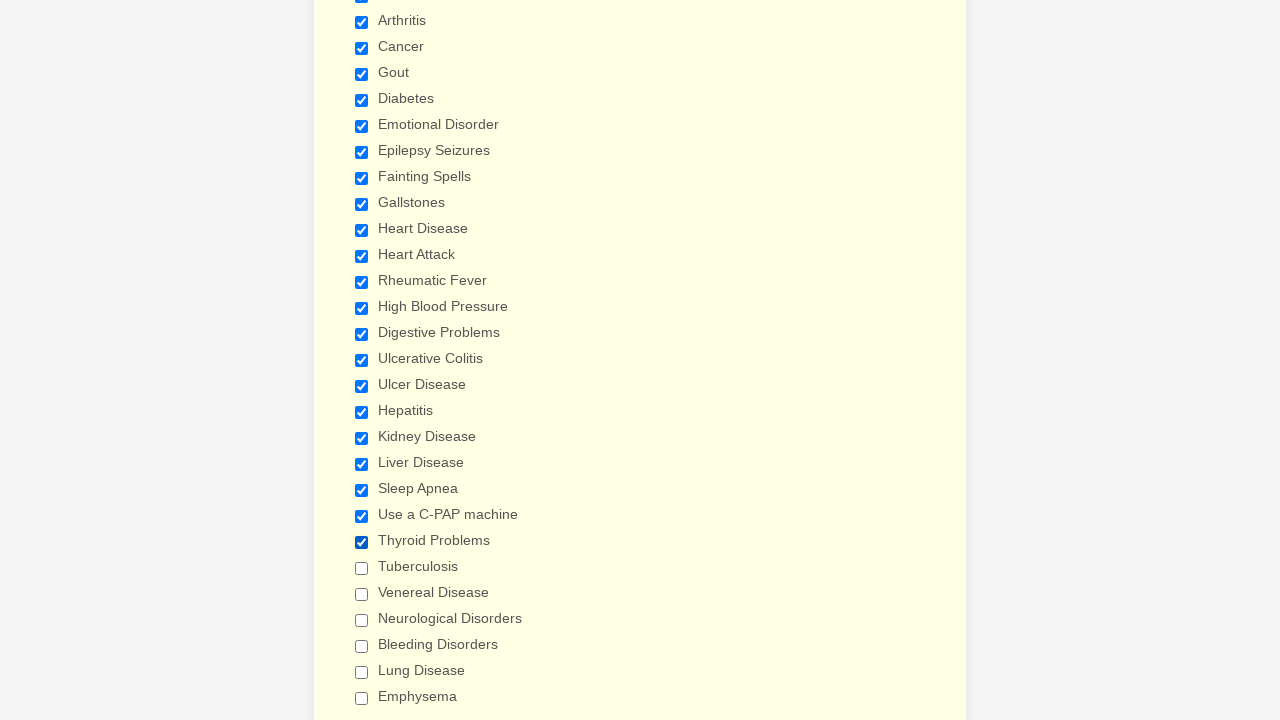

Clicked checkbox 24 to select it at (362, 568) on input[type='checkbox'] >> nth=23
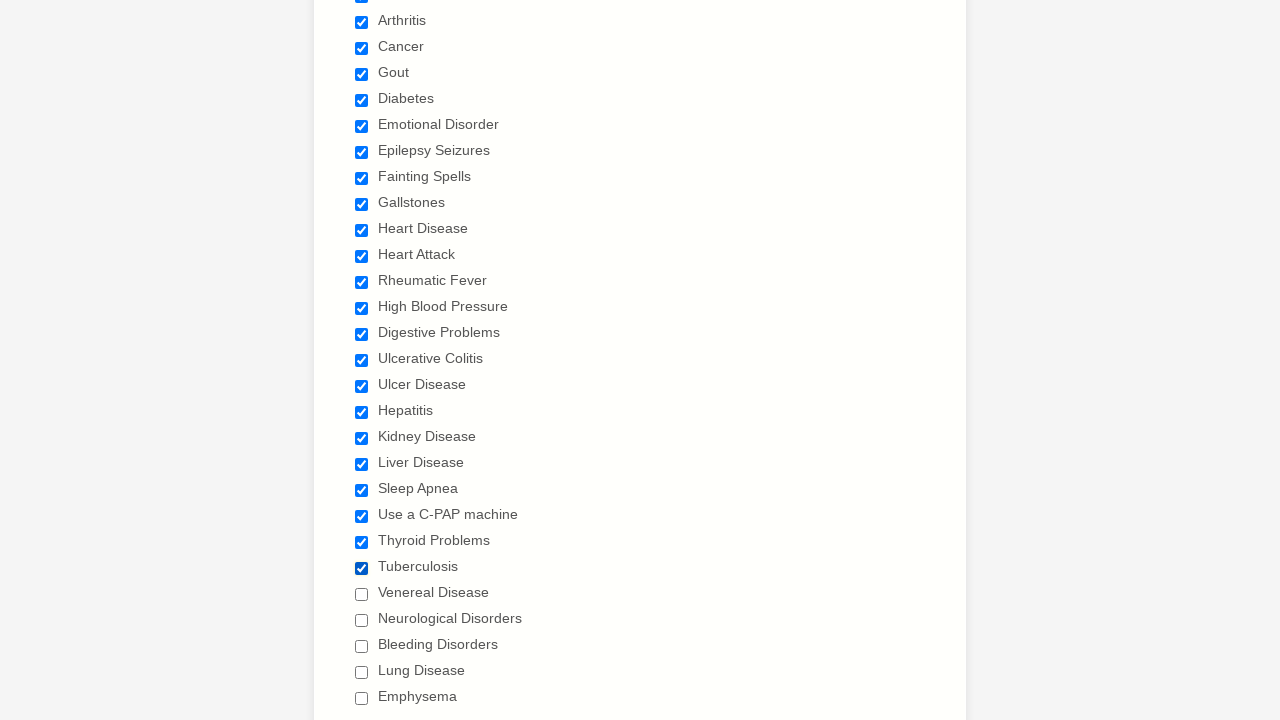

Verified checkbox 24 is selected
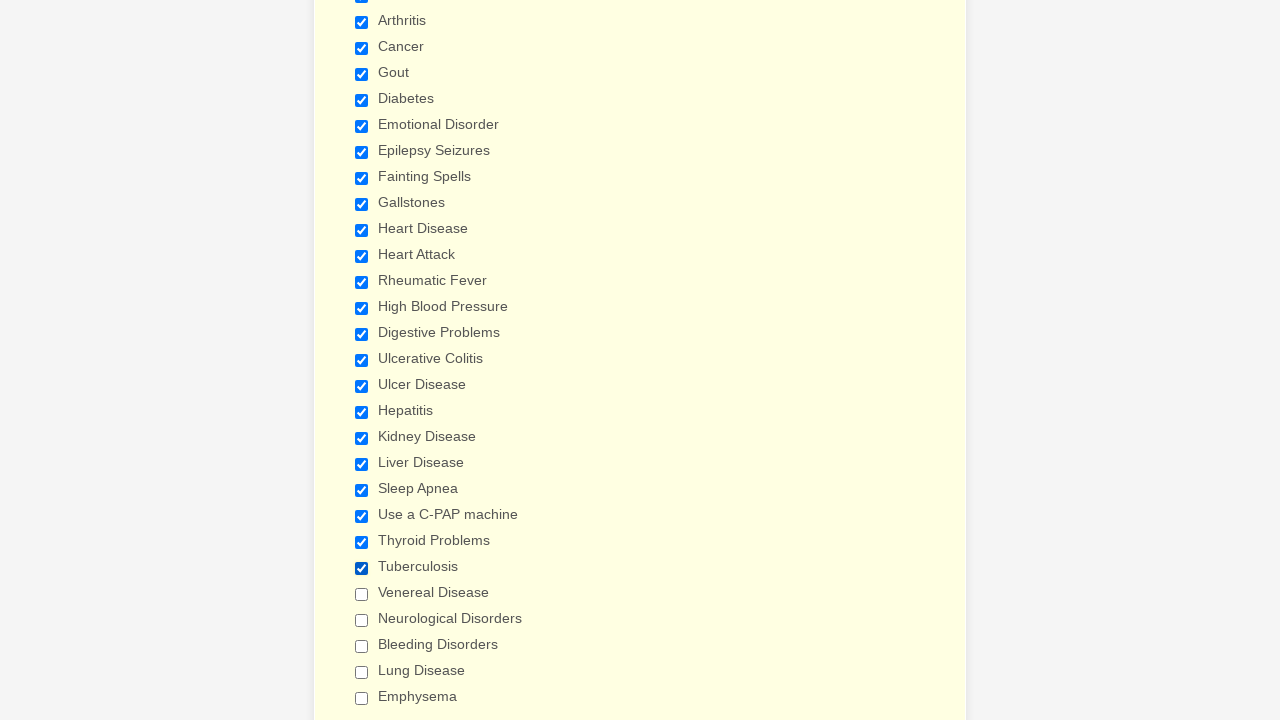

Clicked checkbox 25 to select it at (362, 594) on input[type='checkbox'] >> nth=24
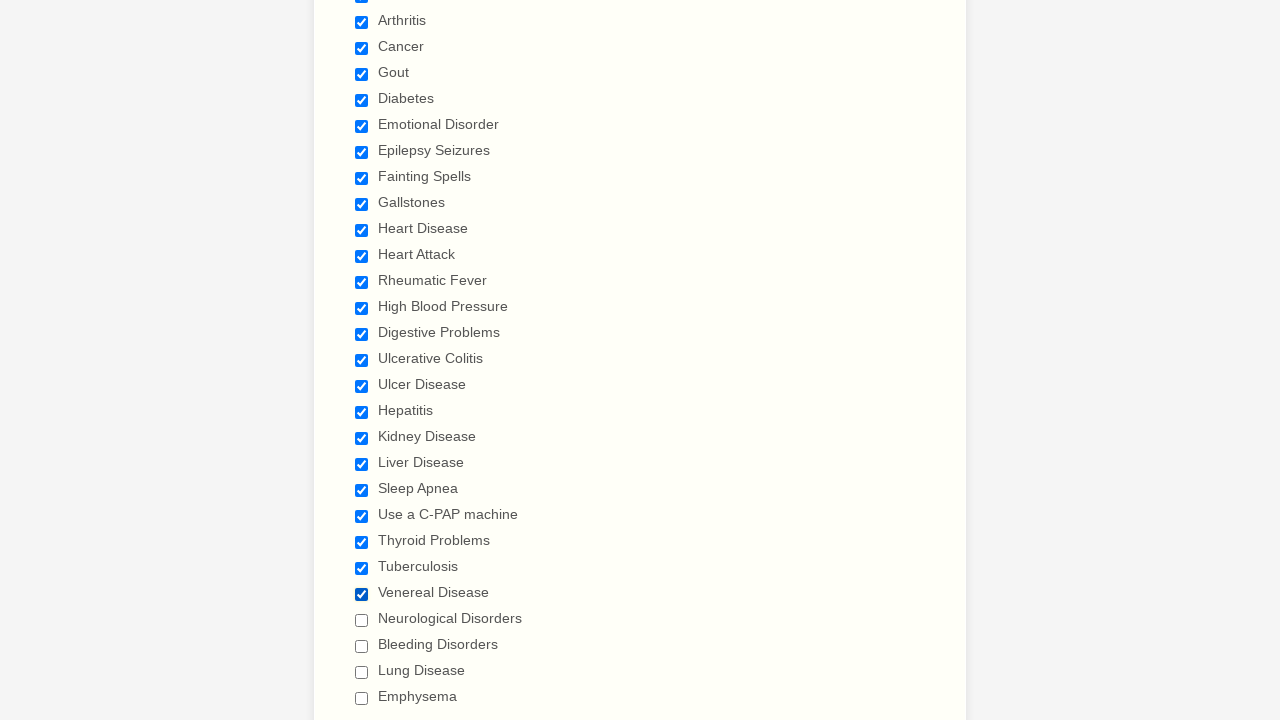

Verified checkbox 25 is selected
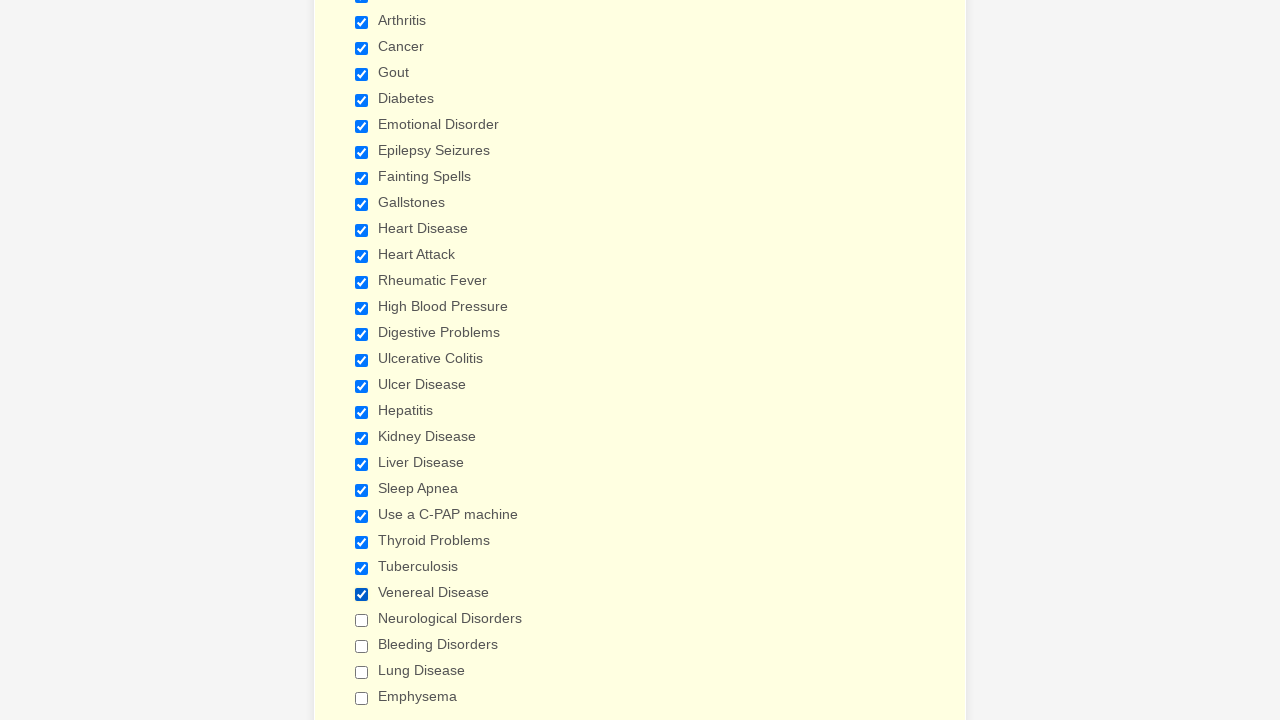

Clicked checkbox 26 to select it at (362, 620) on input[type='checkbox'] >> nth=25
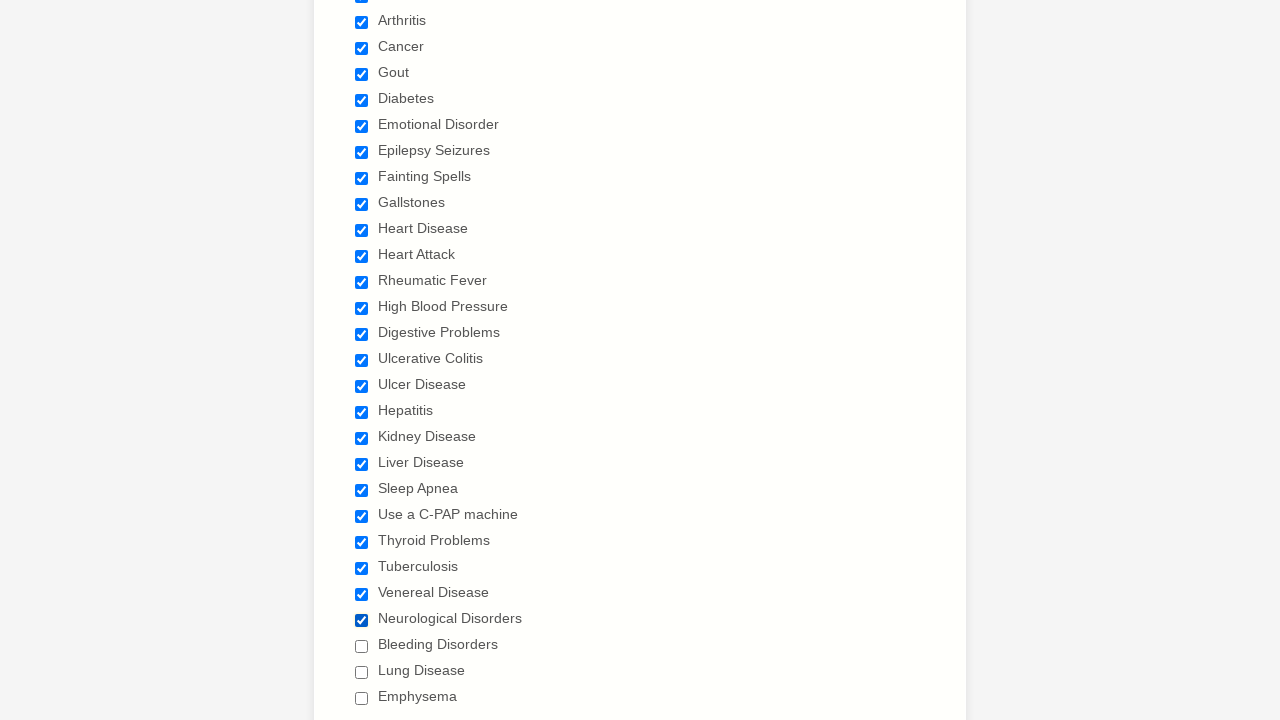

Verified checkbox 26 is selected
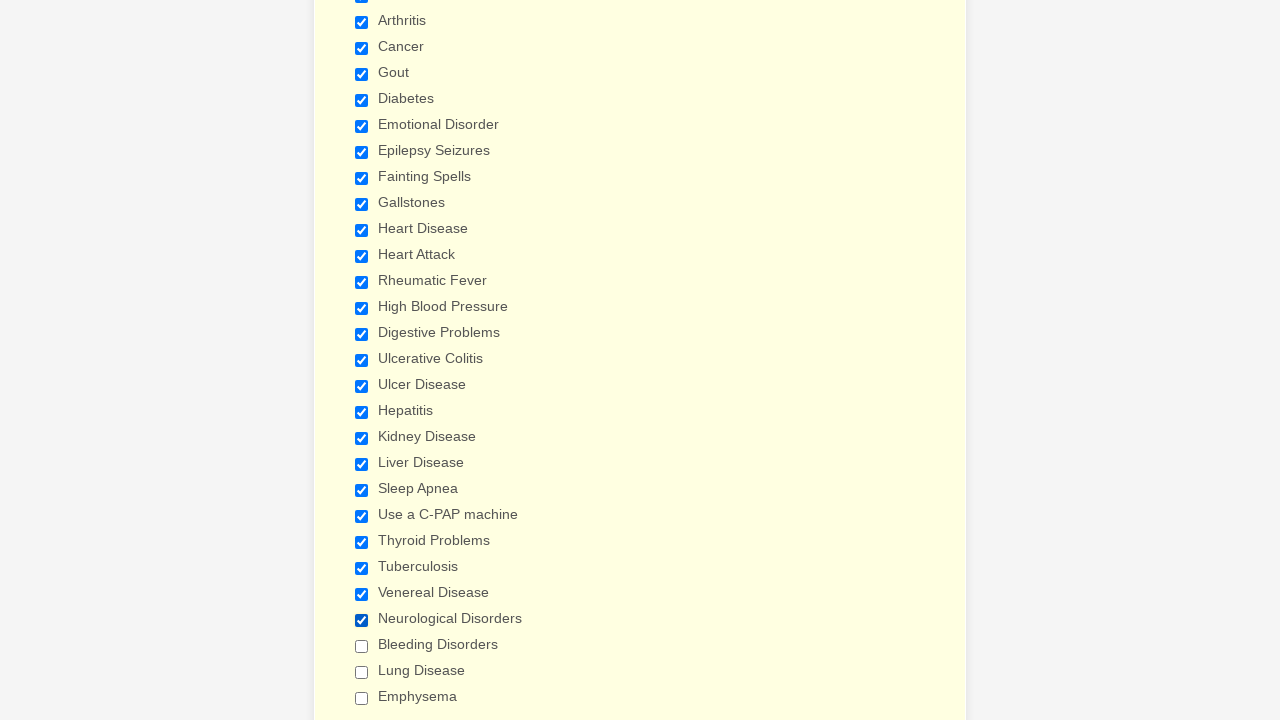

Clicked checkbox 27 to select it at (362, 646) on input[type='checkbox'] >> nth=26
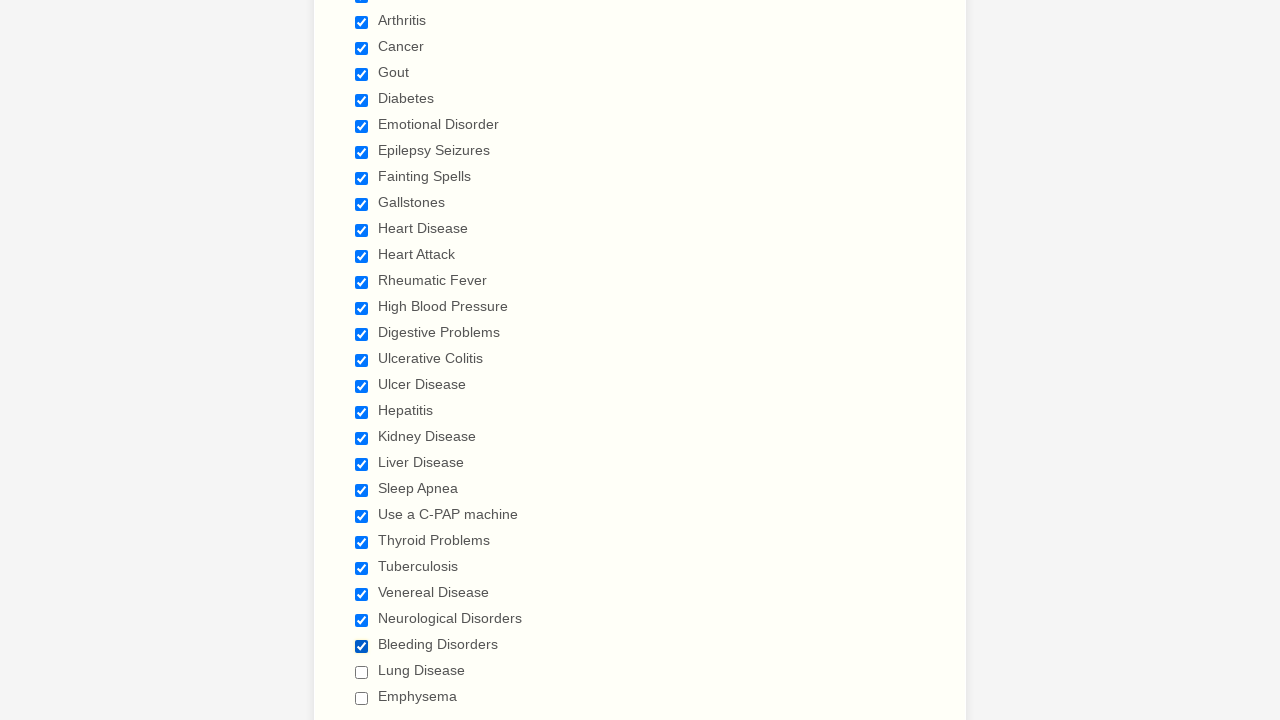

Verified checkbox 27 is selected
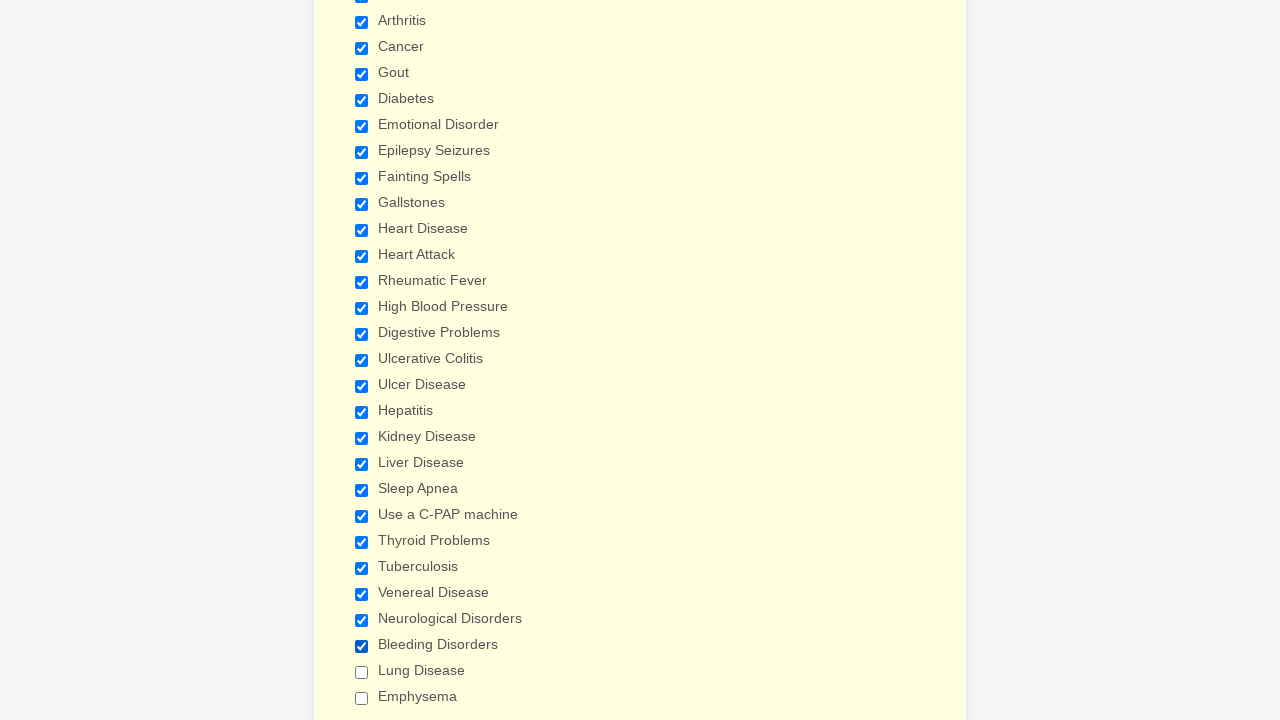

Clicked checkbox 28 to select it at (362, 672) on input[type='checkbox'] >> nth=27
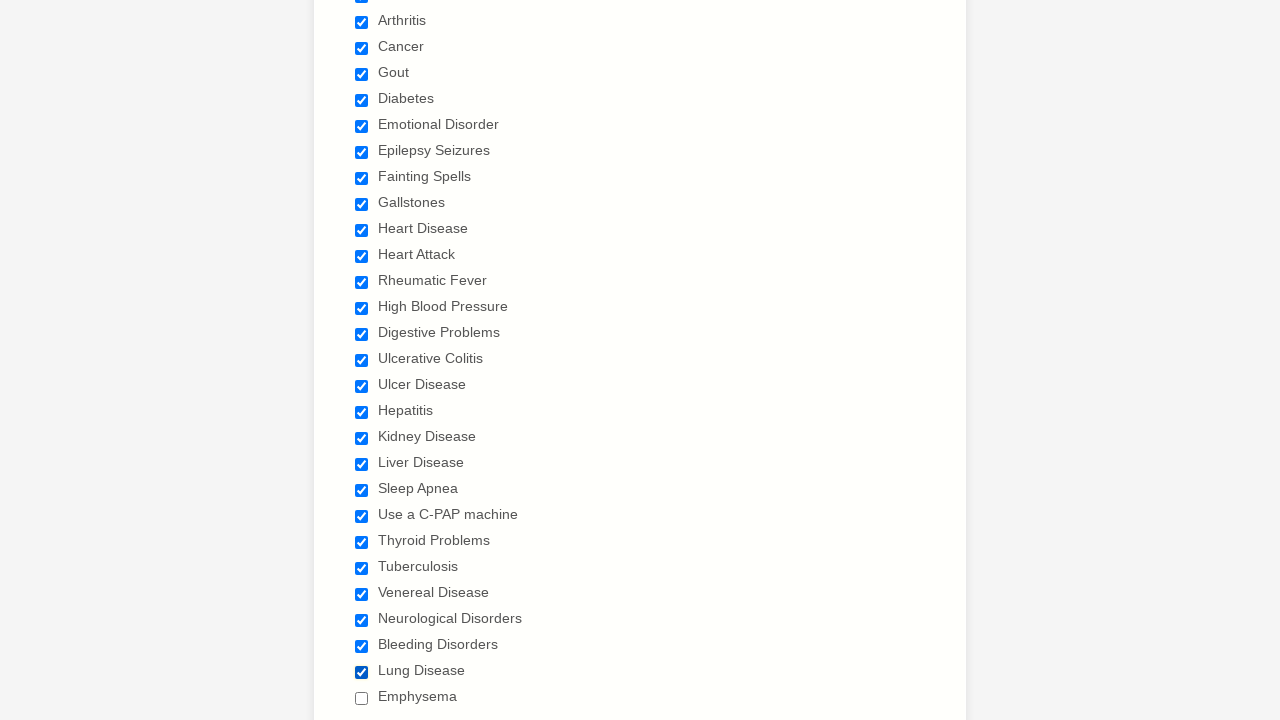

Verified checkbox 28 is selected
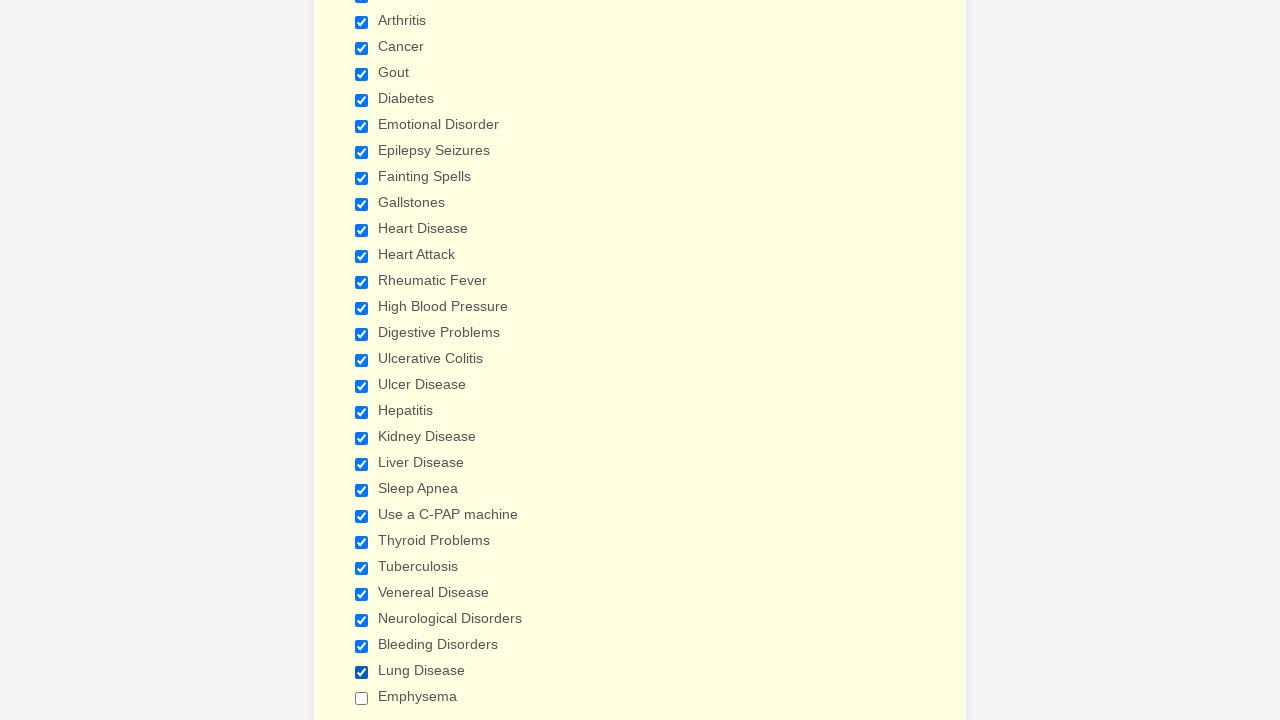

Clicked checkbox 29 to select it at (362, 698) on input[type='checkbox'] >> nth=28
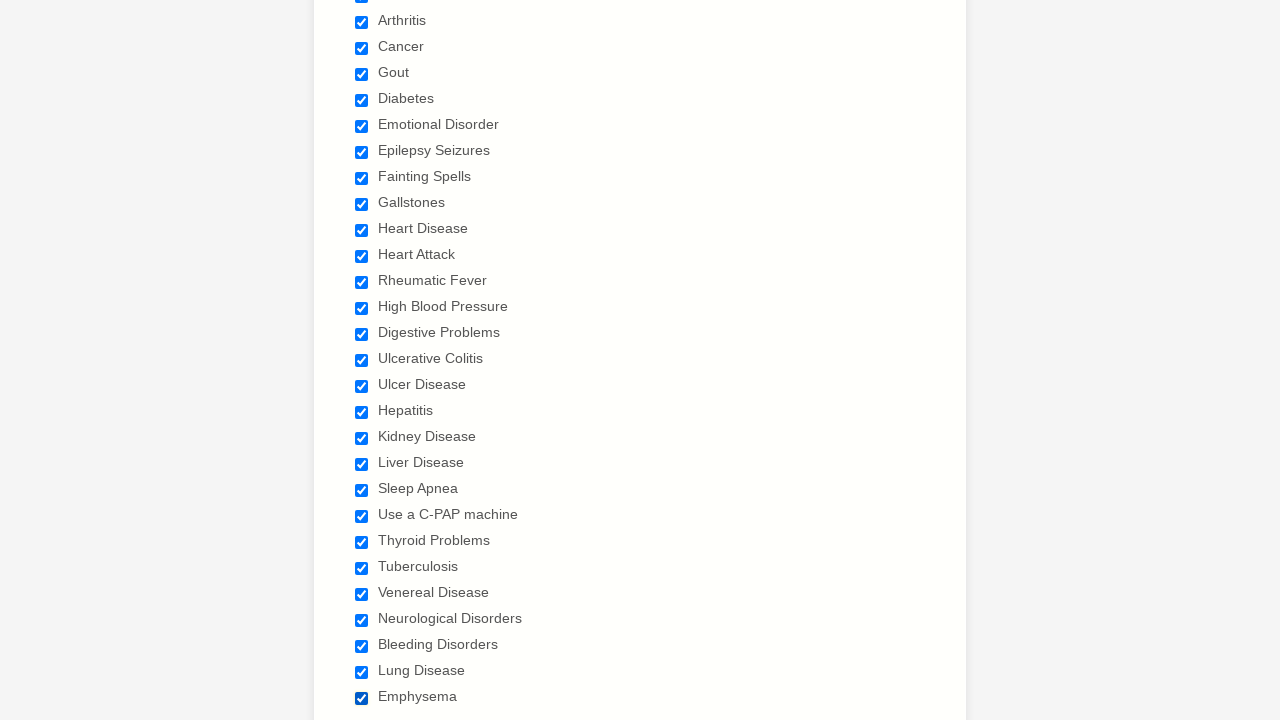

Verified checkbox 29 is selected
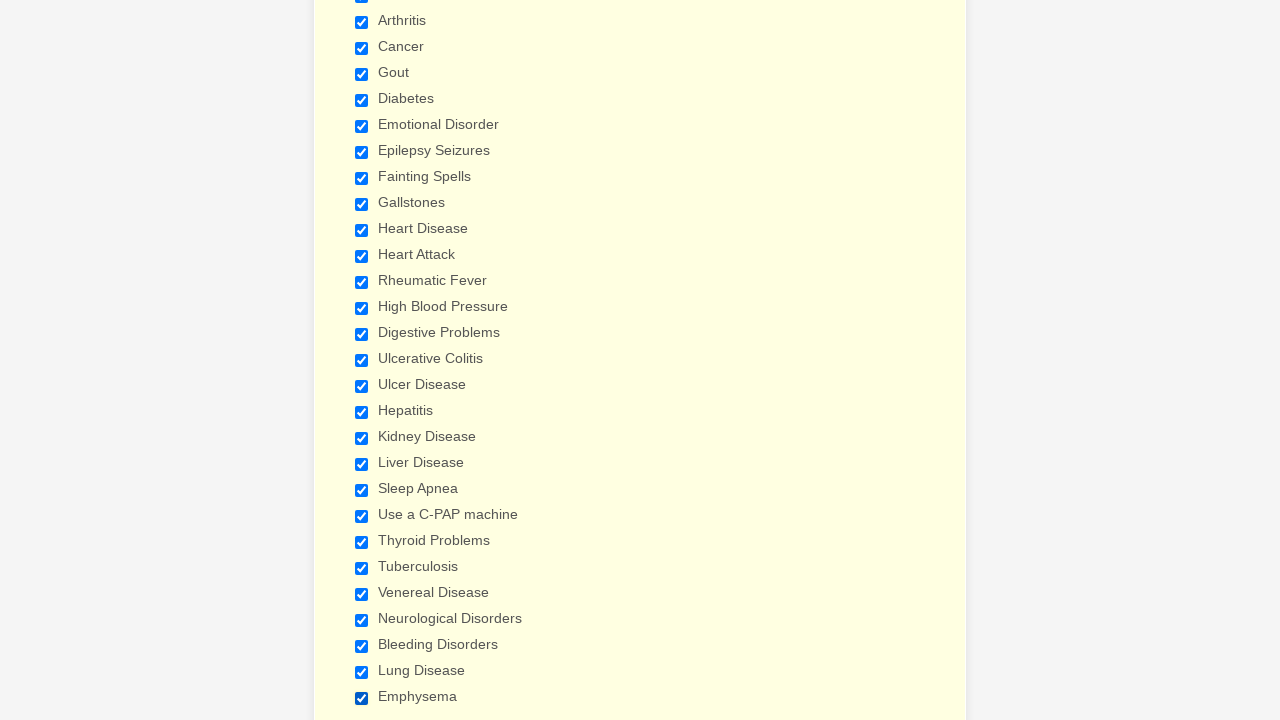

Scrolled checkbox 1 into view
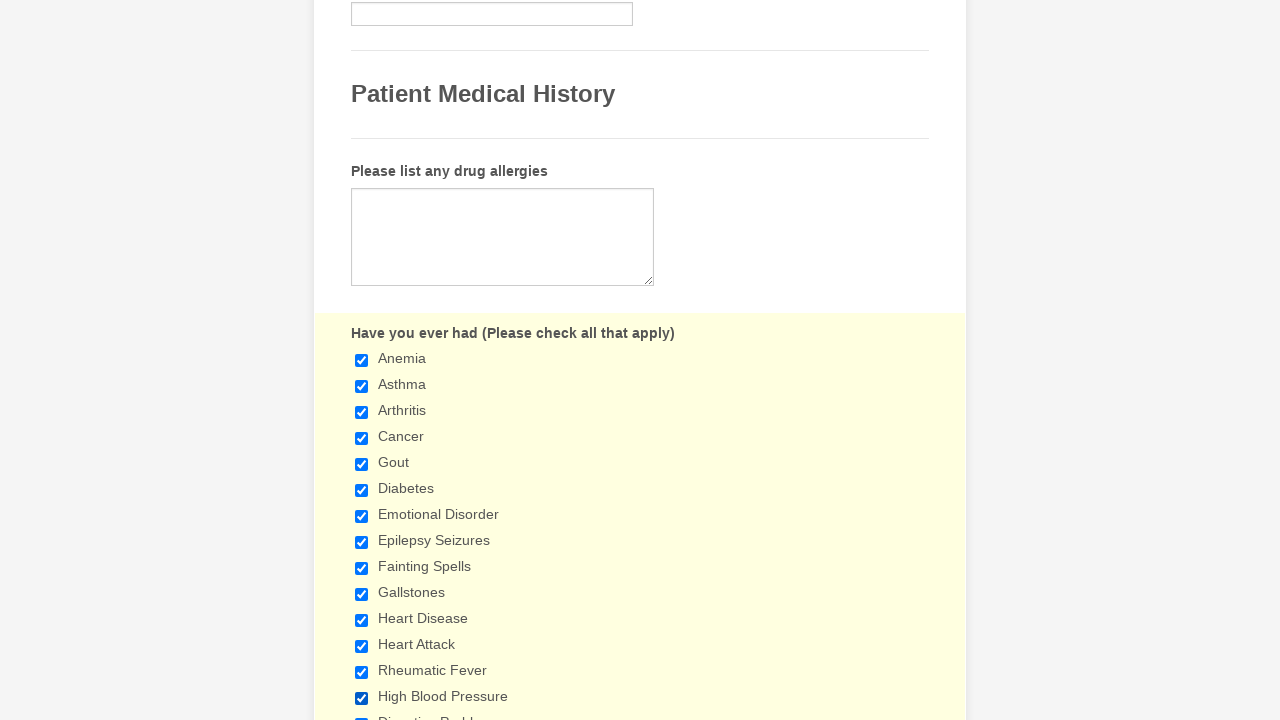

Clicked checkbox 1 to deselect it at (362, 360) on input[type='checkbox'] >> nth=0
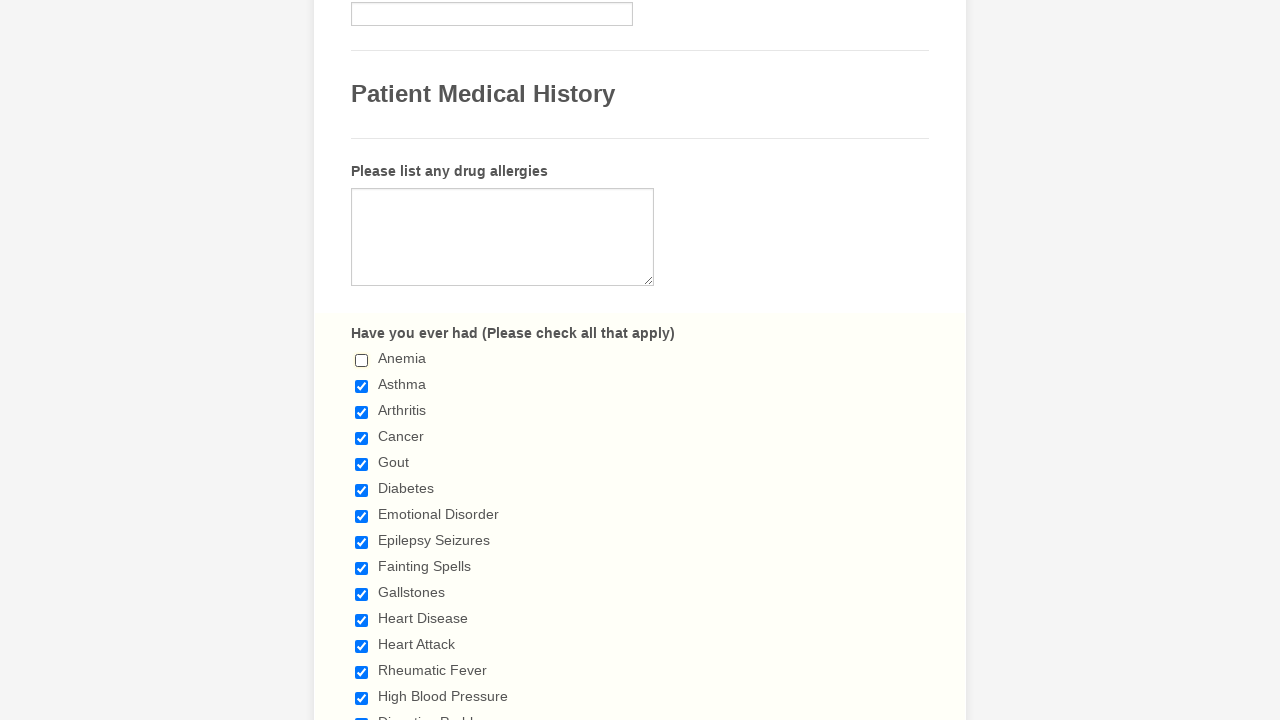

Verified checkbox 1 is deselected
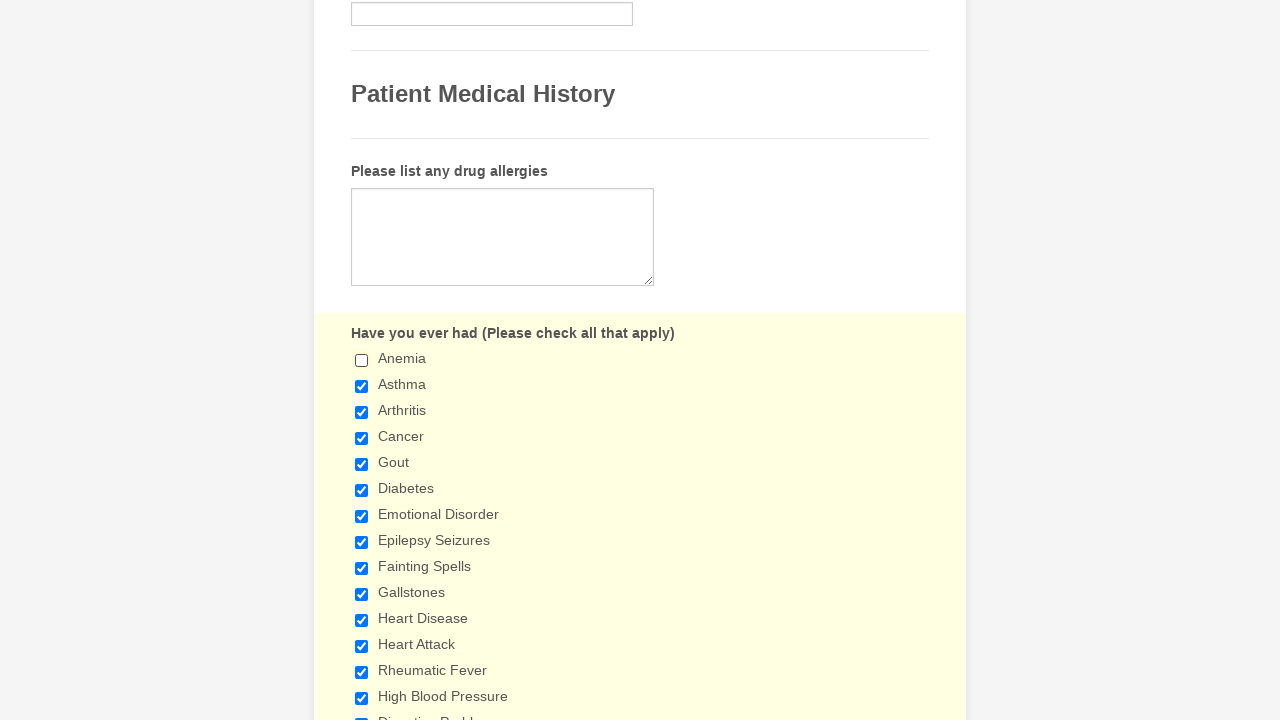

Scrolled checkbox 2 into view
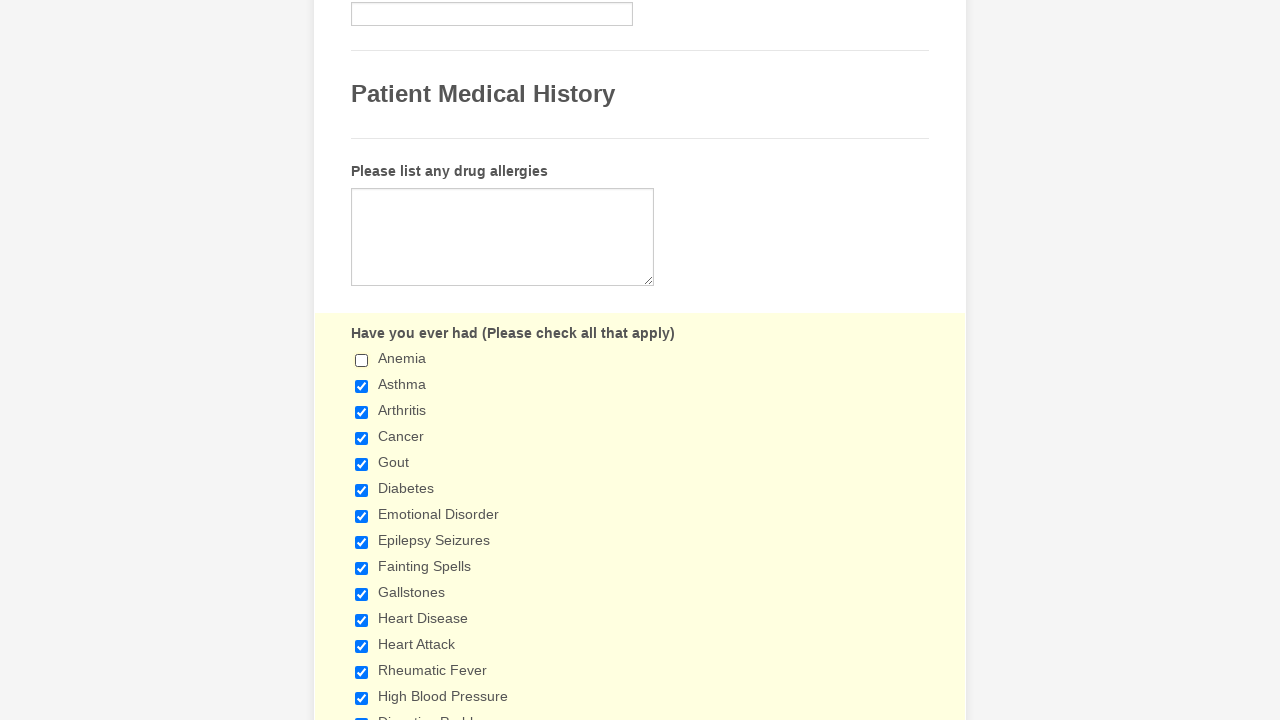

Clicked checkbox 2 to deselect it at (362, 386) on input[type='checkbox'] >> nth=1
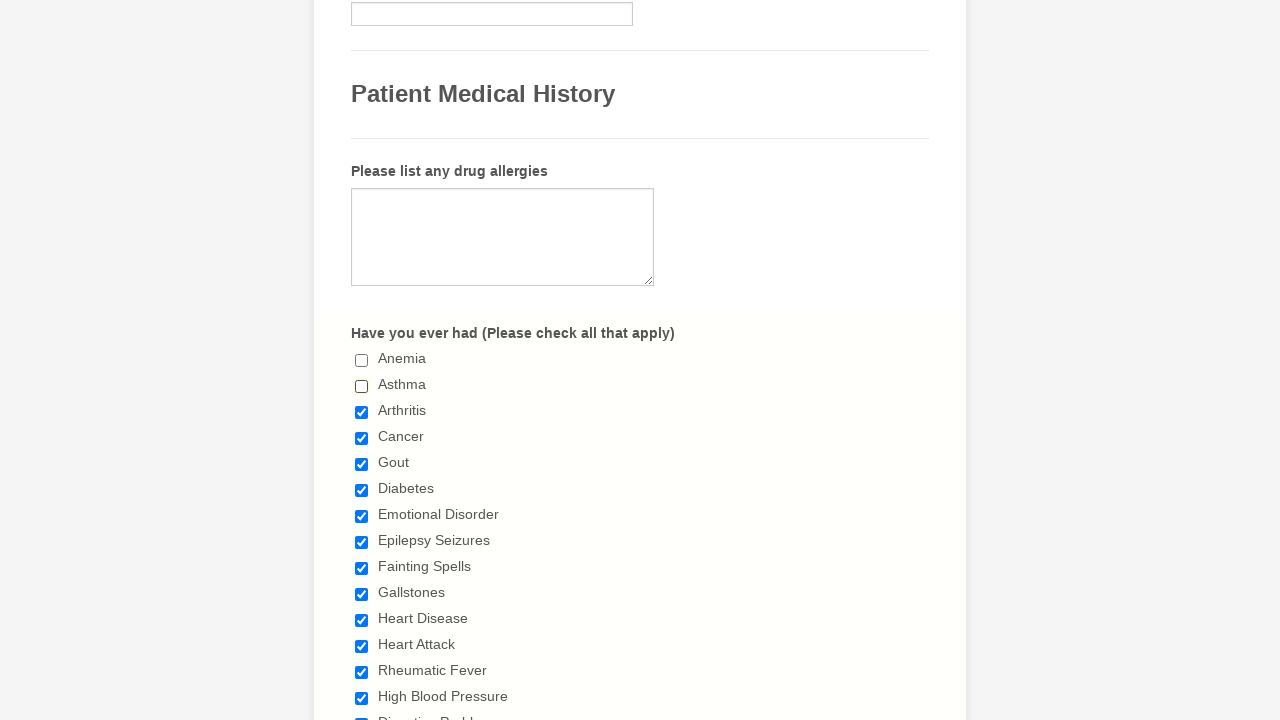

Verified checkbox 2 is deselected
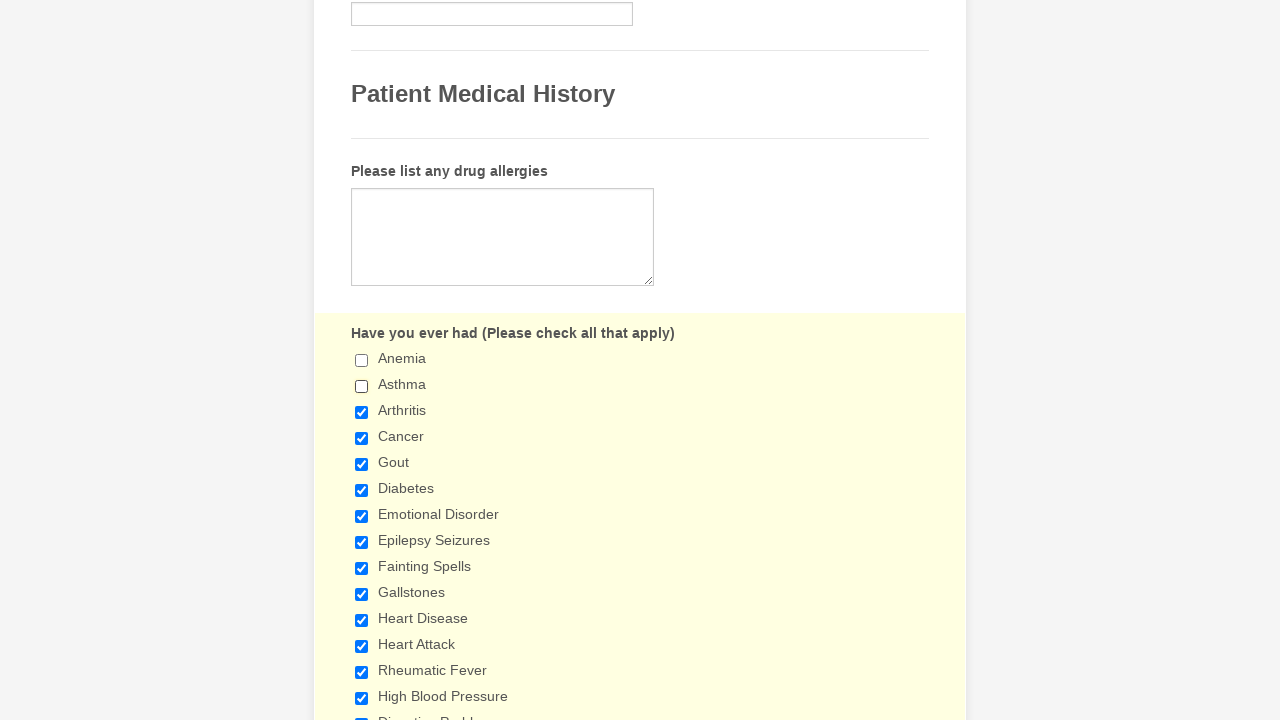

Scrolled checkbox 3 into view
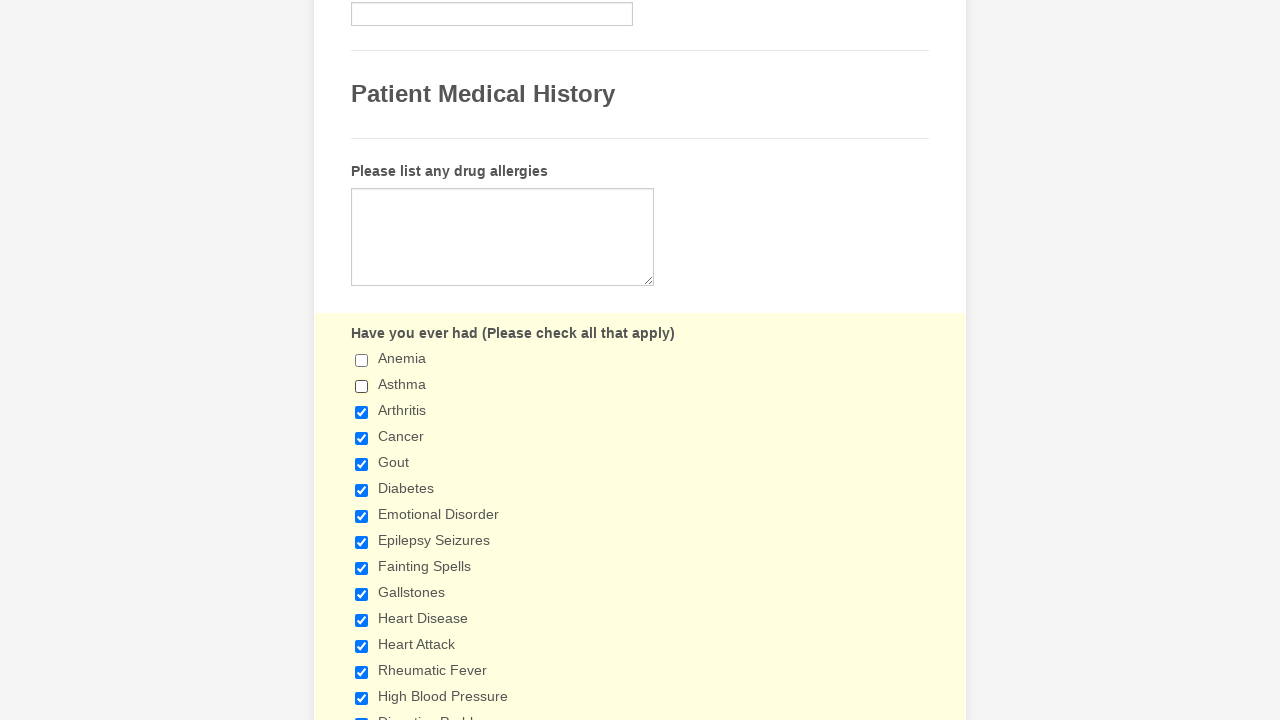

Clicked checkbox 3 to deselect it at (362, 412) on input[type='checkbox'] >> nth=2
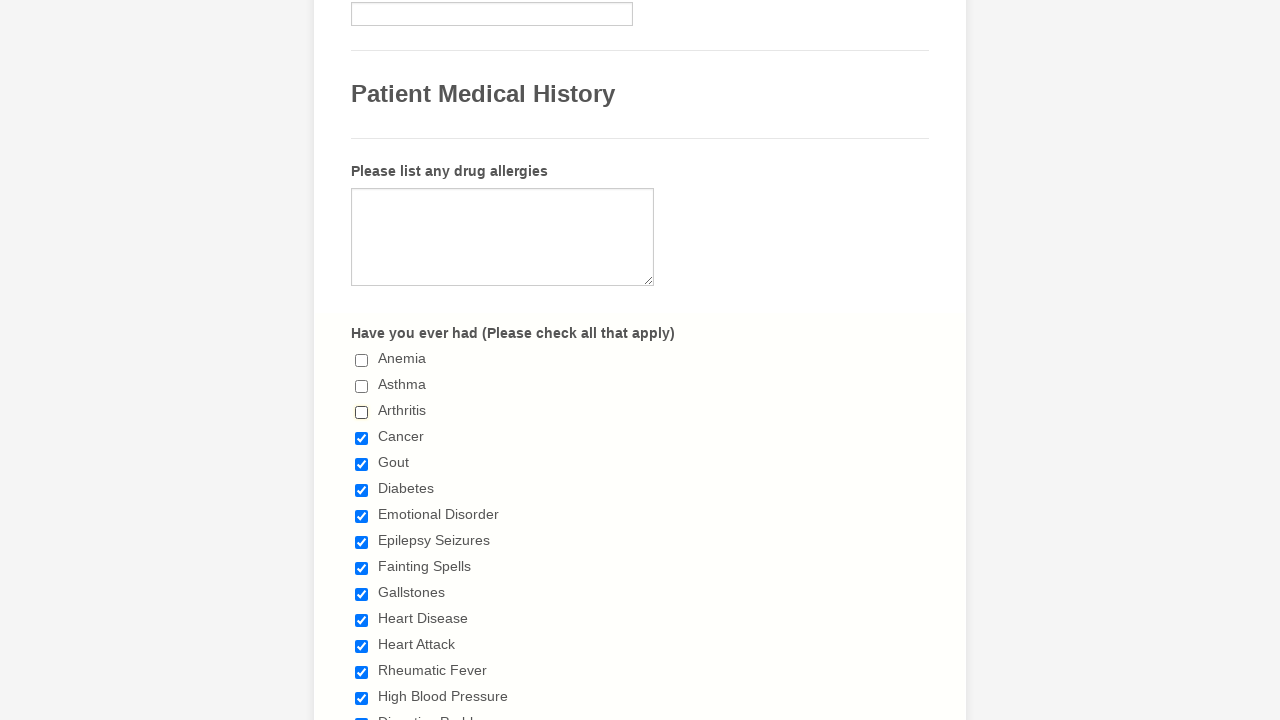

Verified checkbox 3 is deselected
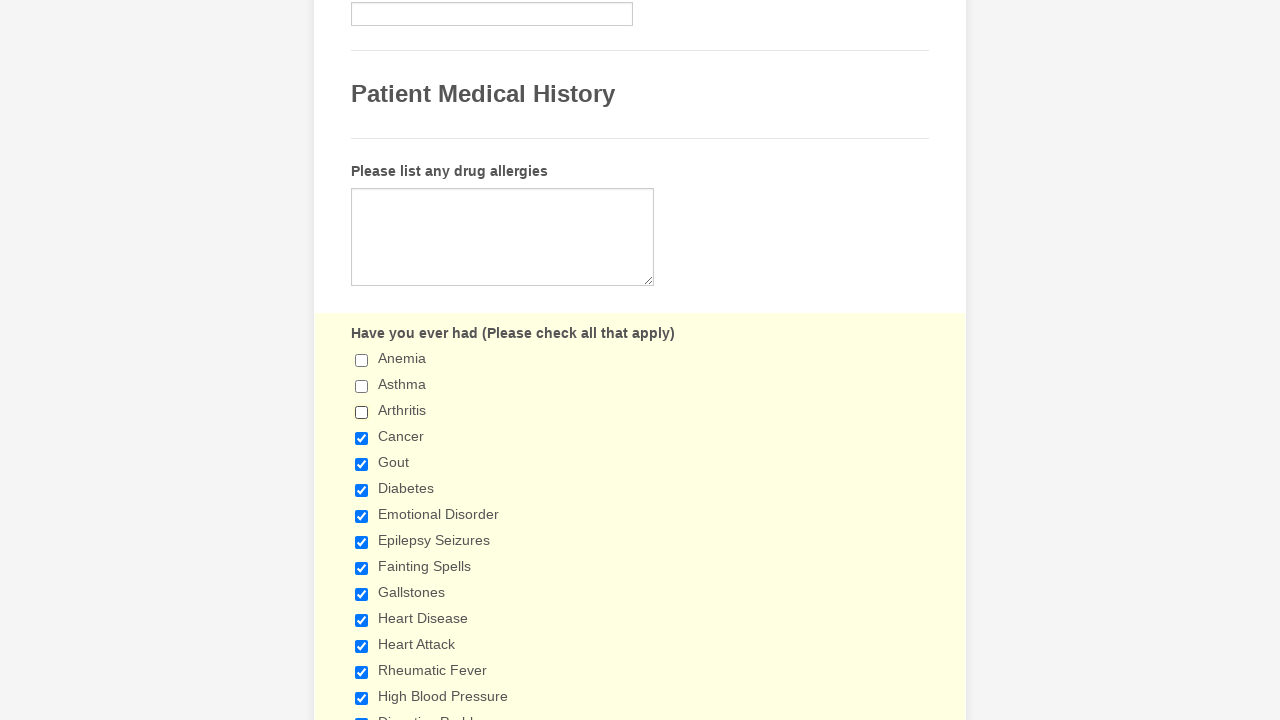

Scrolled checkbox 4 into view
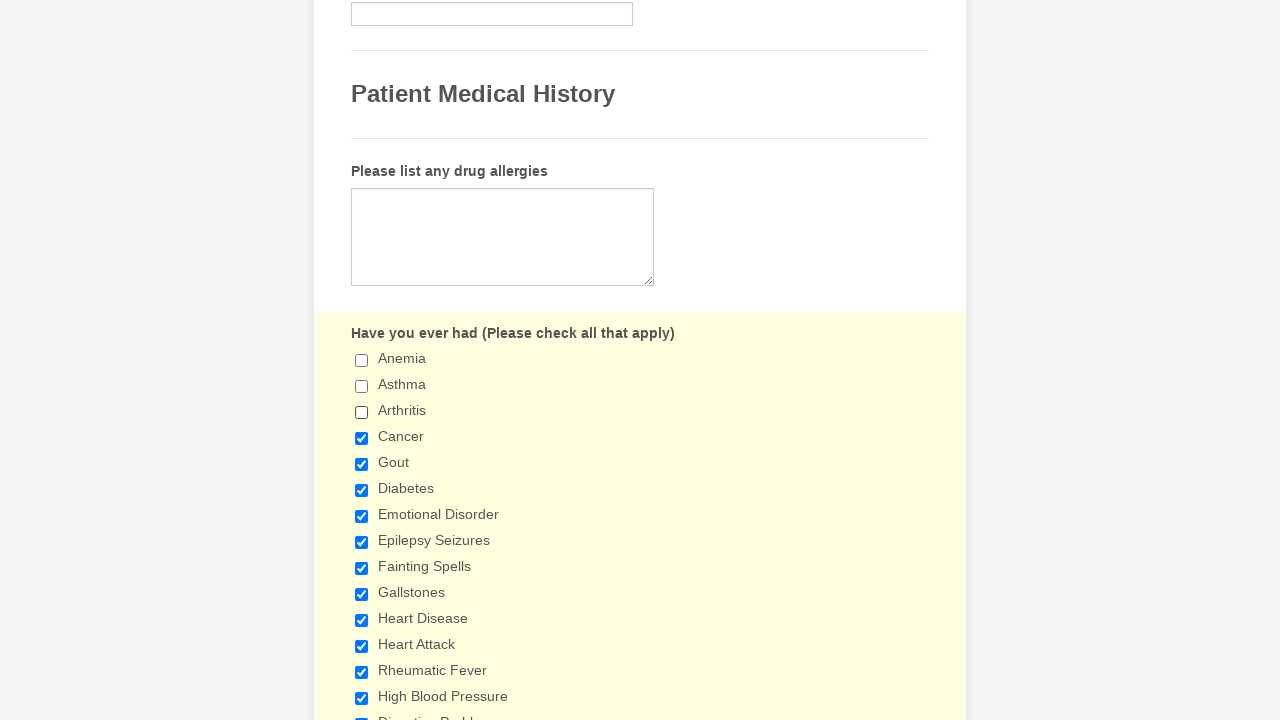

Clicked checkbox 4 to deselect it at (362, 438) on input[type='checkbox'] >> nth=3
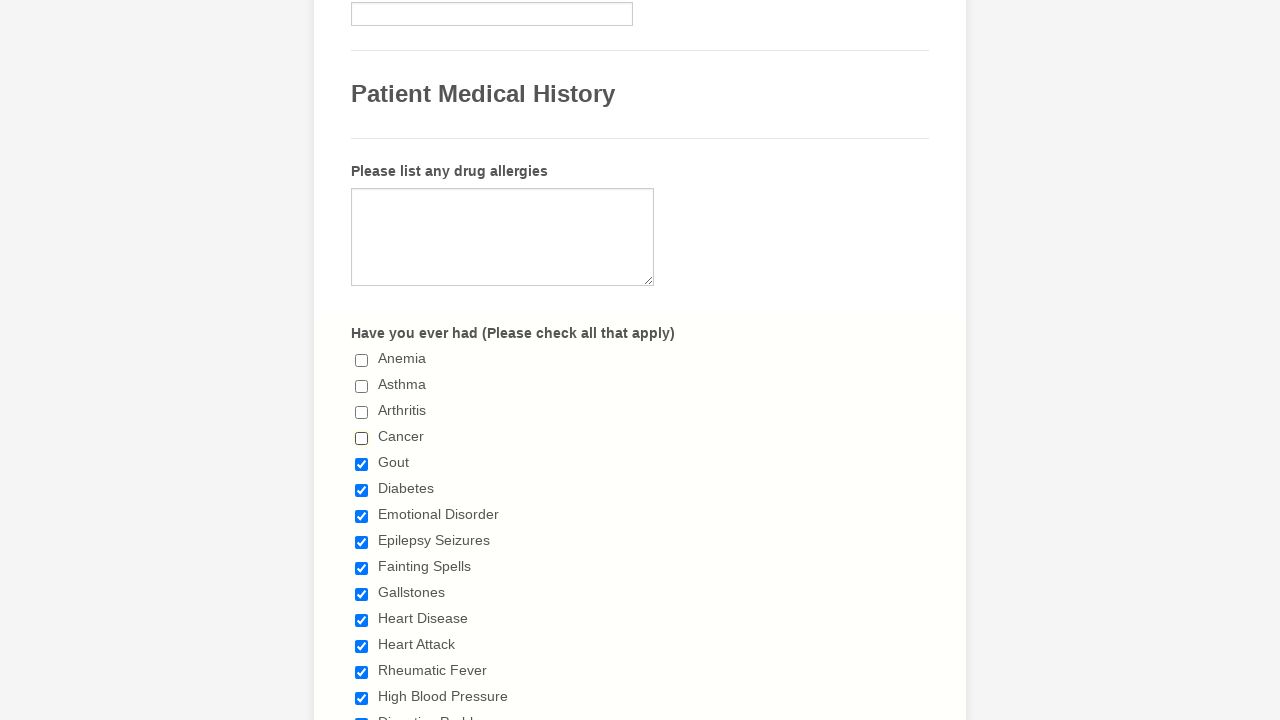

Verified checkbox 4 is deselected
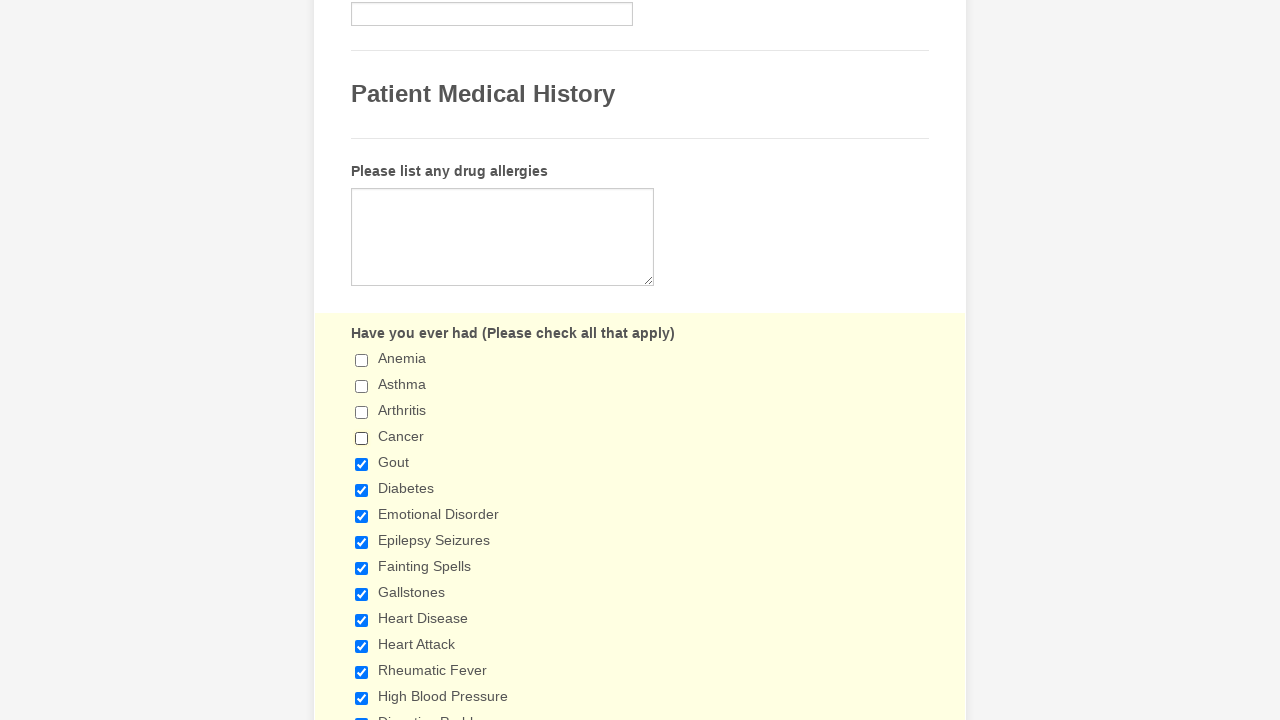

Scrolled checkbox 5 into view
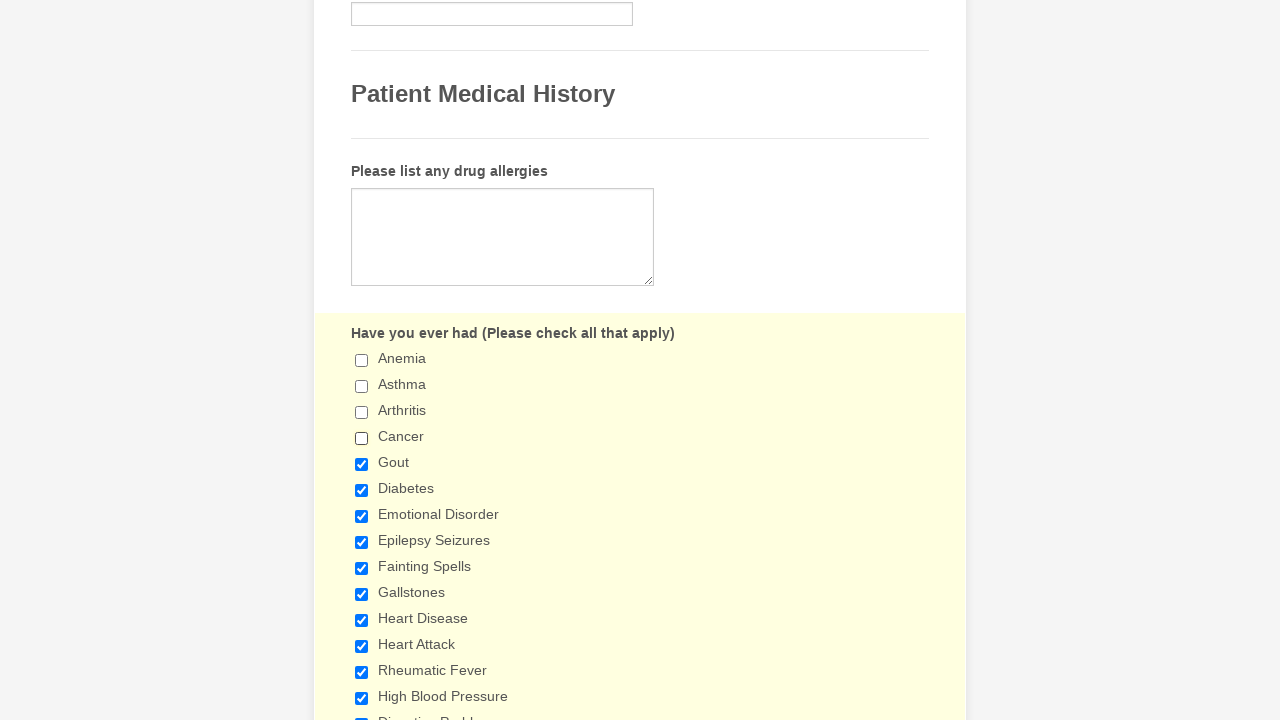

Clicked checkbox 5 to deselect it at (362, 464) on input[type='checkbox'] >> nth=4
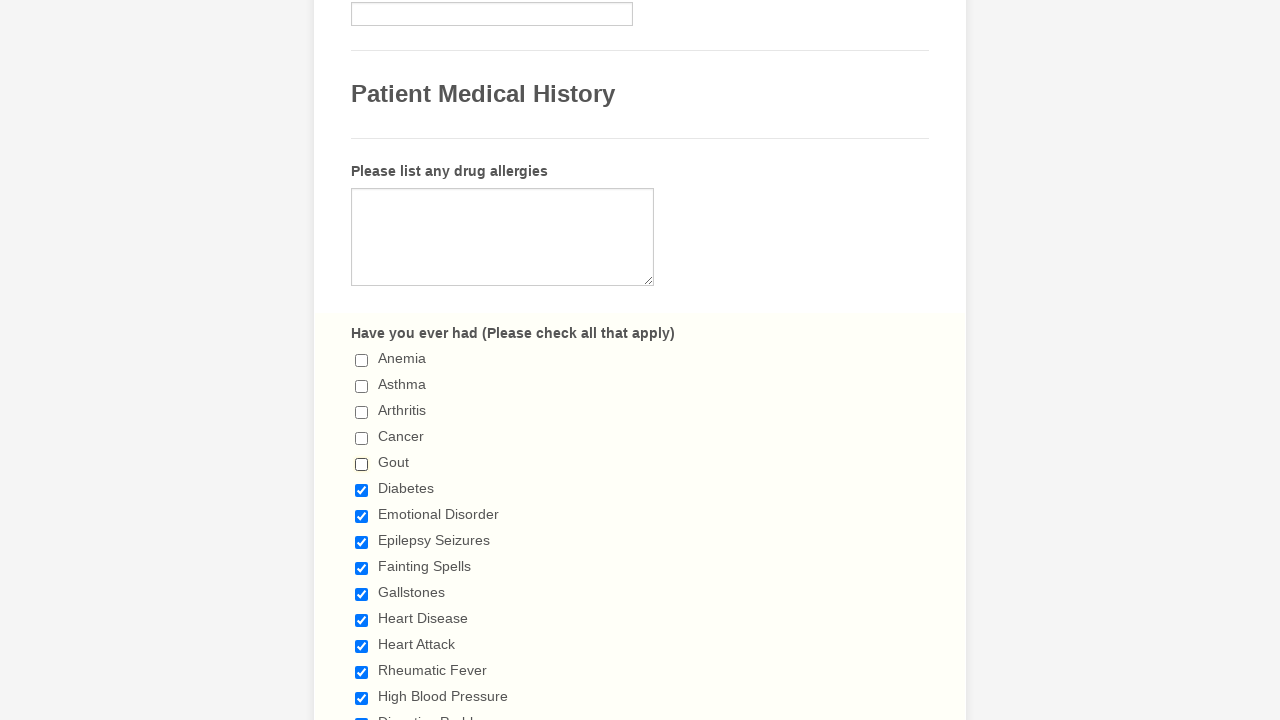

Verified checkbox 5 is deselected
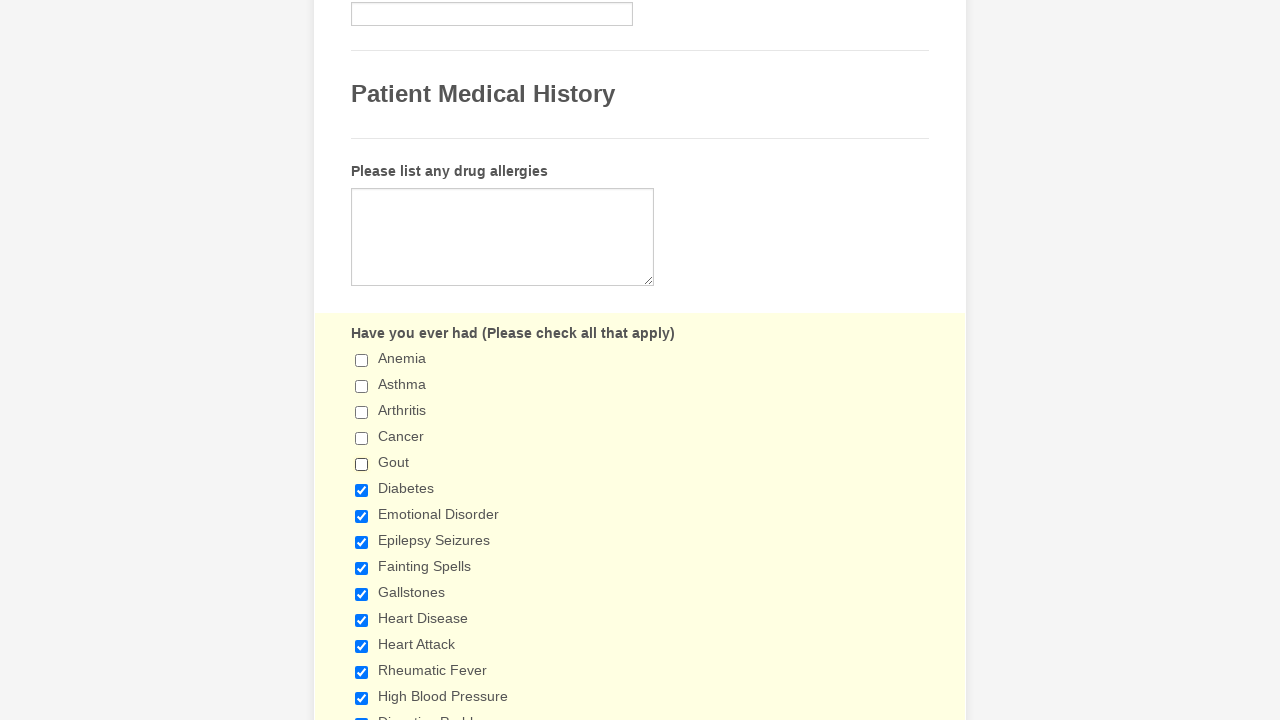

Scrolled checkbox 6 into view
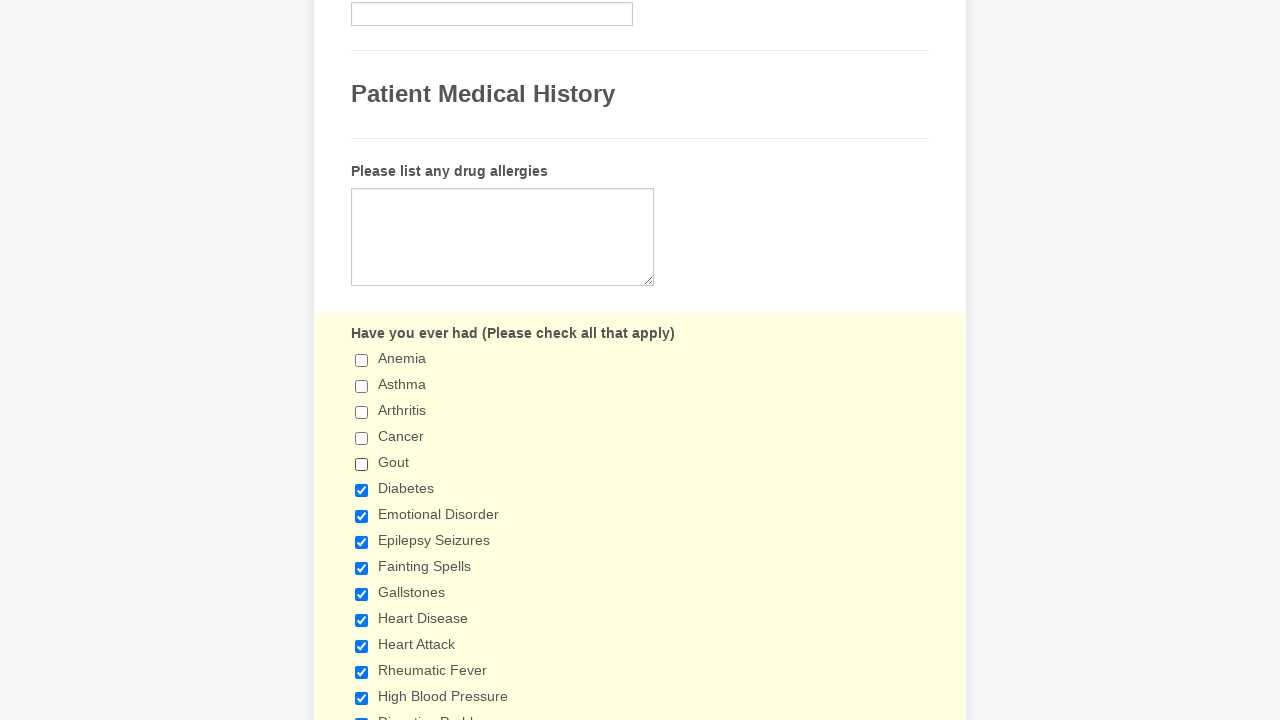

Clicked checkbox 6 to deselect it at (362, 490) on input[type='checkbox'] >> nth=5
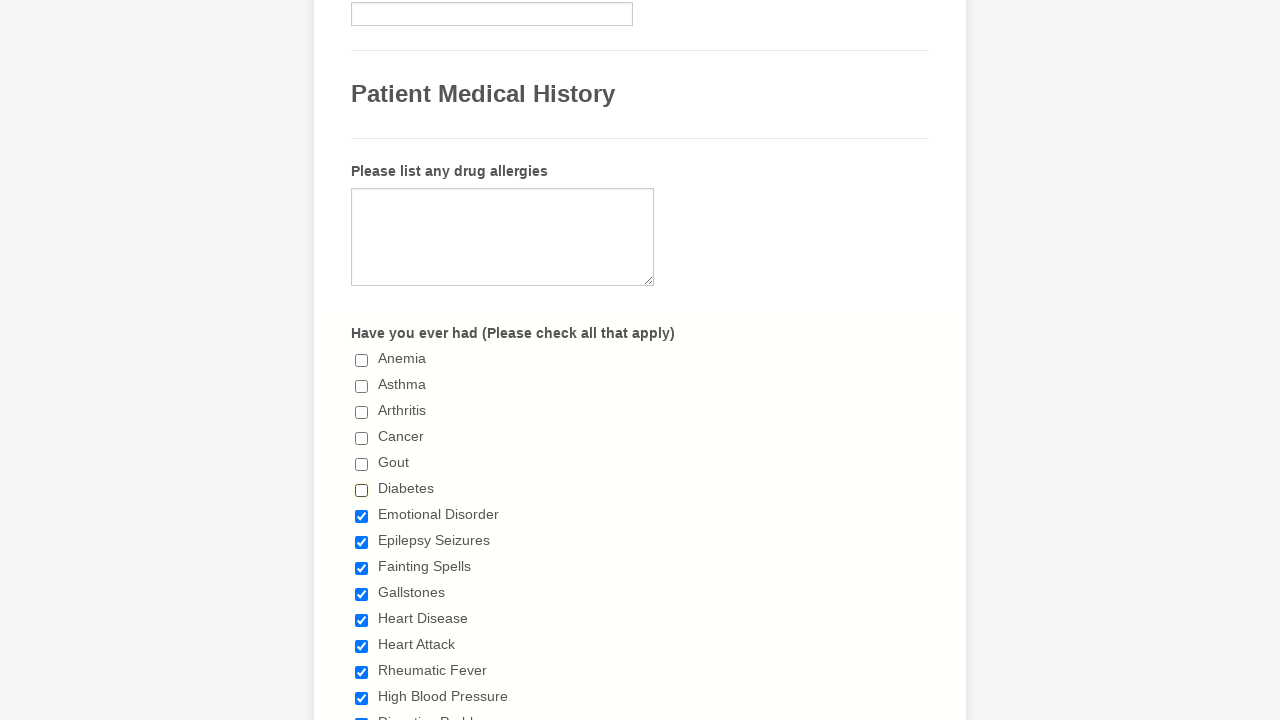

Verified checkbox 6 is deselected
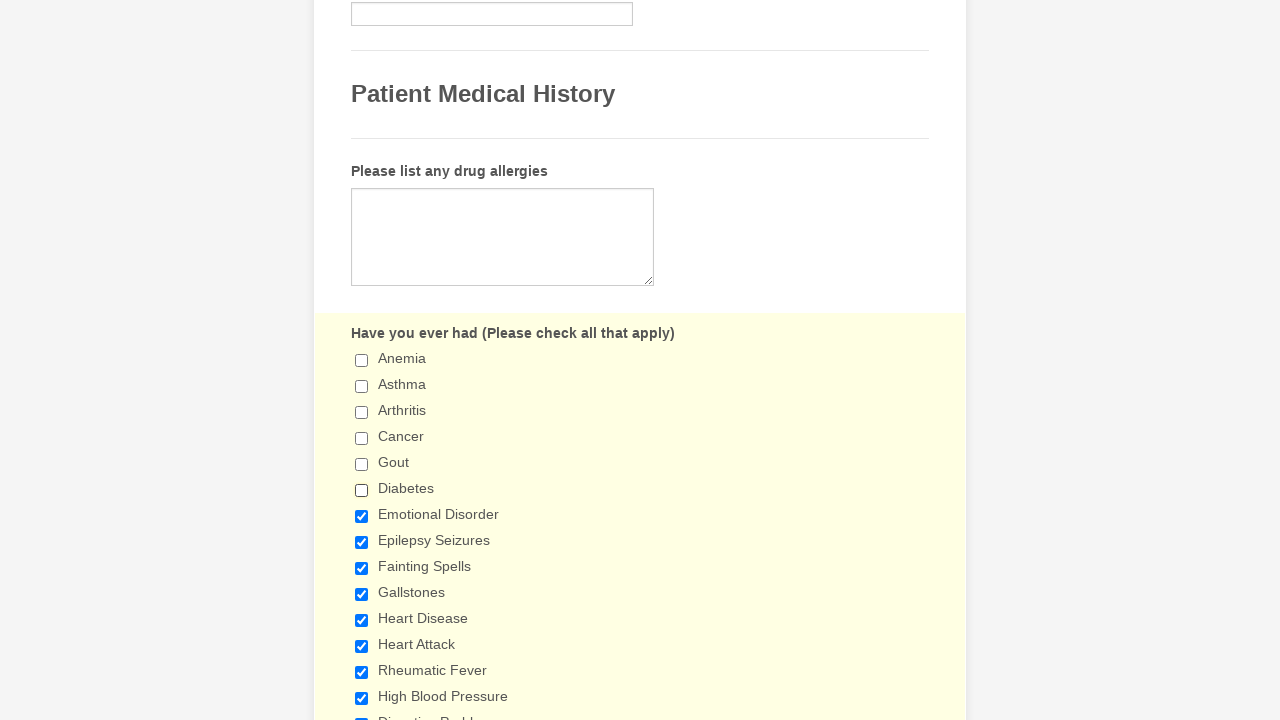

Scrolled checkbox 7 into view
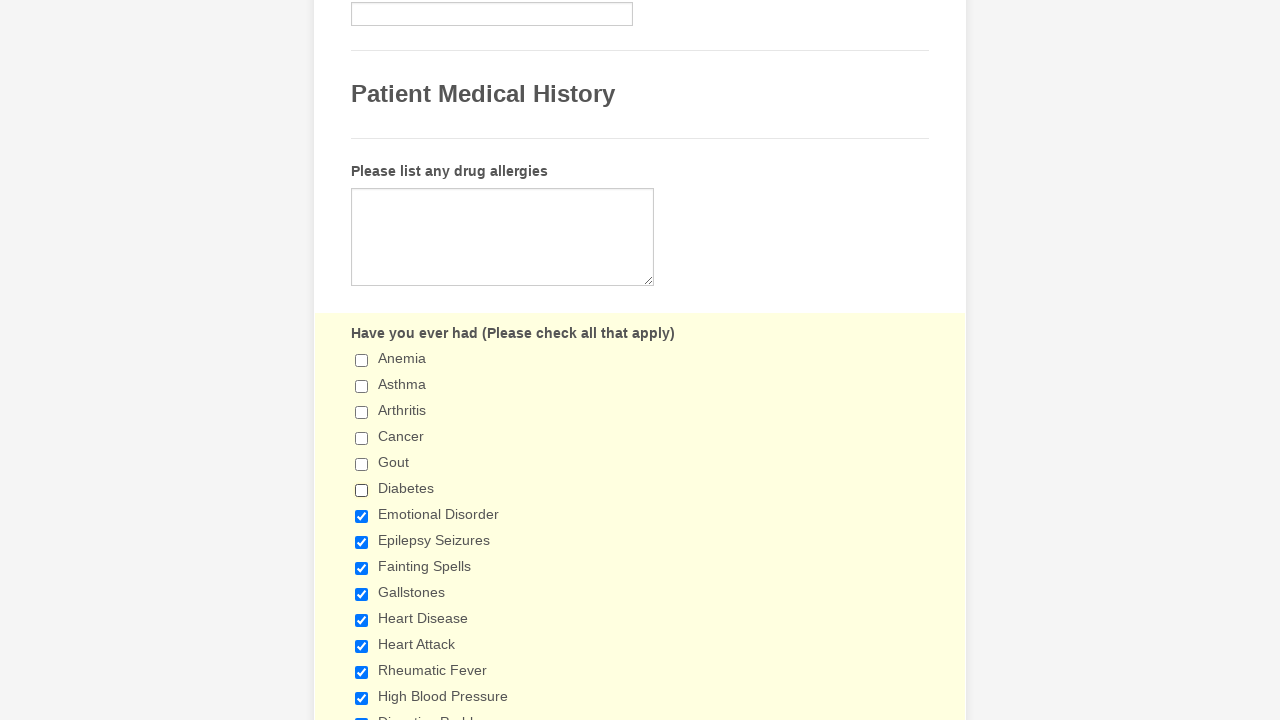

Clicked checkbox 7 to deselect it at (362, 516) on input[type='checkbox'] >> nth=6
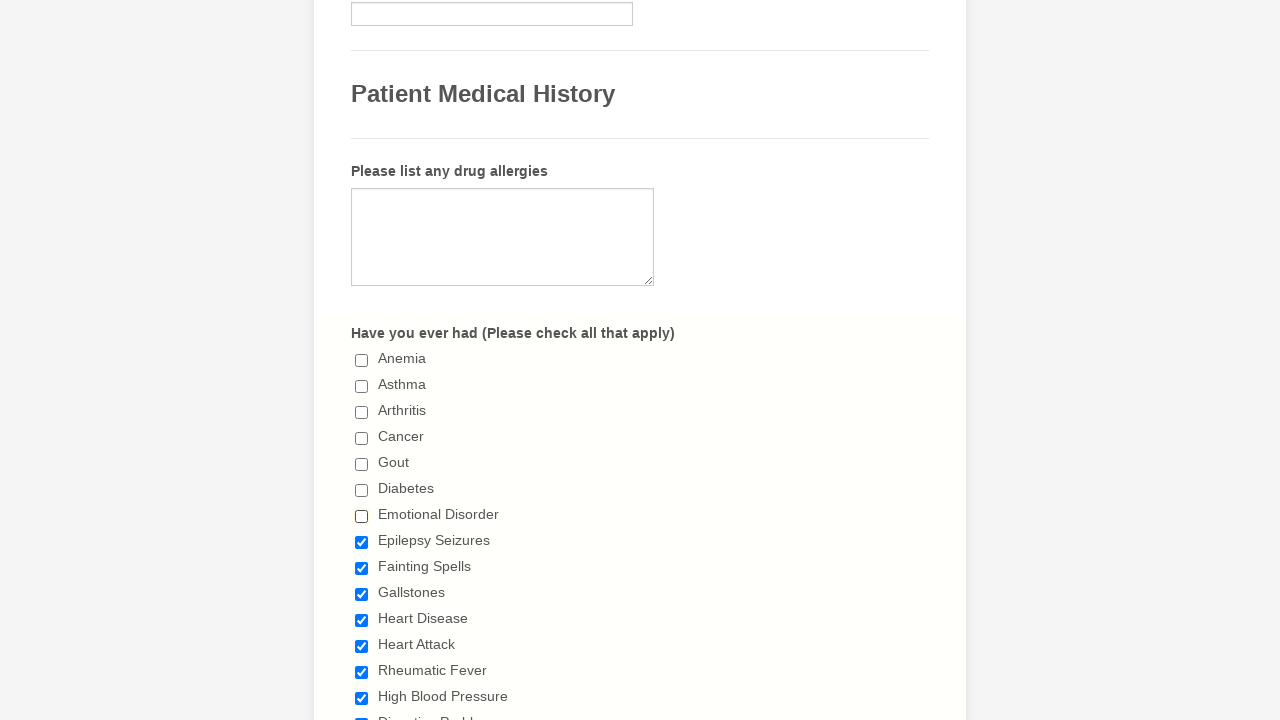

Verified checkbox 7 is deselected
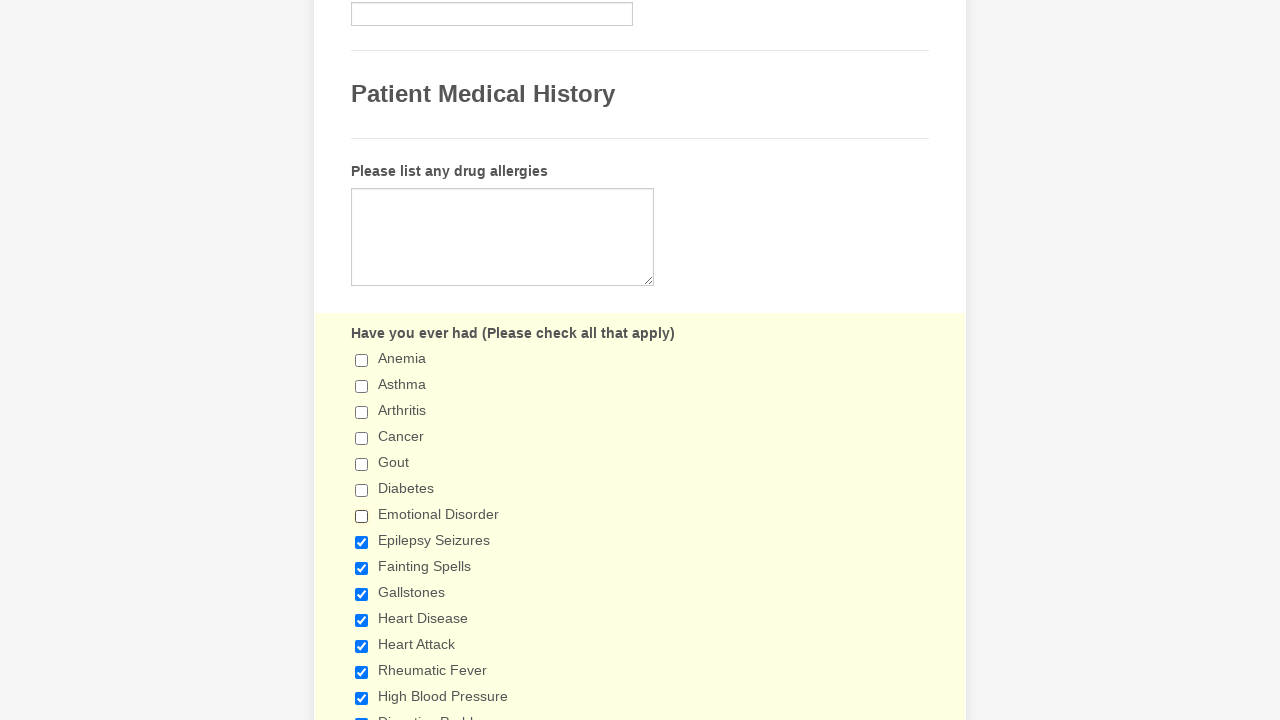

Scrolled checkbox 8 into view
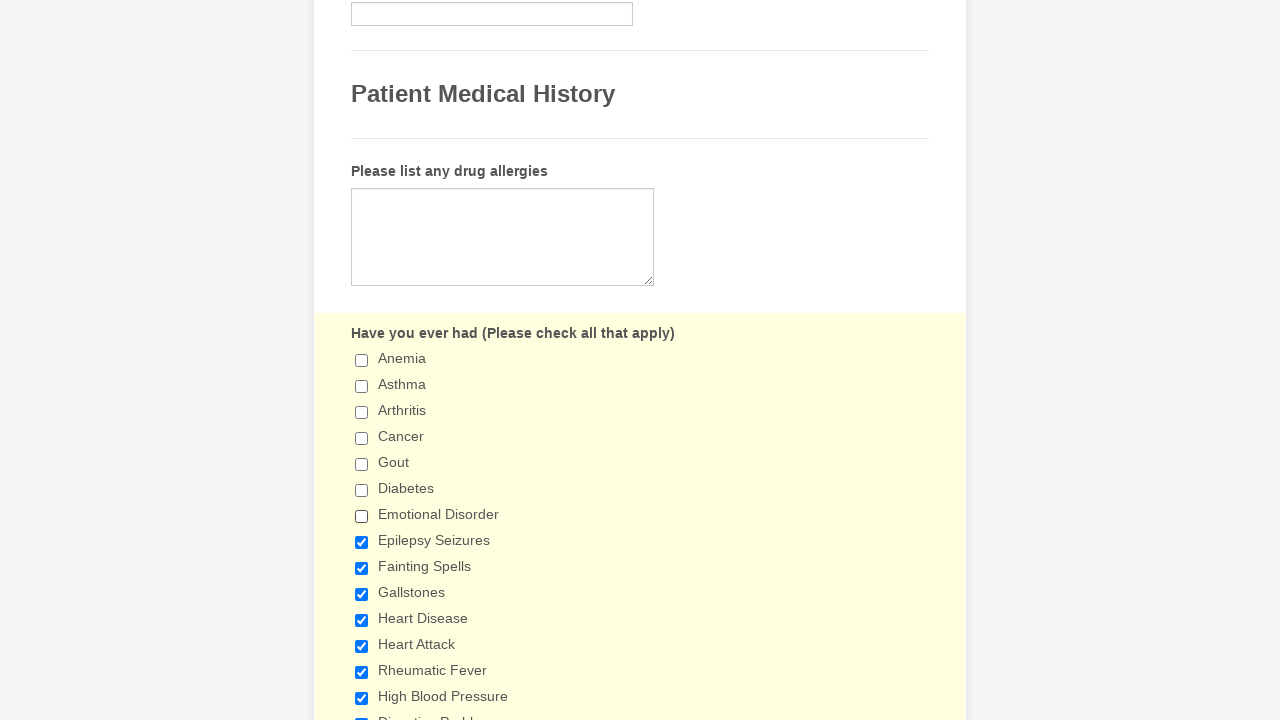

Clicked checkbox 8 to deselect it at (362, 542) on input[type='checkbox'] >> nth=7
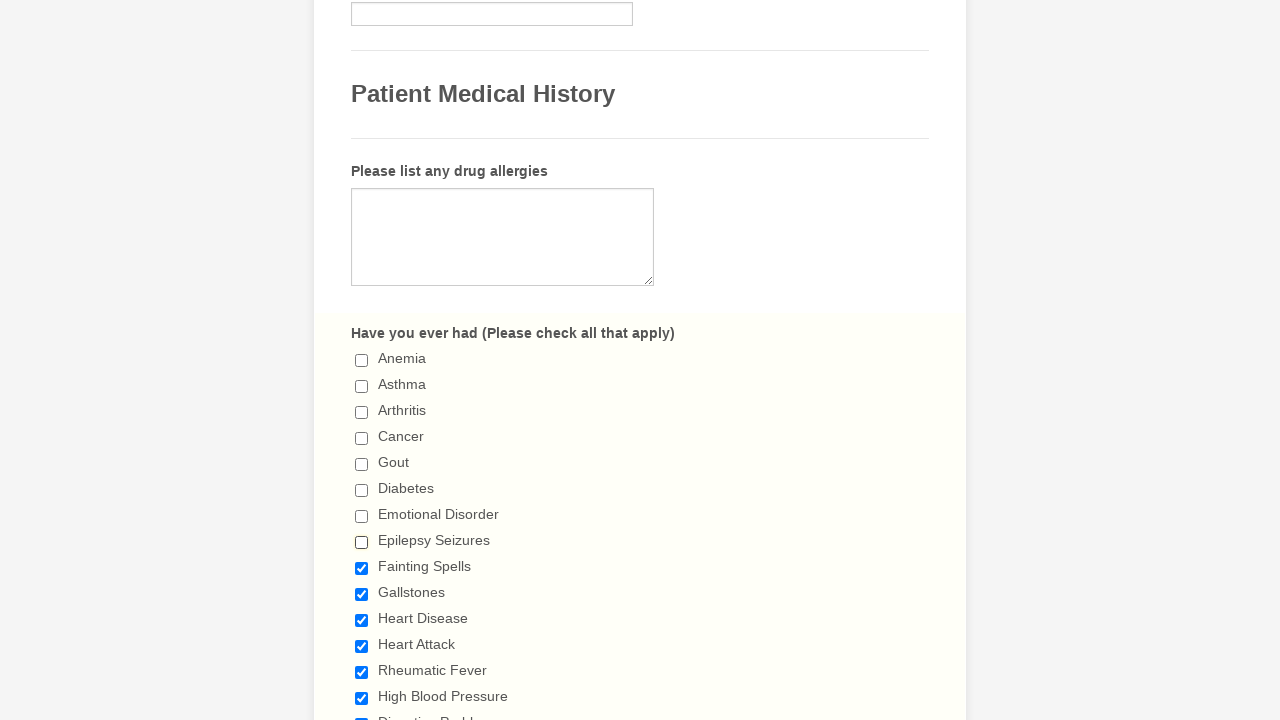

Verified checkbox 8 is deselected
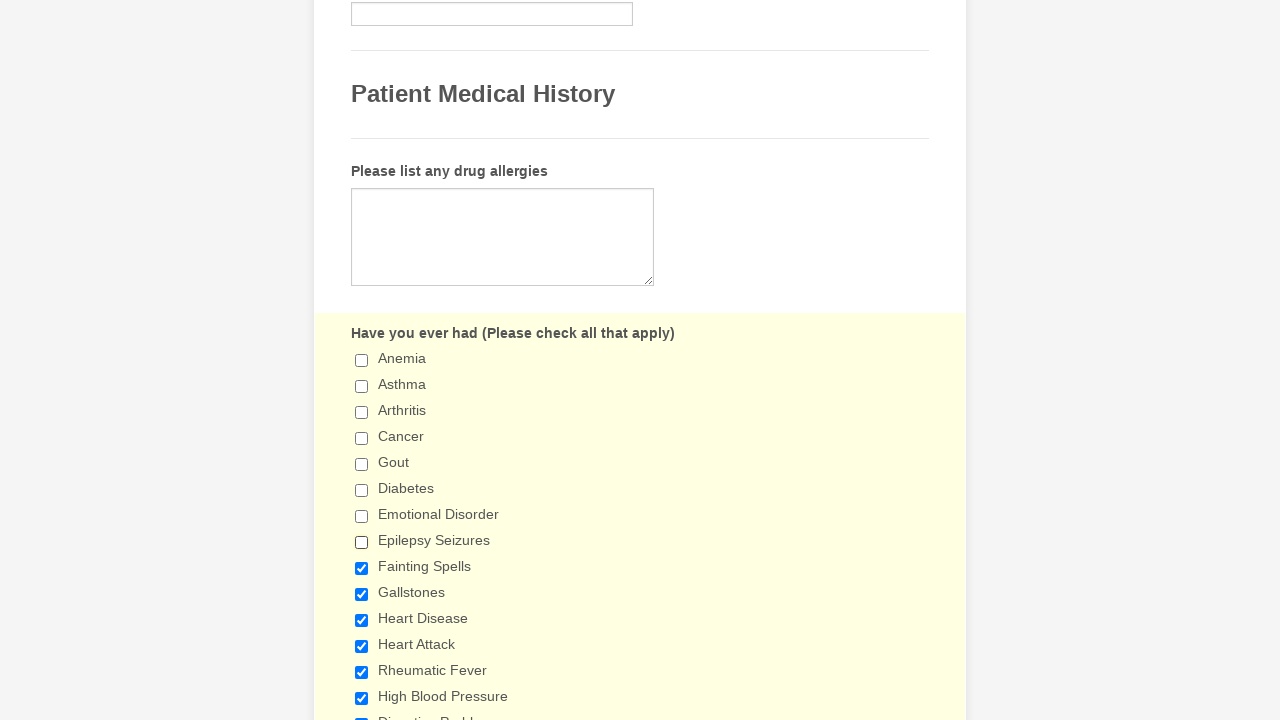

Scrolled checkbox 9 into view
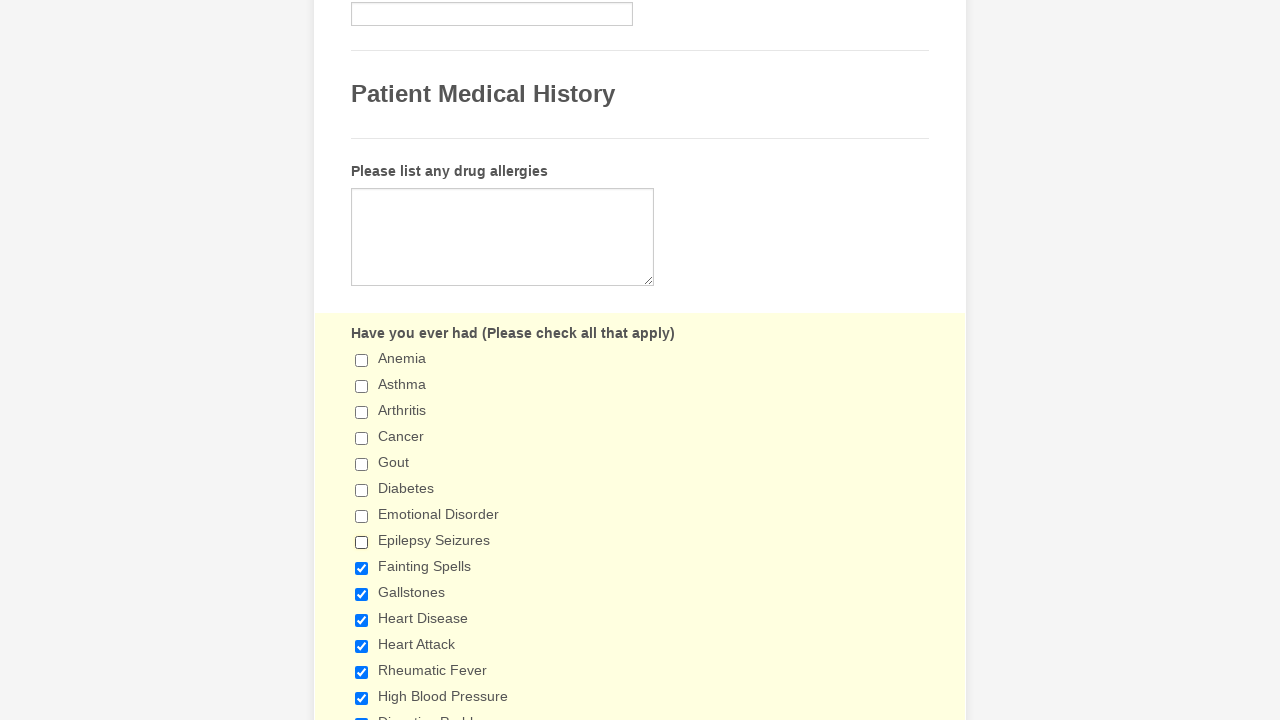

Clicked checkbox 9 to deselect it at (362, 568) on input[type='checkbox'] >> nth=8
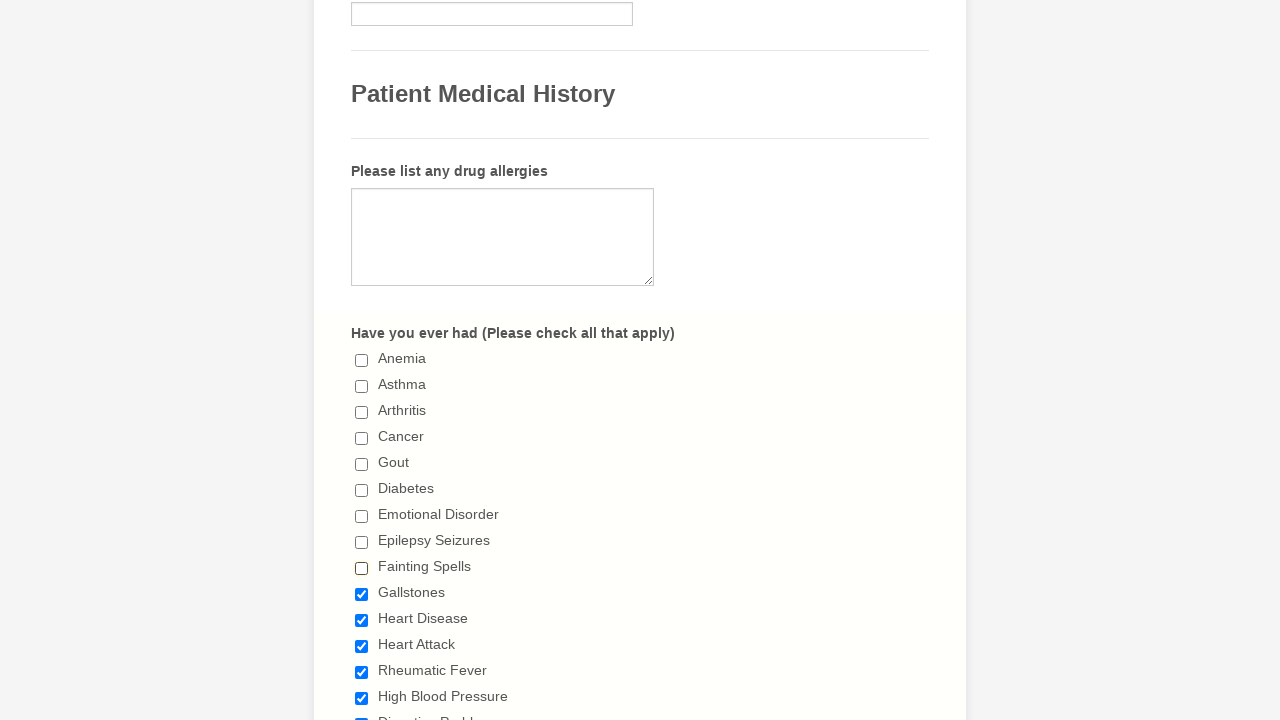

Verified checkbox 9 is deselected
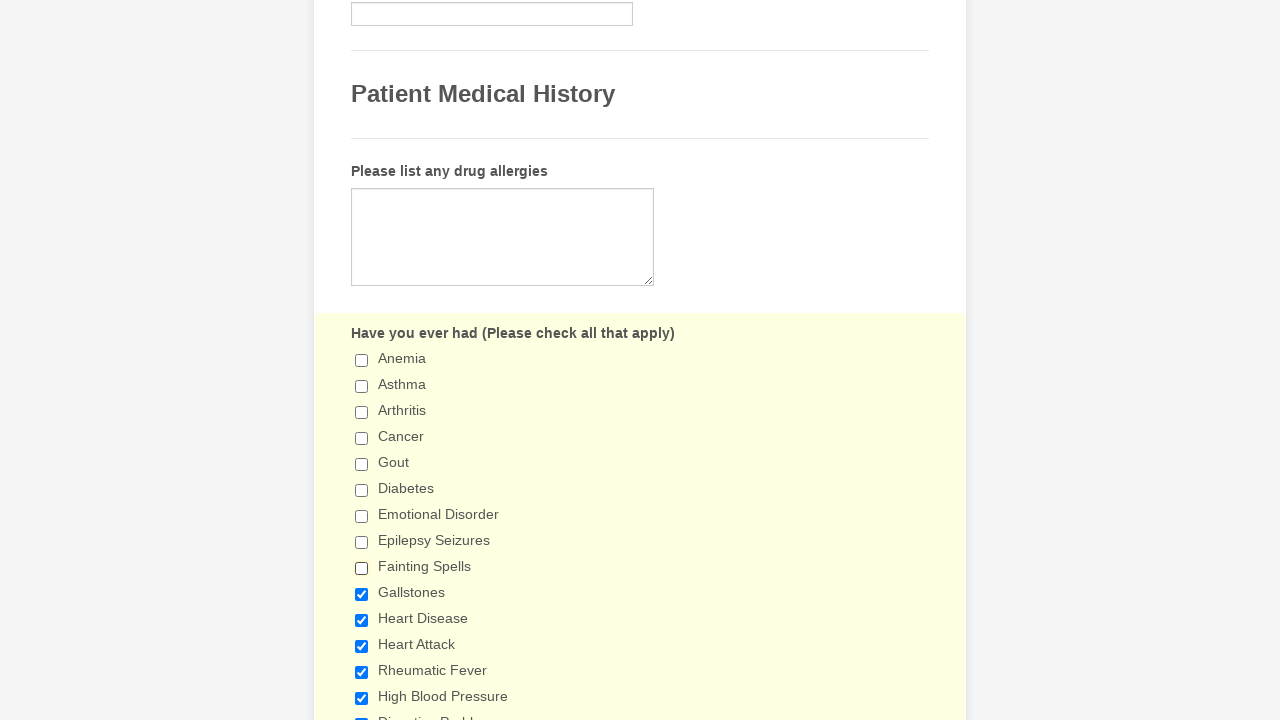

Scrolled checkbox 10 into view
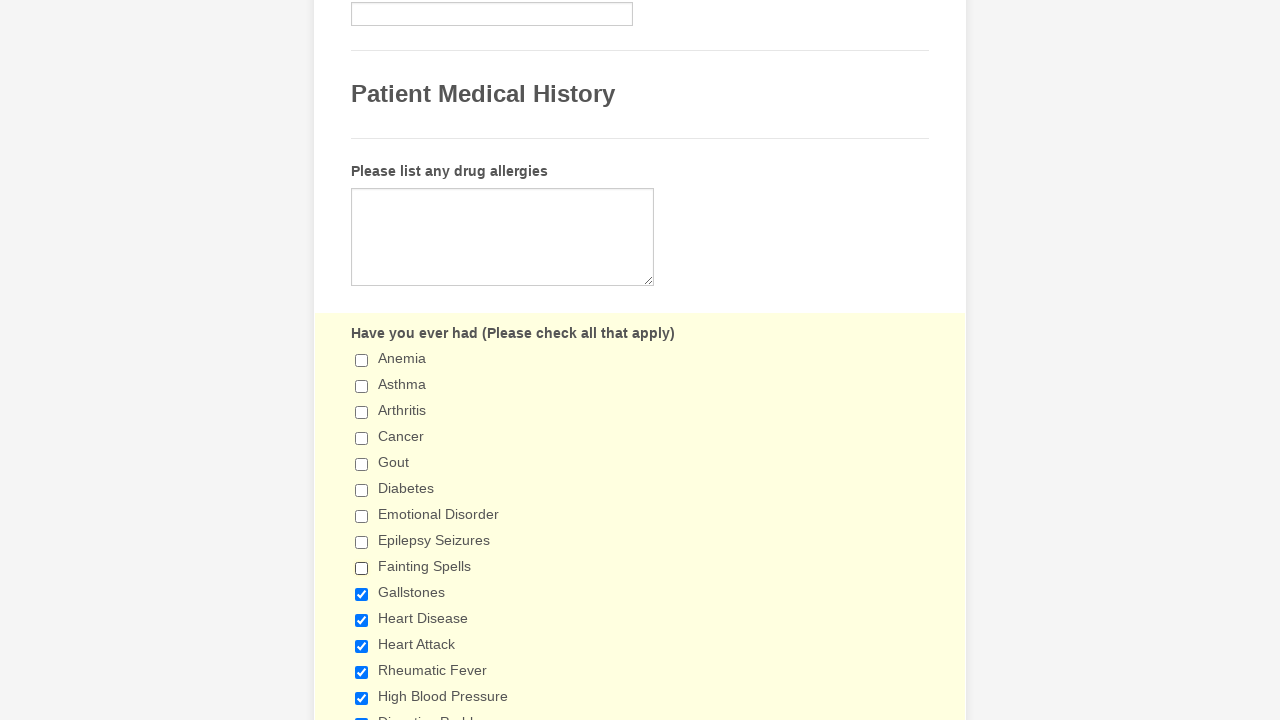

Clicked checkbox 10 to deselect it at (362, 594) on input[type='checkbox'] >> nth=9
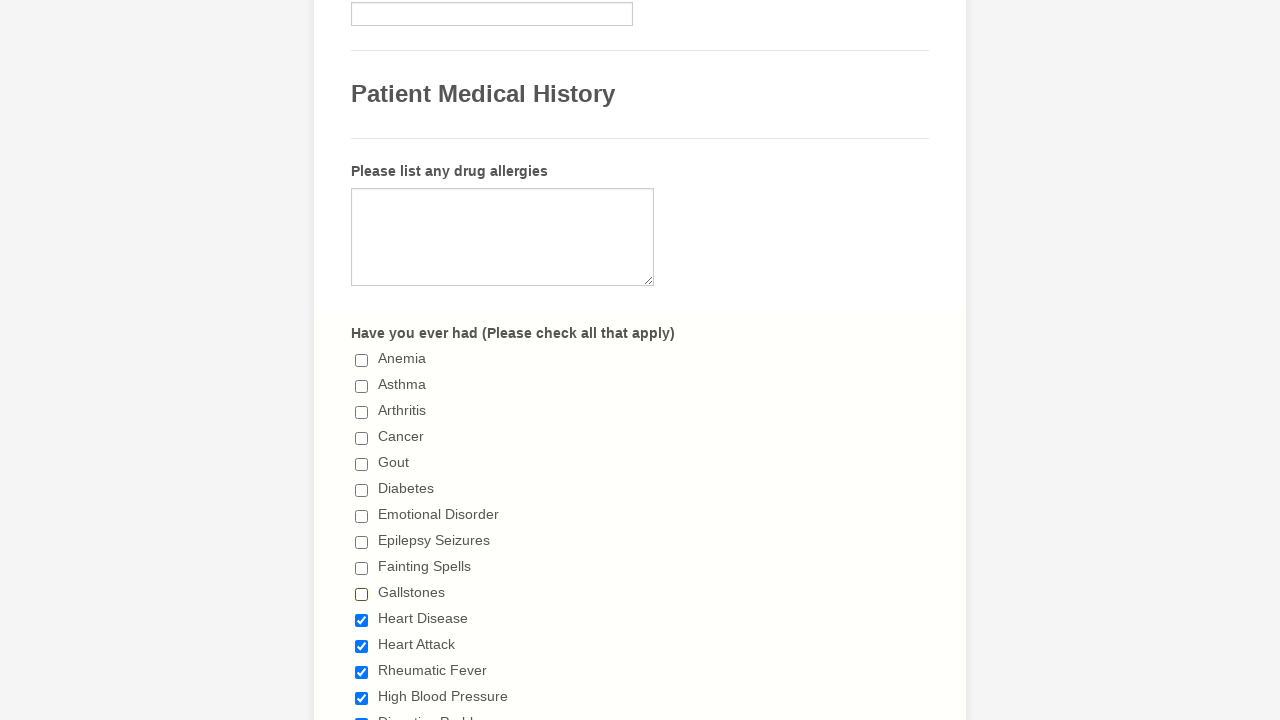

Verified checkbox 10 is deselected
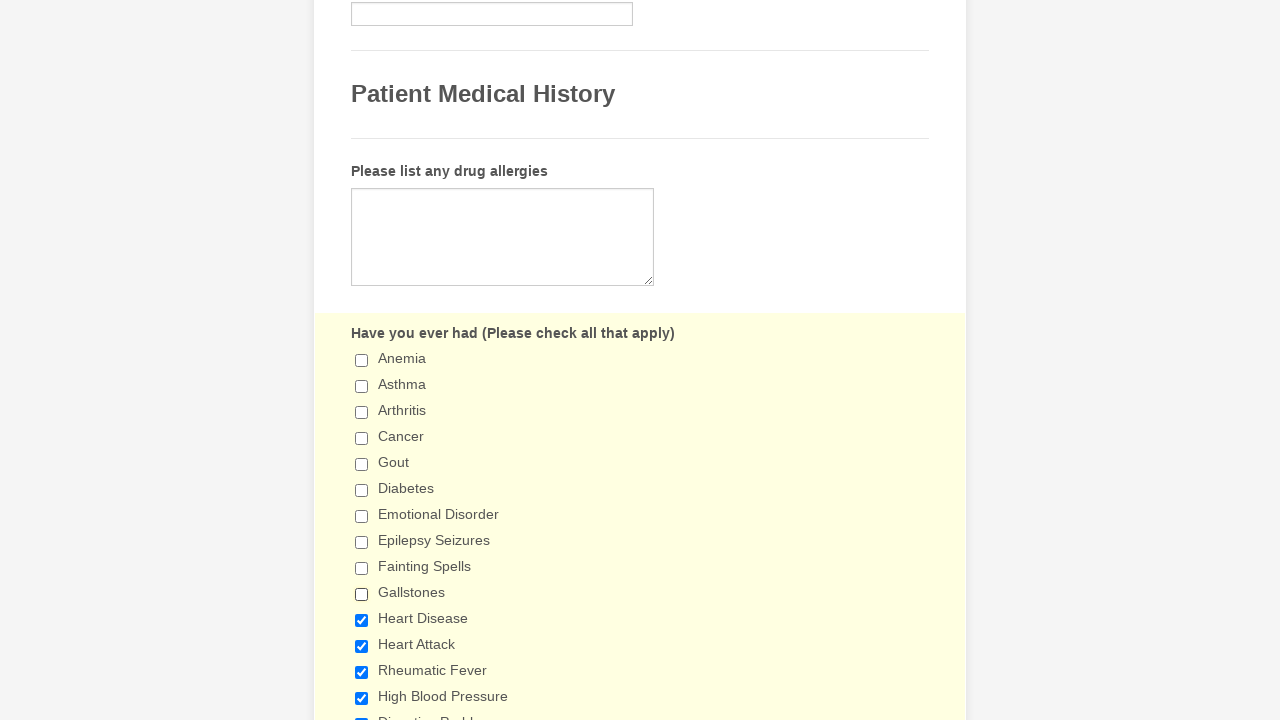

Scrolled checkbox 11 into view
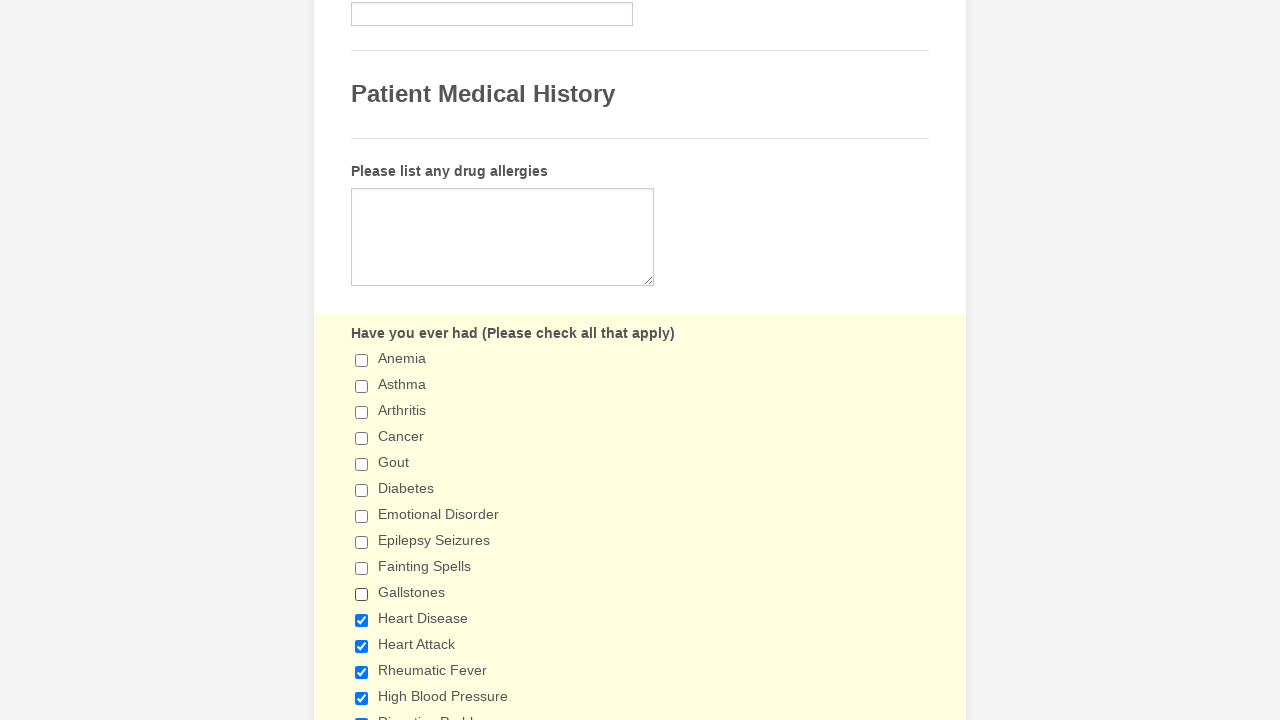

Clicked checkbox 11 to deselect it at (362, 620) on input[type='checkbox'] >> nth=10
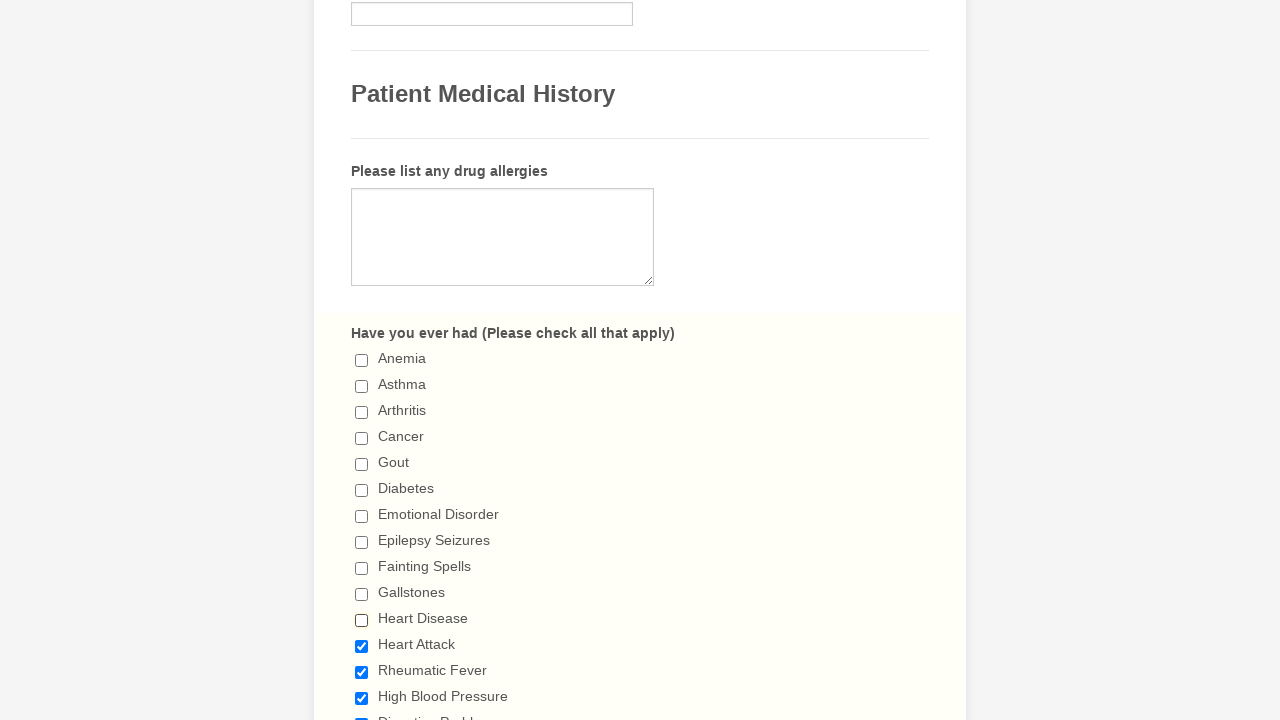

Verified checkbox 11 is deselected
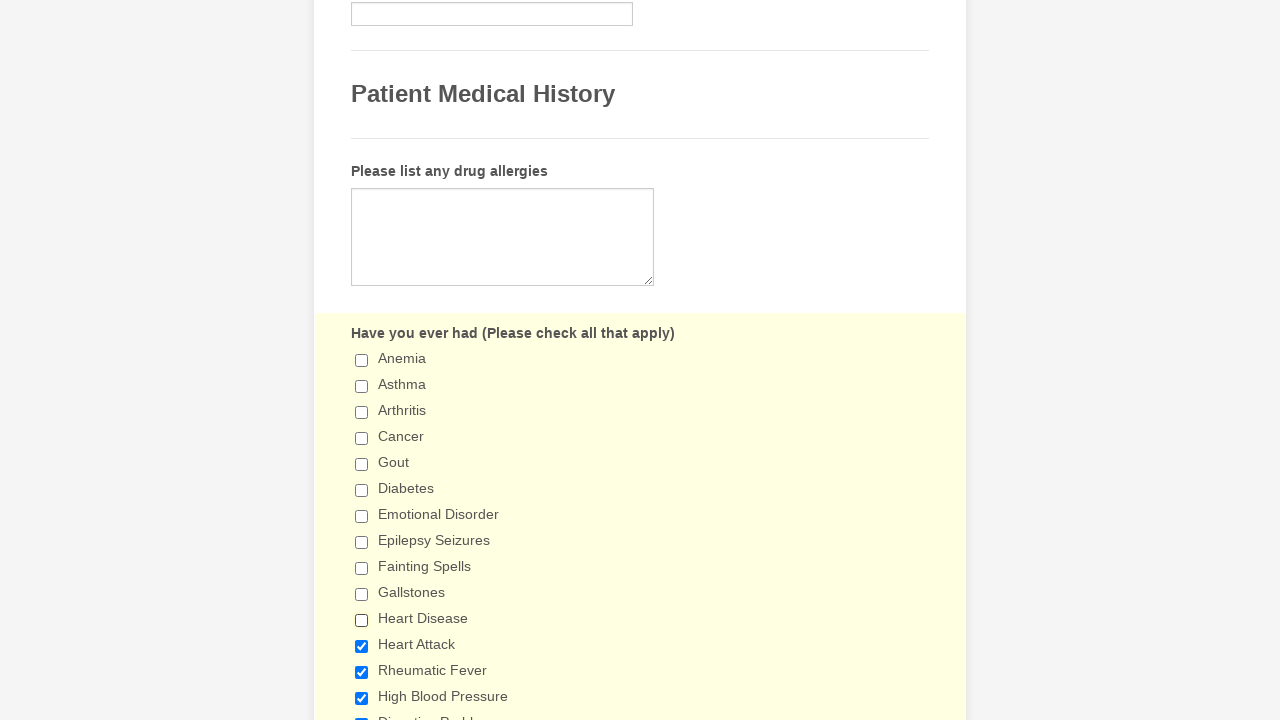

Scrolled checkbox 12 into view
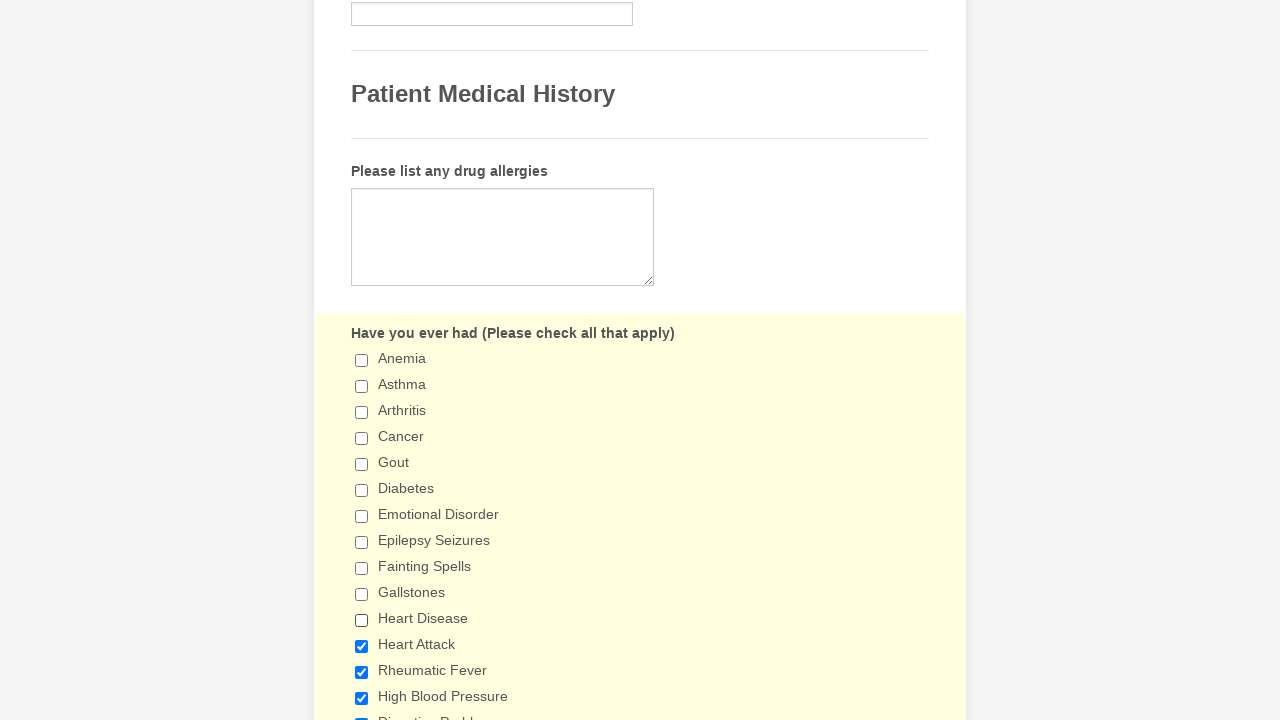

Clicked checkbox 12 to deselect it at (362, 646) on input[type='checkbox'] >> nth=11
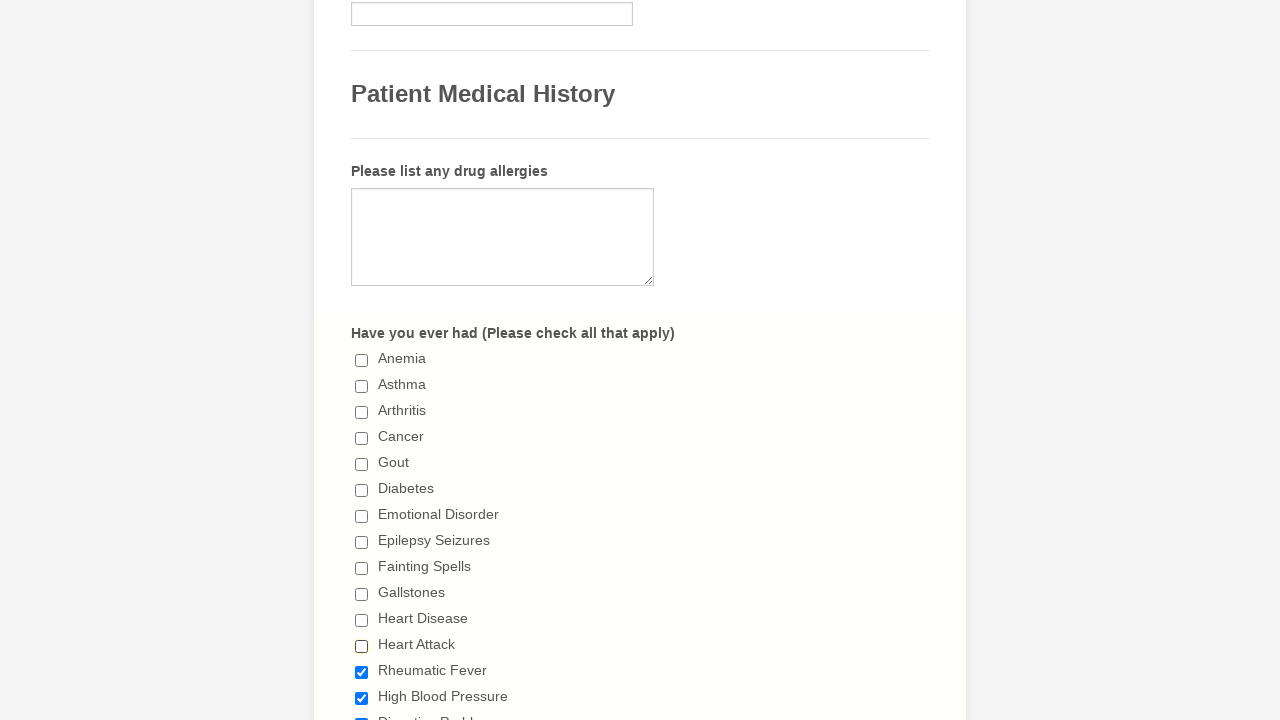

Verified checkbox 12 is deselected
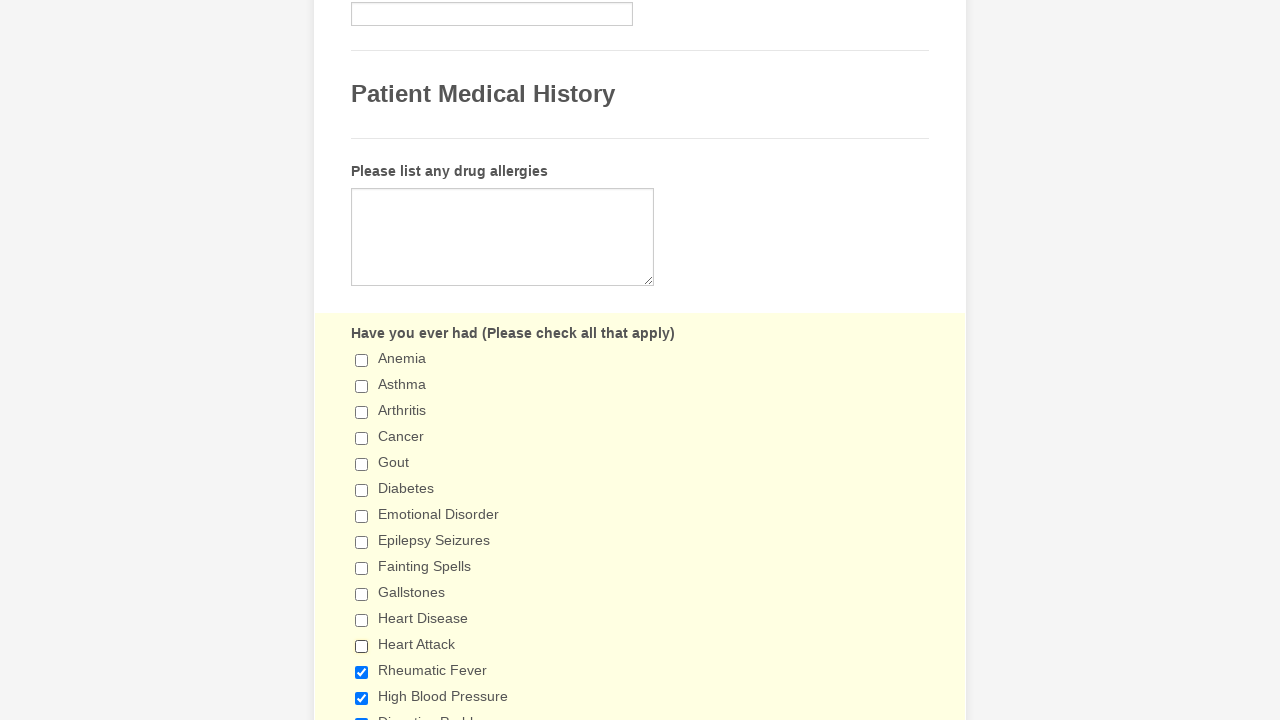

Scrolled checkbox 13 into view
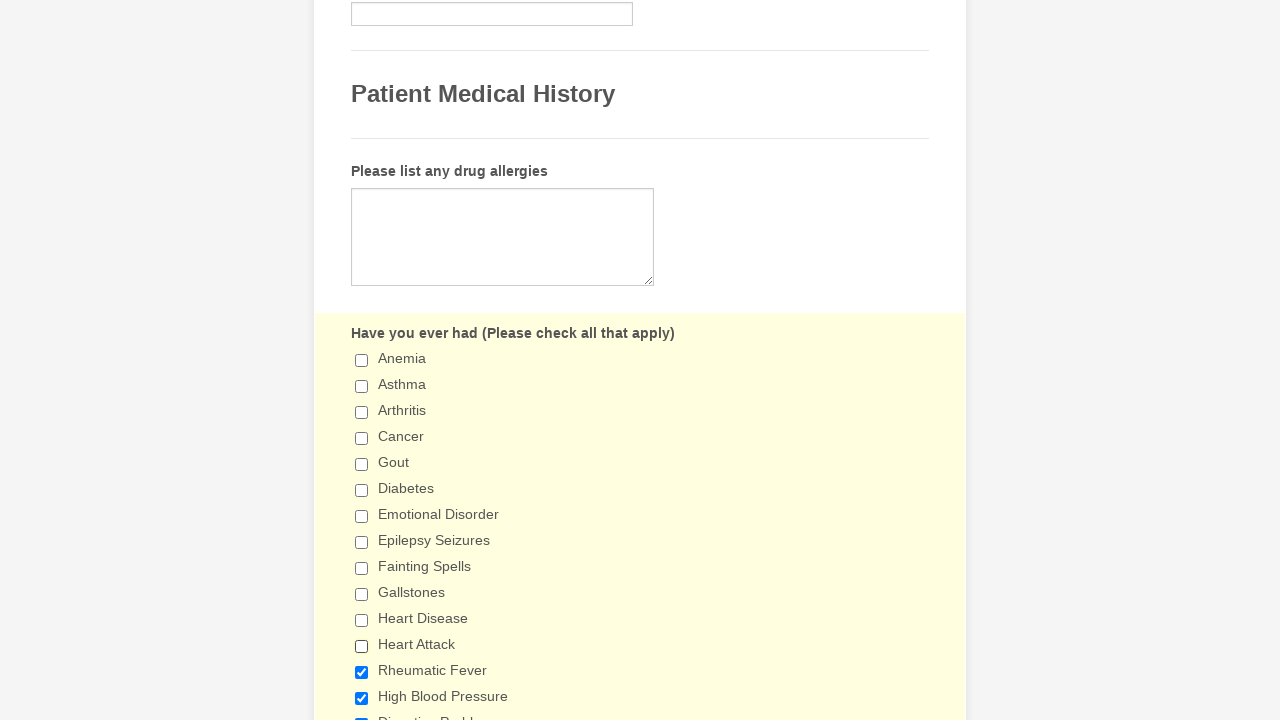

Clicked checkbox 13 to deselect it at (362, 672) on input[type='checkbox'] >> nth=12
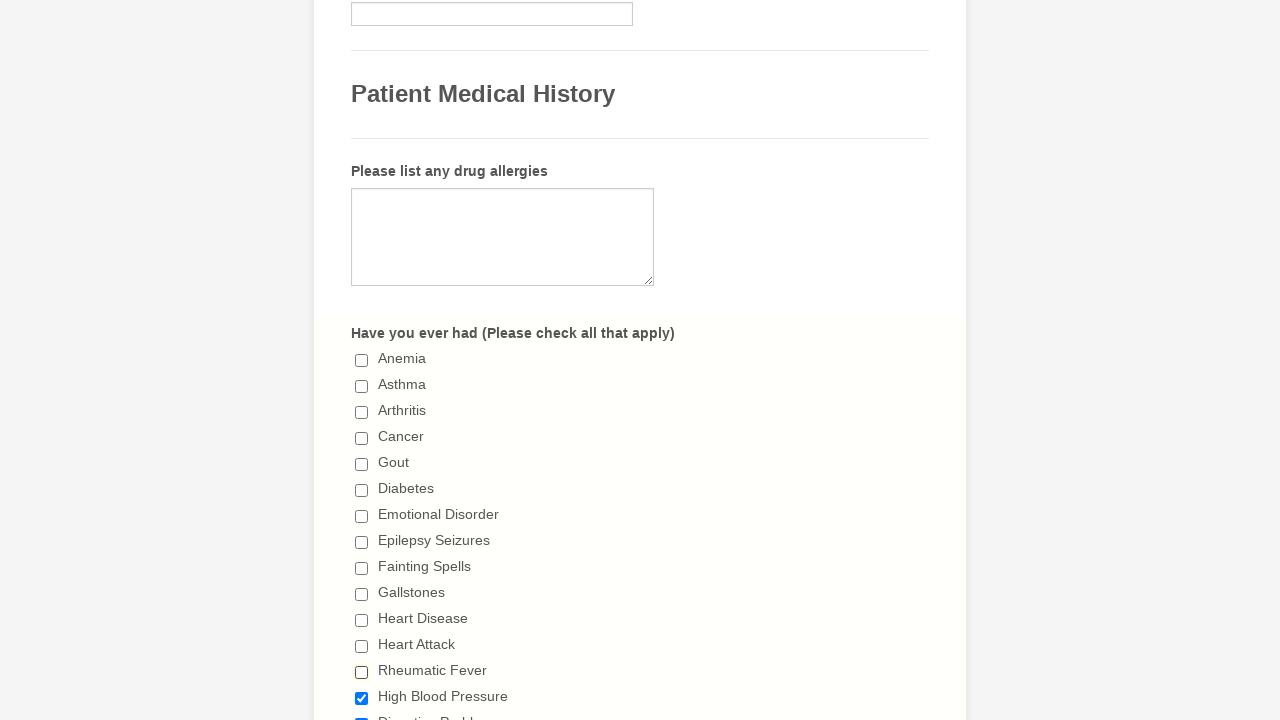

Verified checkbox 13 is deselected
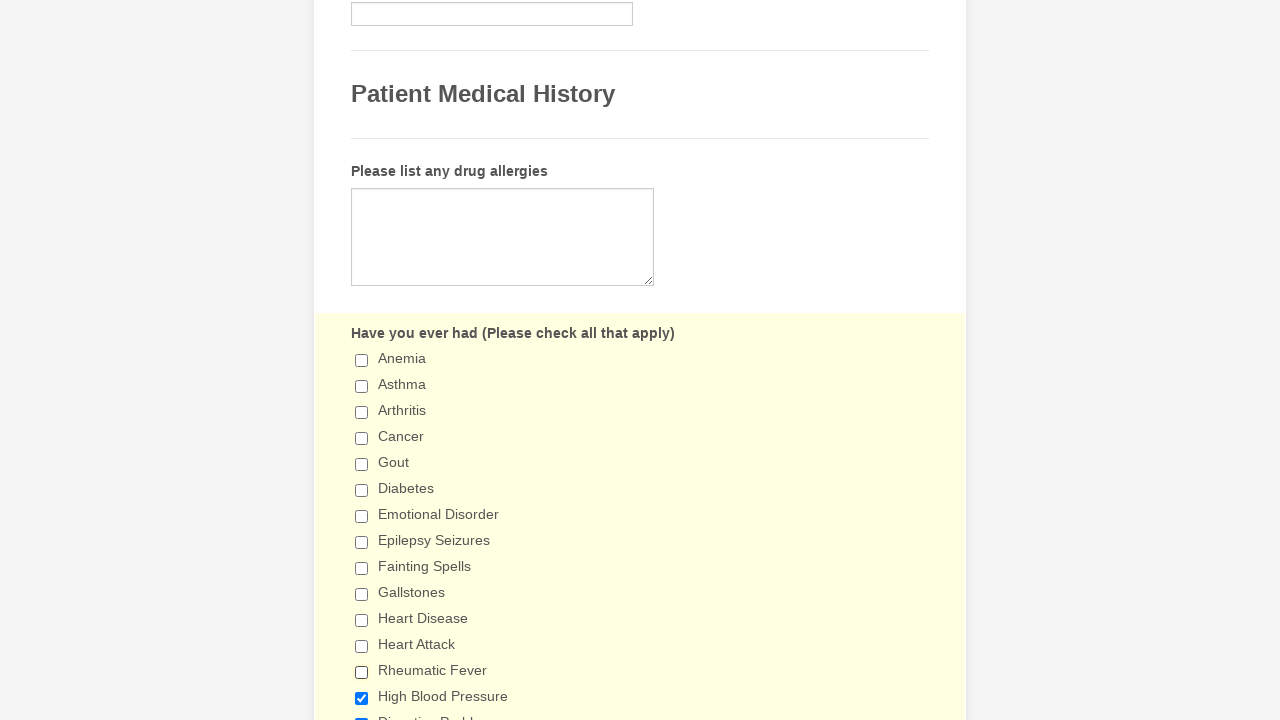

Scrolled checkbox 14 into view
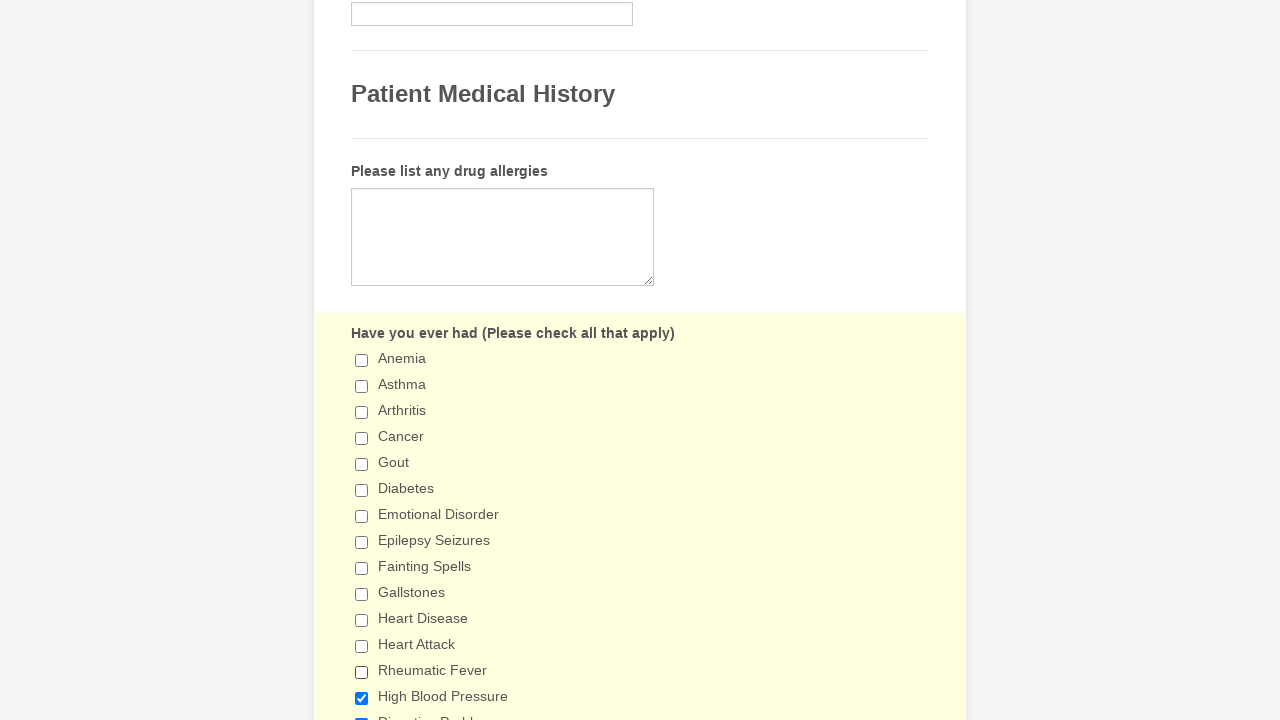

Clicked checkbox 14 to deselect it at (362, 698) on input[type='checkbox'] >> nth=13
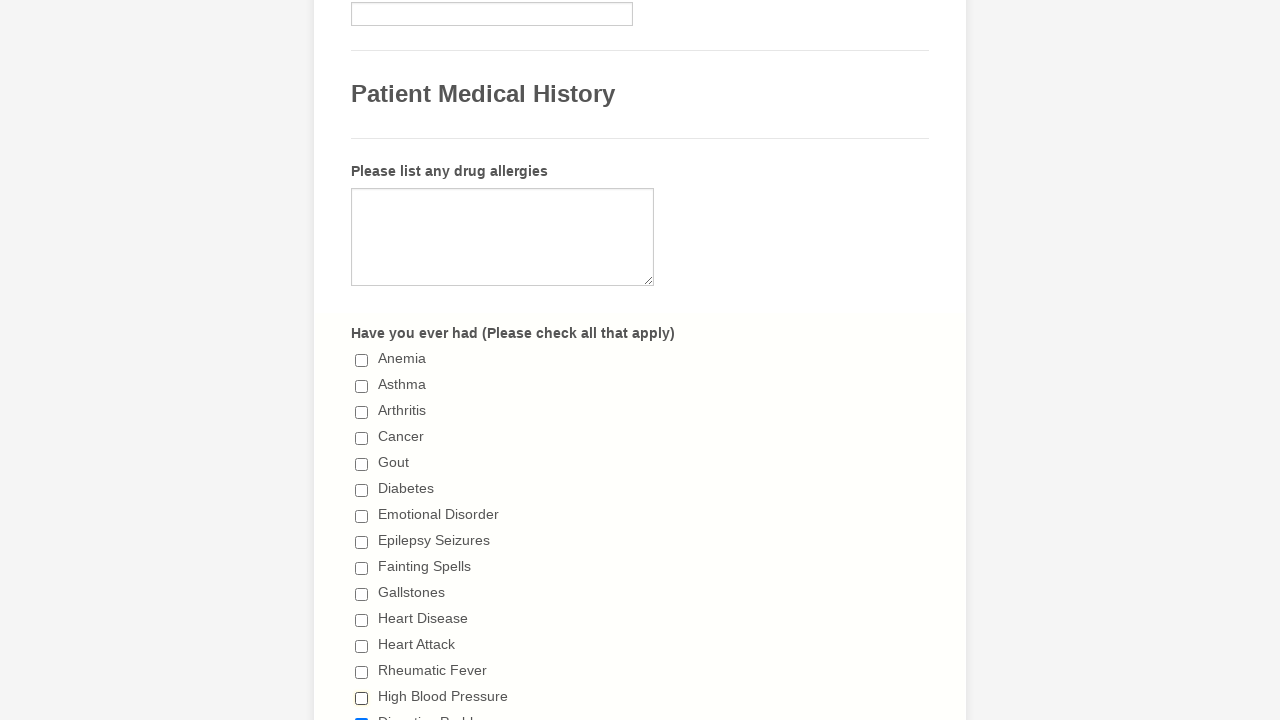

Verified checkbox 14 is deselected
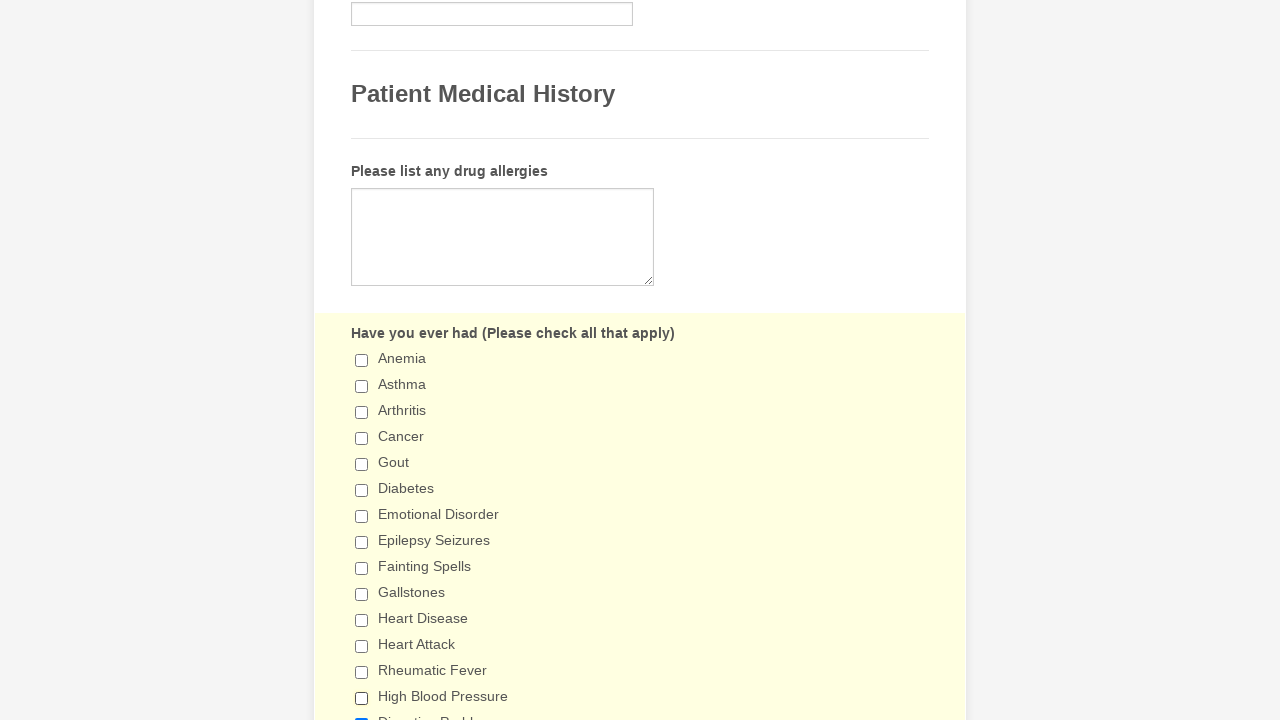

Scrolled checkbox 15 into view
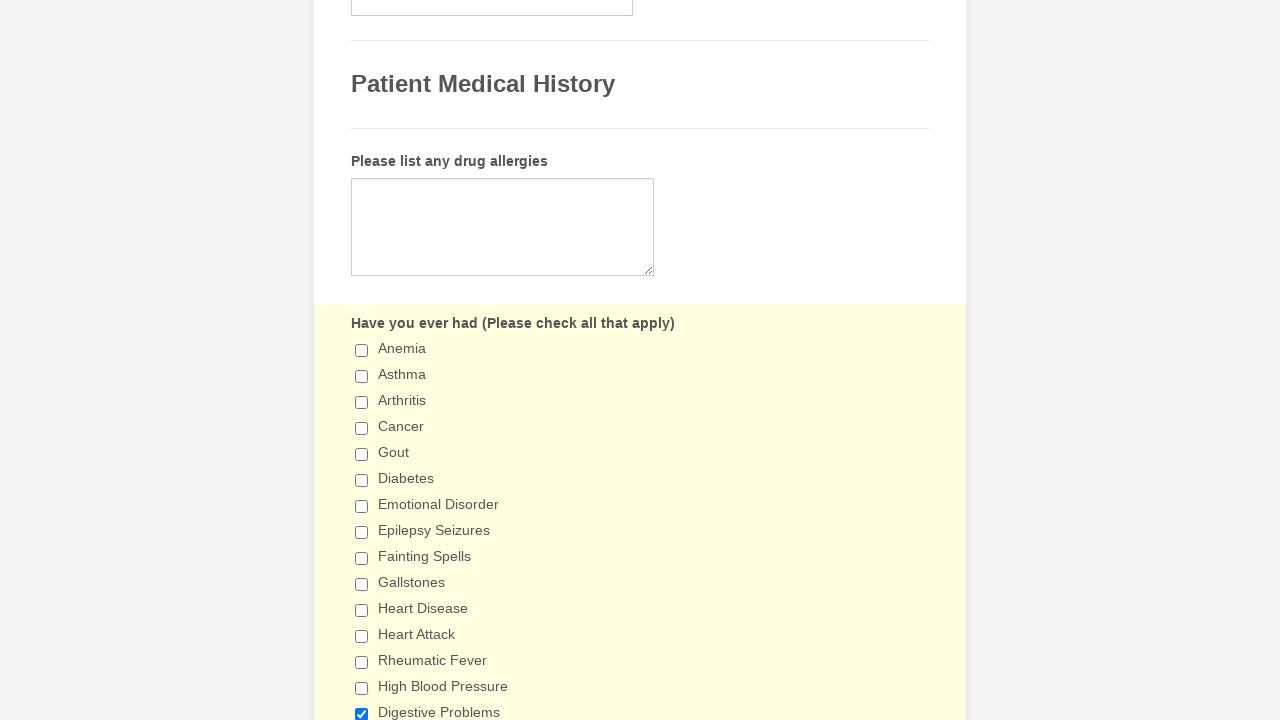

Clicked checkbox 15 to deselect it at (362, 714) on input[type='checkbox'] >> nth=14
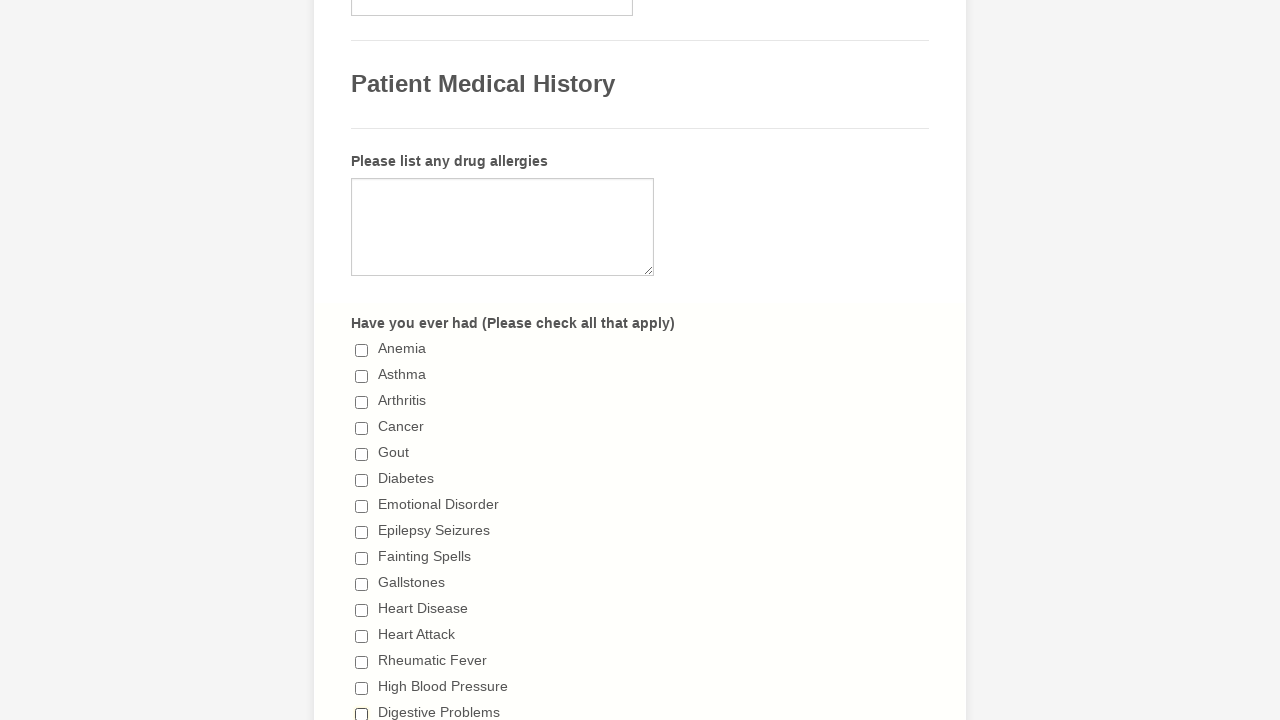

Verified checkbox 15 is deselected
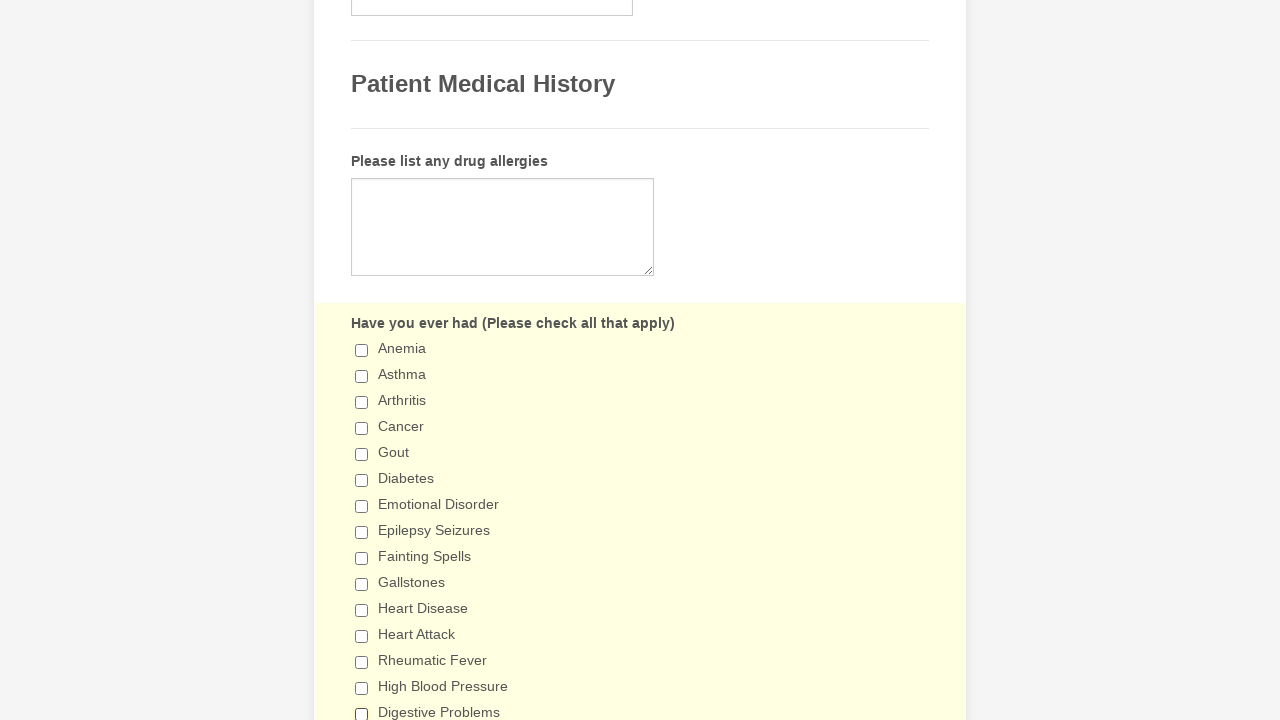

Scrolled checkbox 16 into view
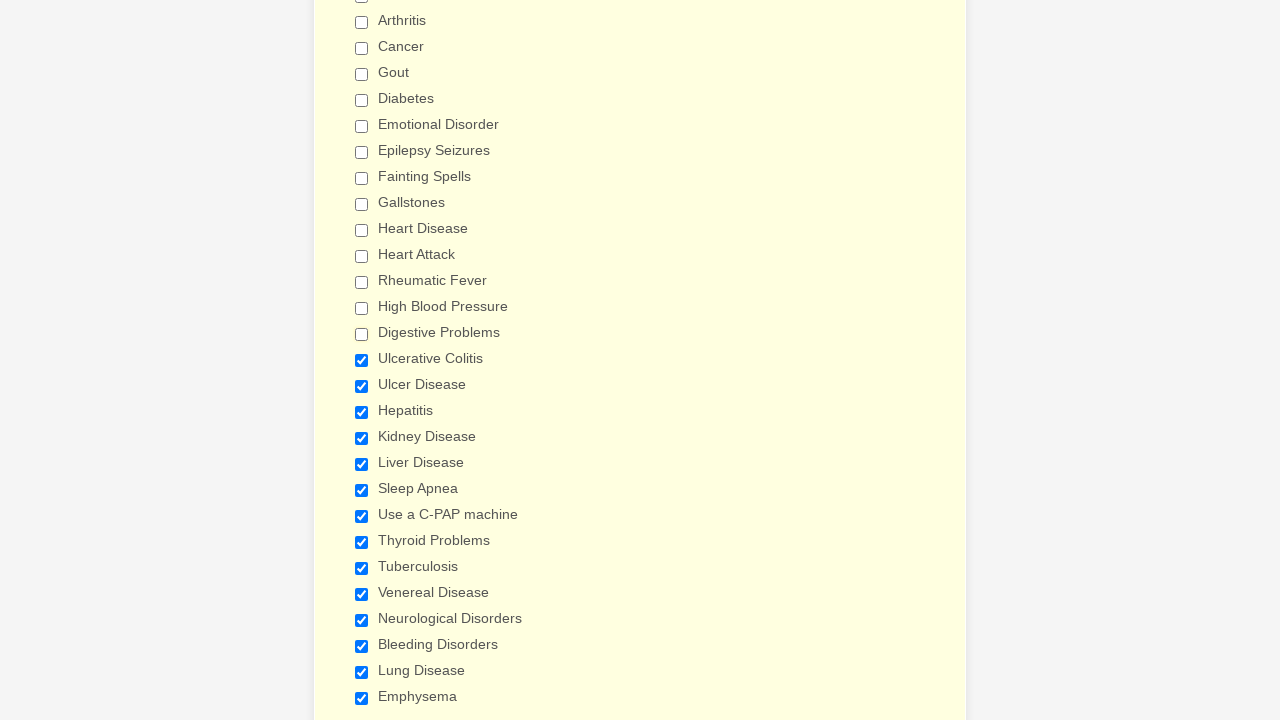

Clicked checkbox 16 to deselect it at (362, 360) on input[type='checkbox'] >> nth=15
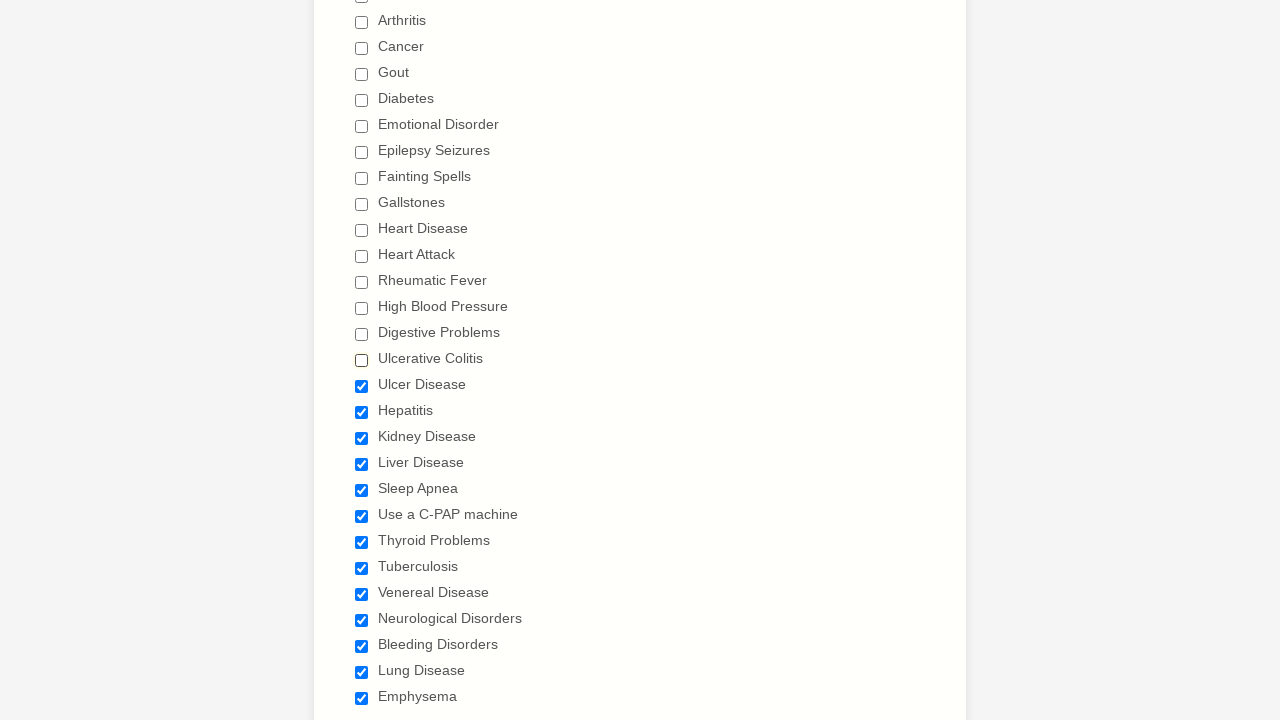

Verified checkbox 16 is deselected
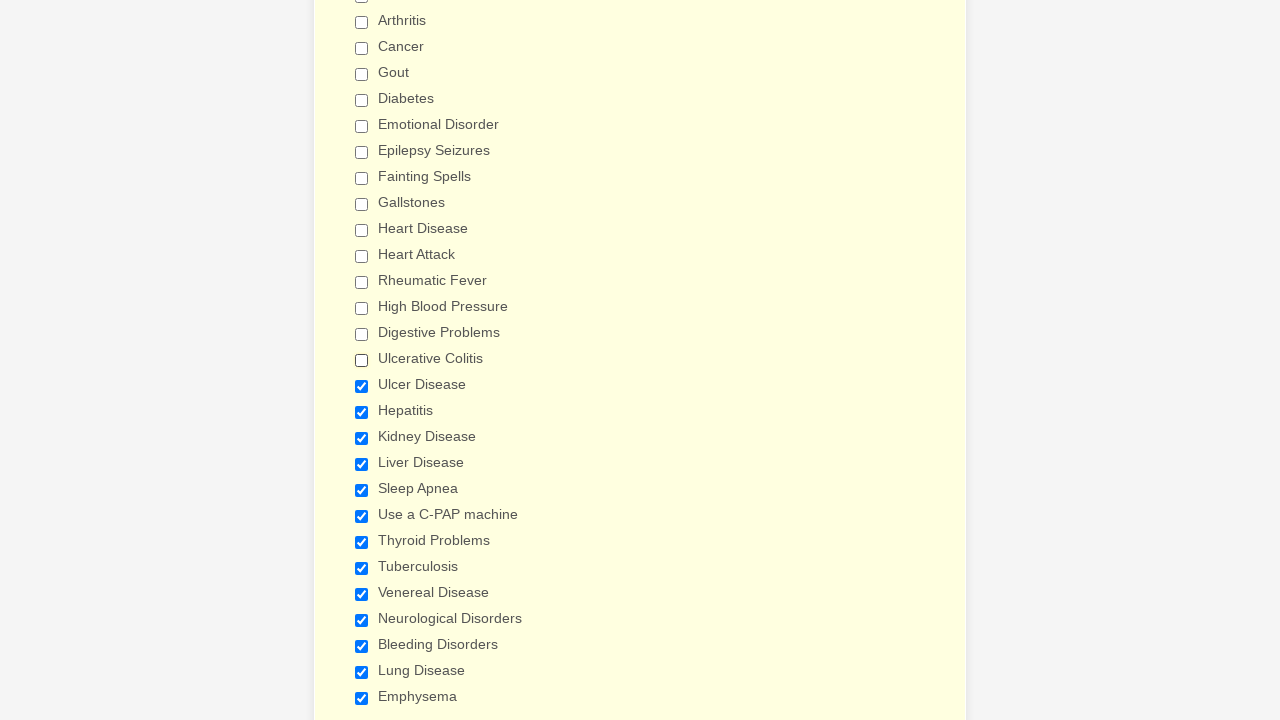

Scrolled checkbox 17 into view
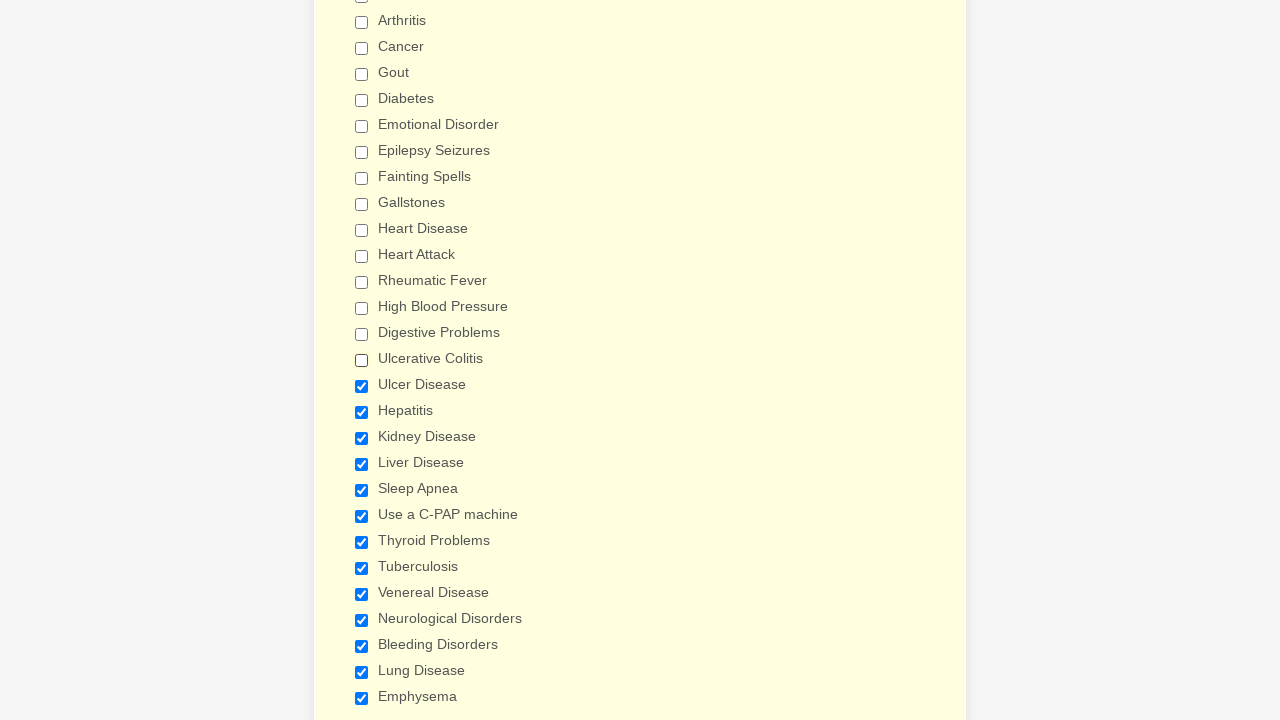

Clicked checkbox 17 to deselect it at (362, 386) on input[type='checkbox'] >> nth=16
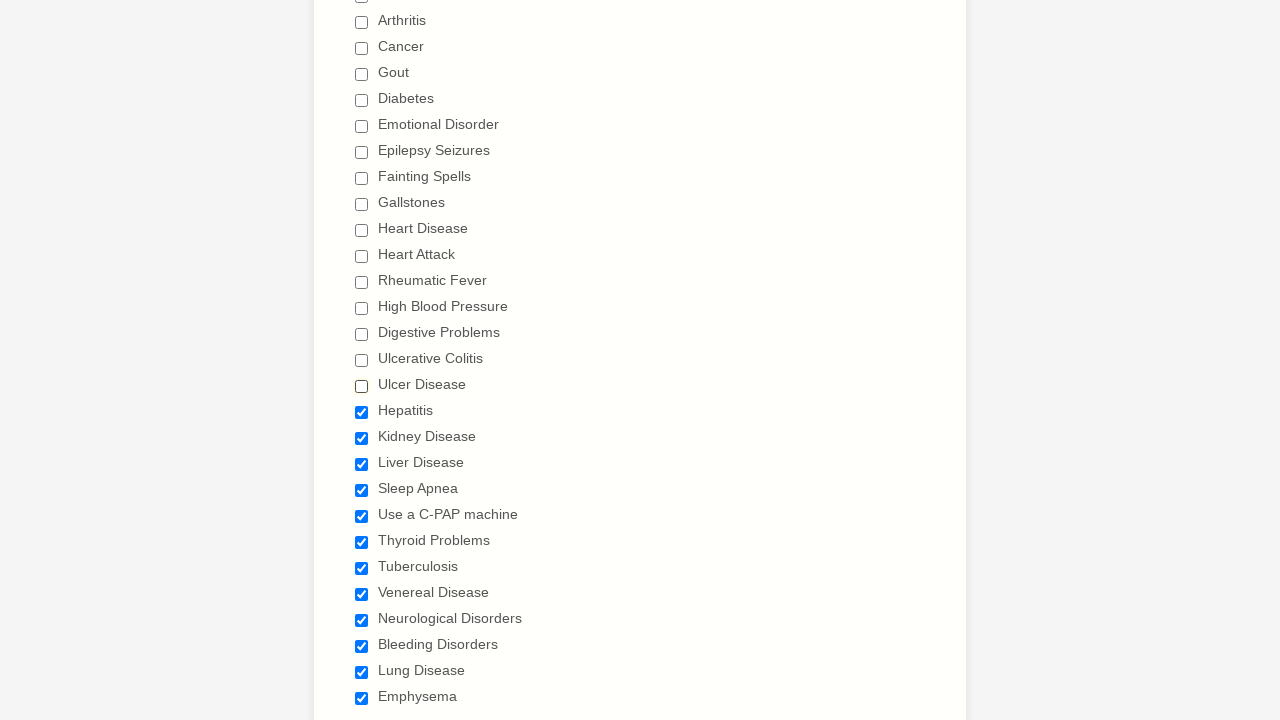

Verified checkbox 17 is deselected
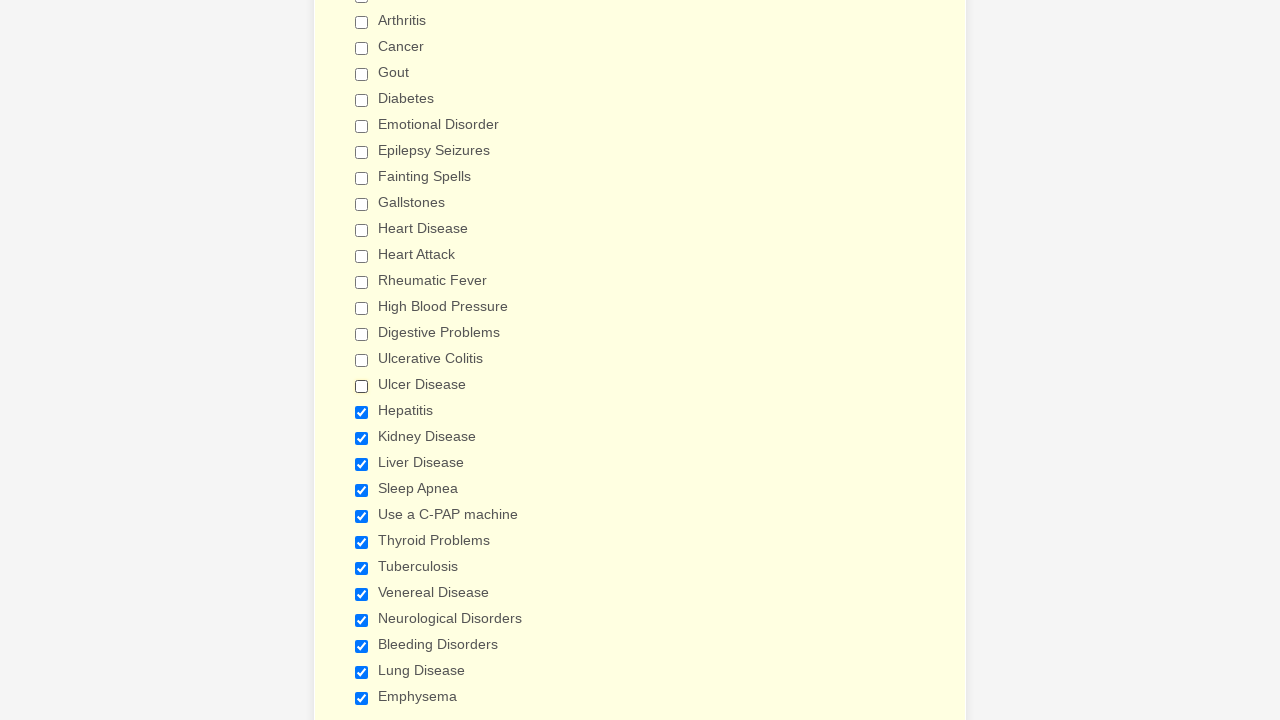

Scrolled checkbox 18 into view
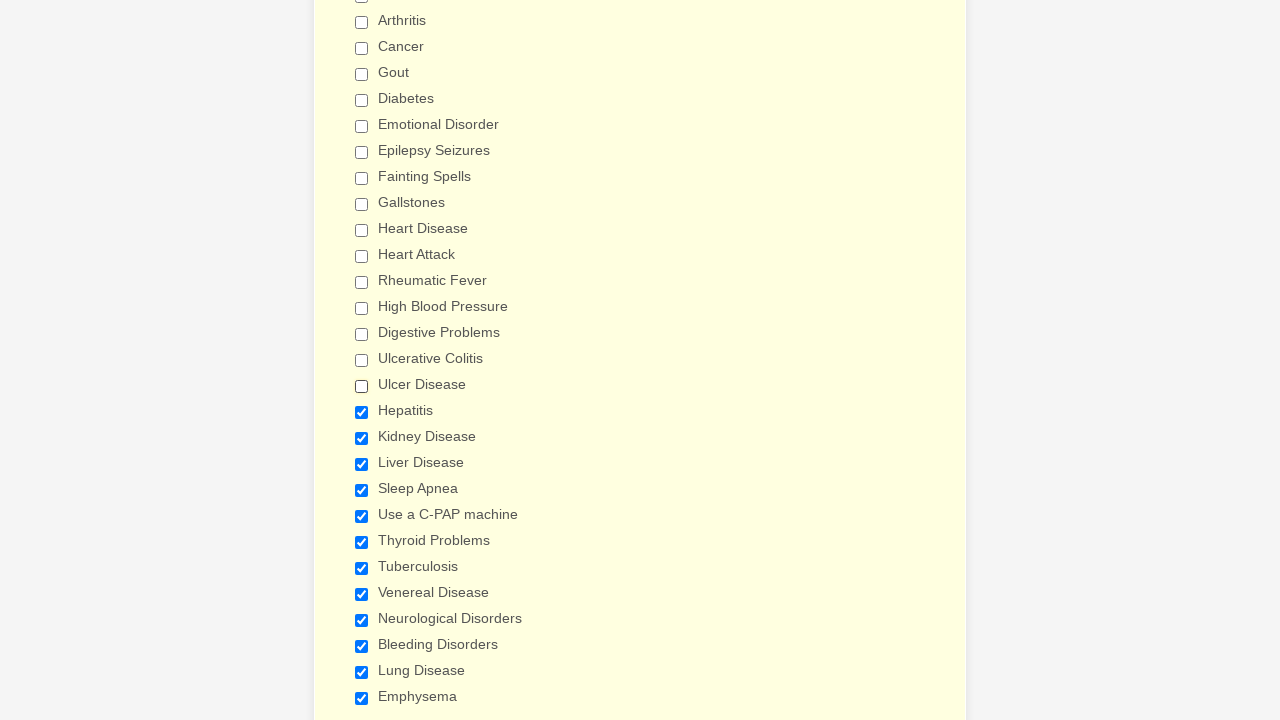

Clicked checkbox 18 to deselect it at (362, 412) on input[type='checkbox'] >> nth=17
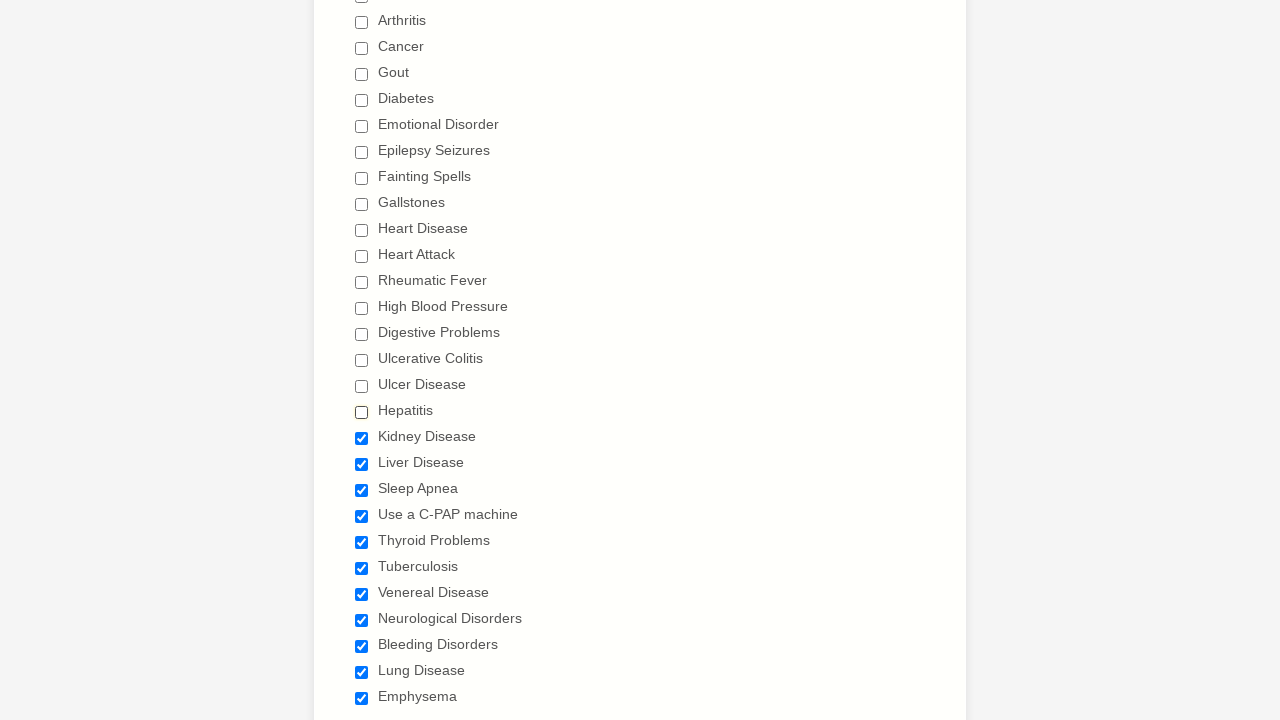

Verified checkbox 18 is deselected
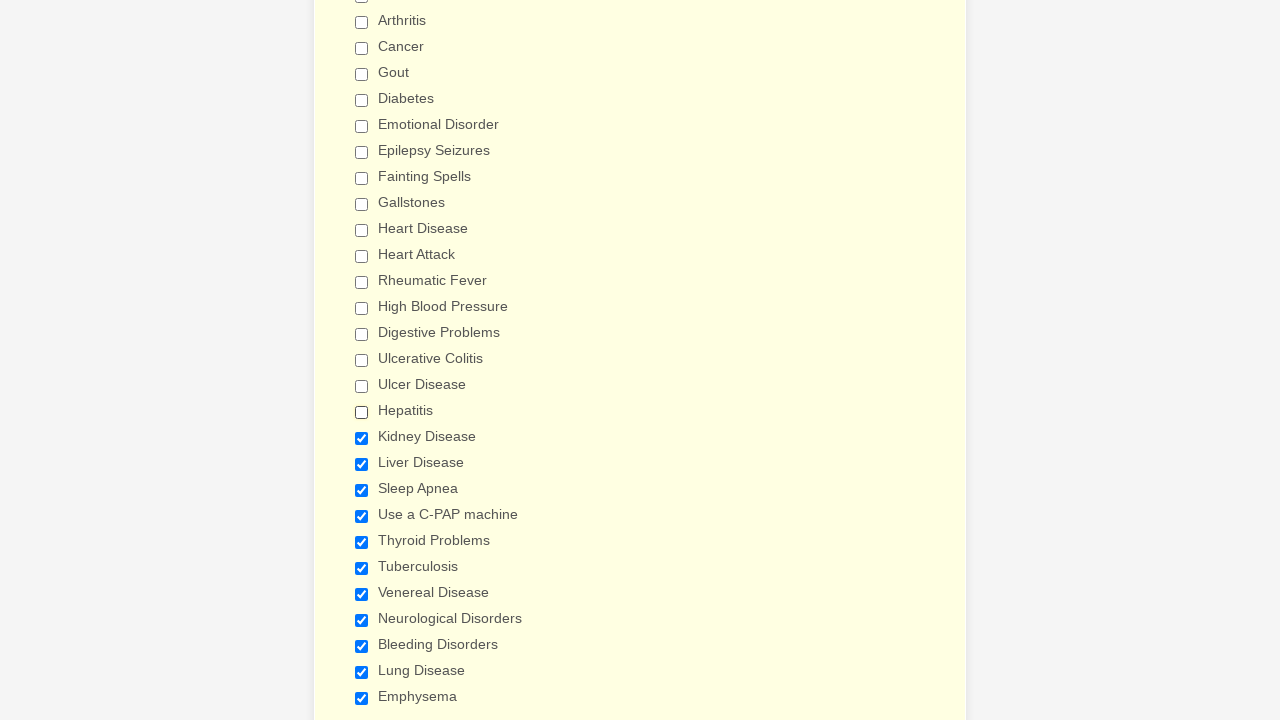

Scrolled checkbox 19 into view
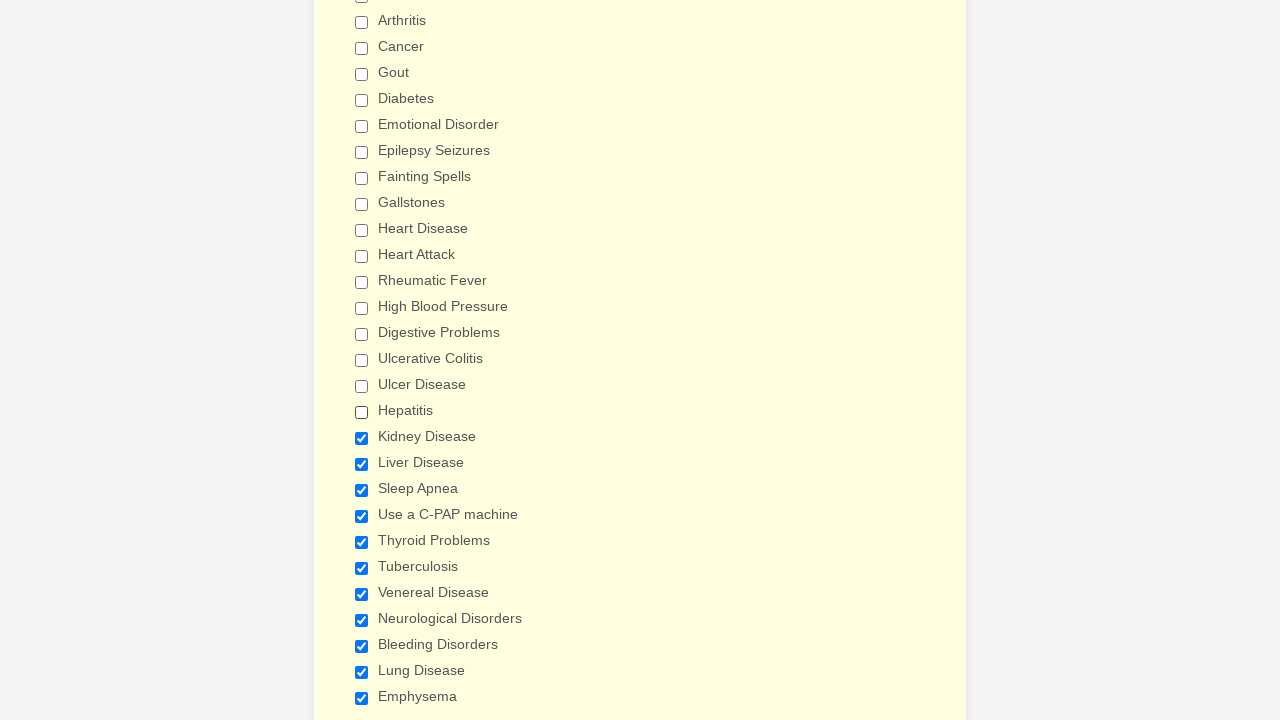

Clicked checkbox 19 to deselect it at (362, 438) on input[type='checkbox'] >> nth=18
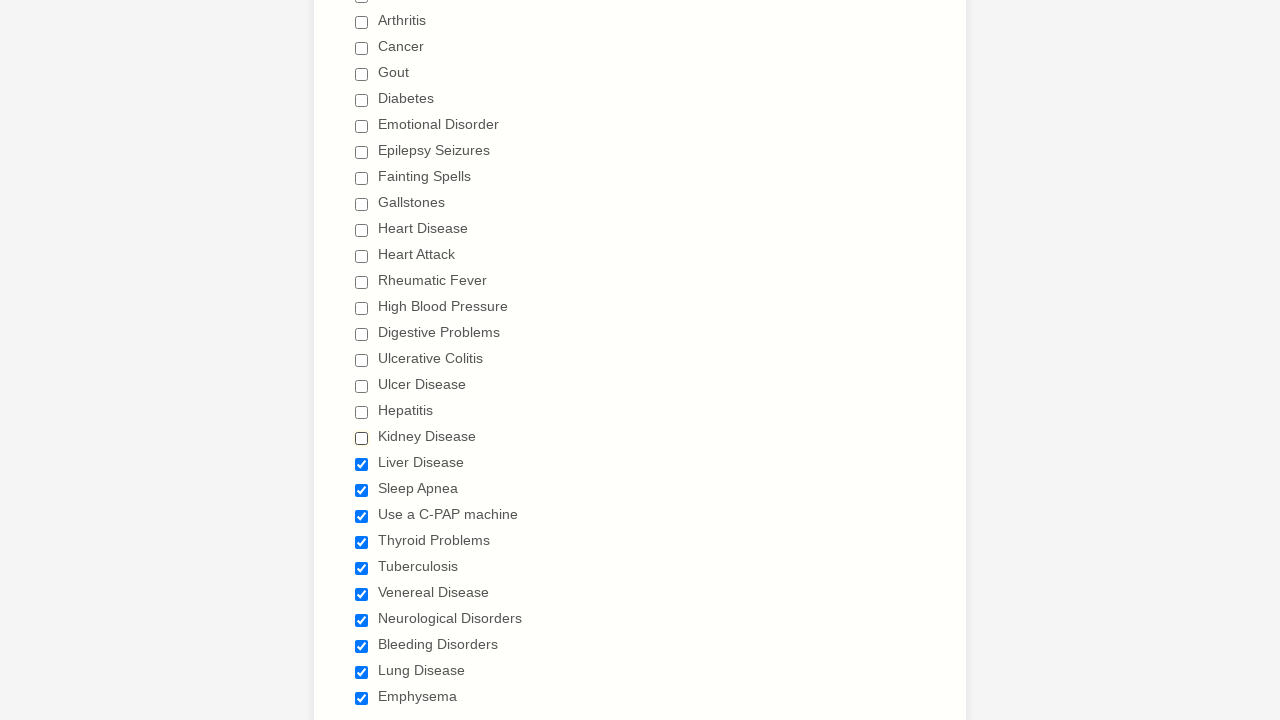

Verified checkbox 19 is deselected
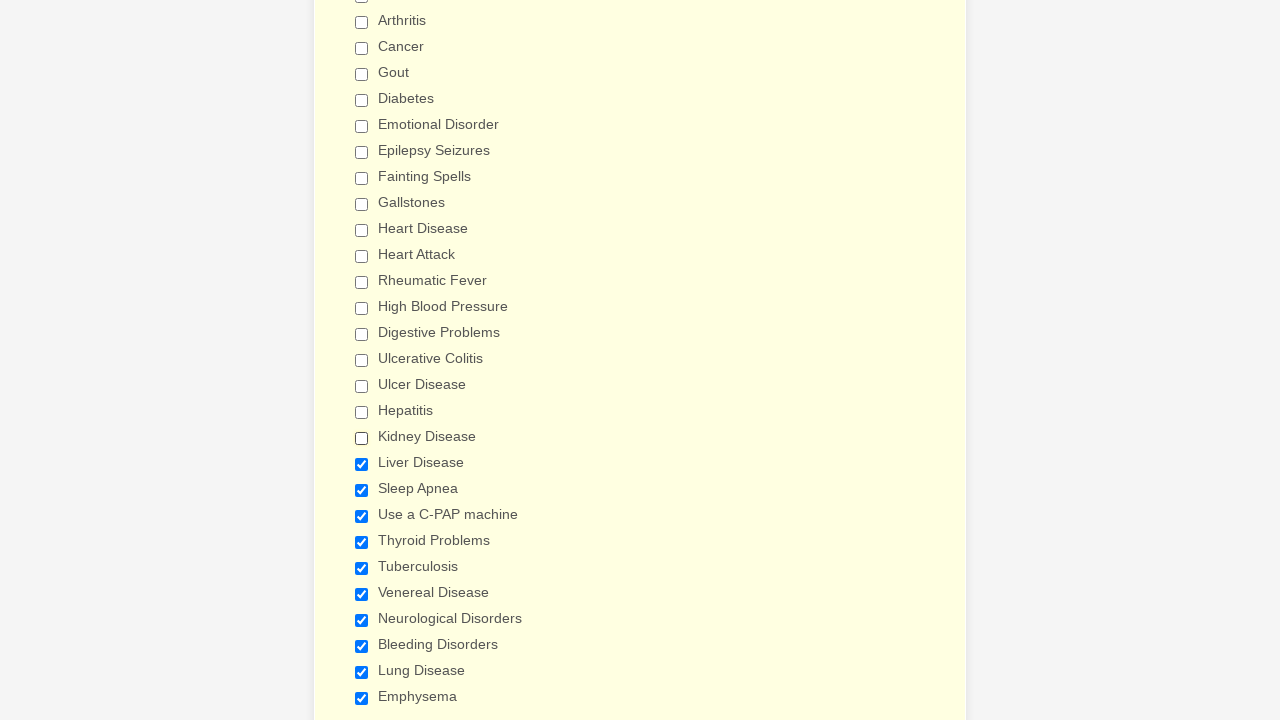

Scrolled checkbox 20 into view
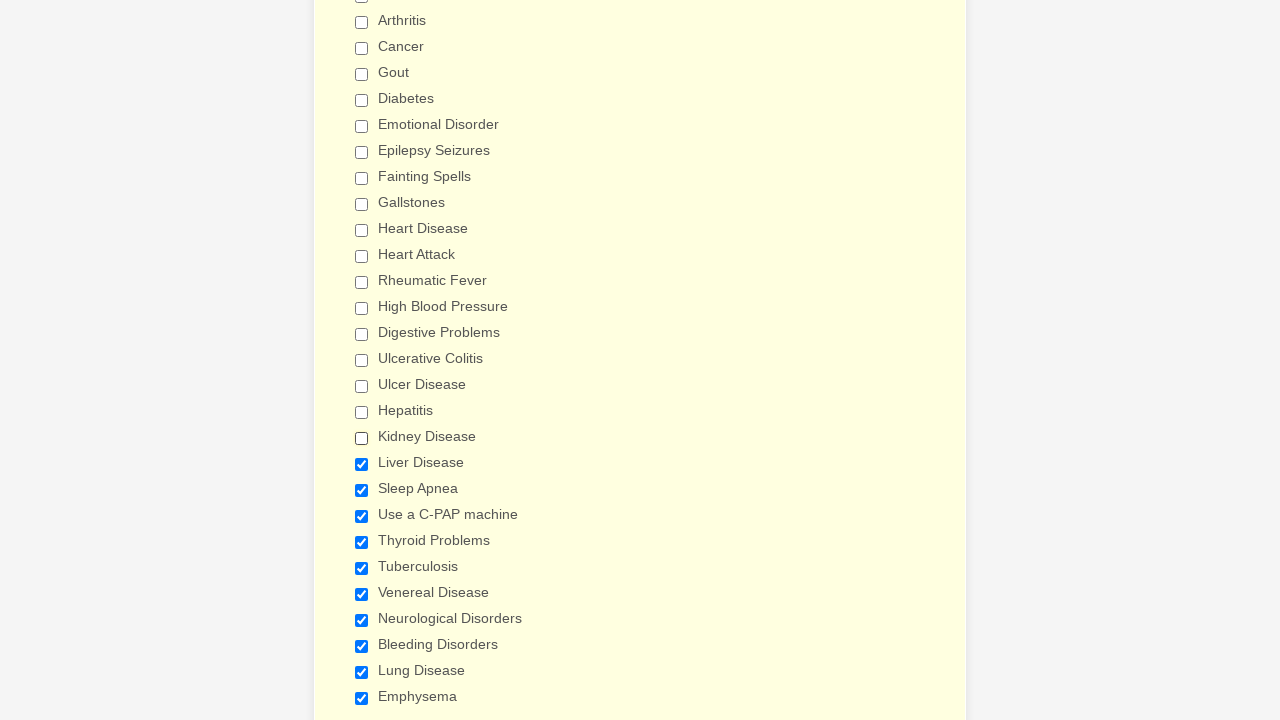

Clicked checkbox 20 to deselect it at (362, 464) on input[type='checkbox'] >> nth=19
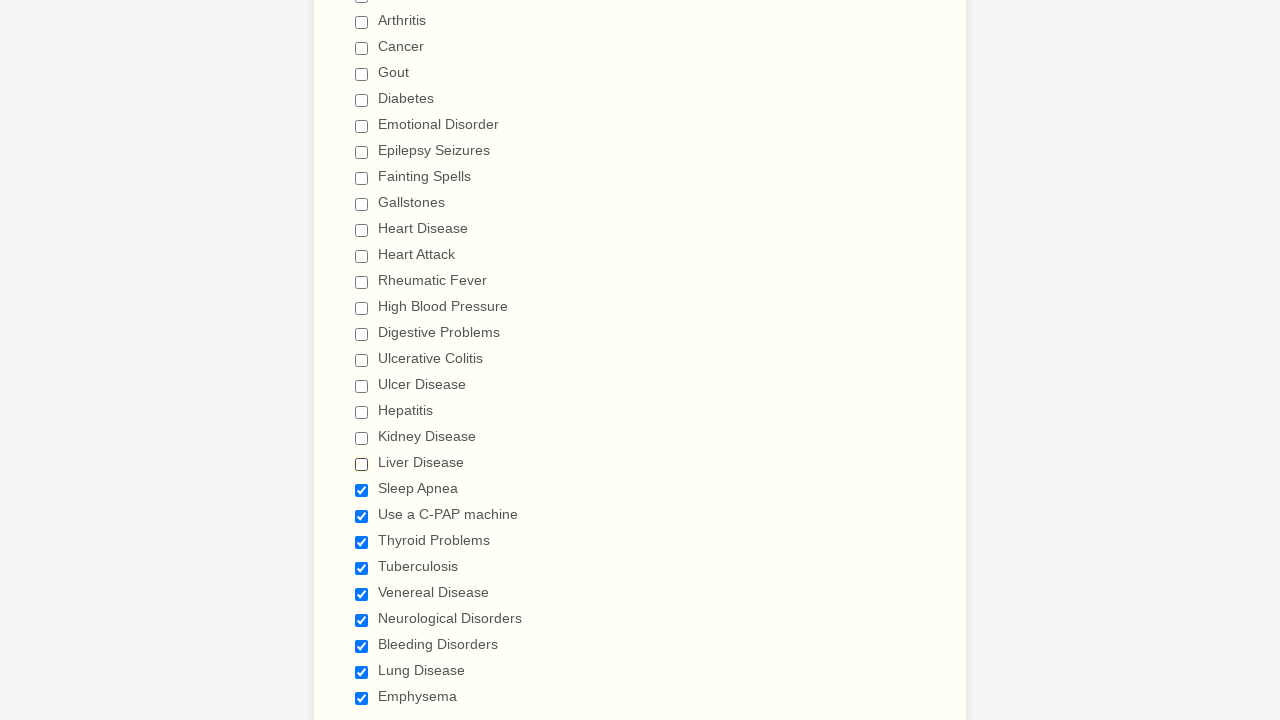

Verified checkbox 20 is deselected
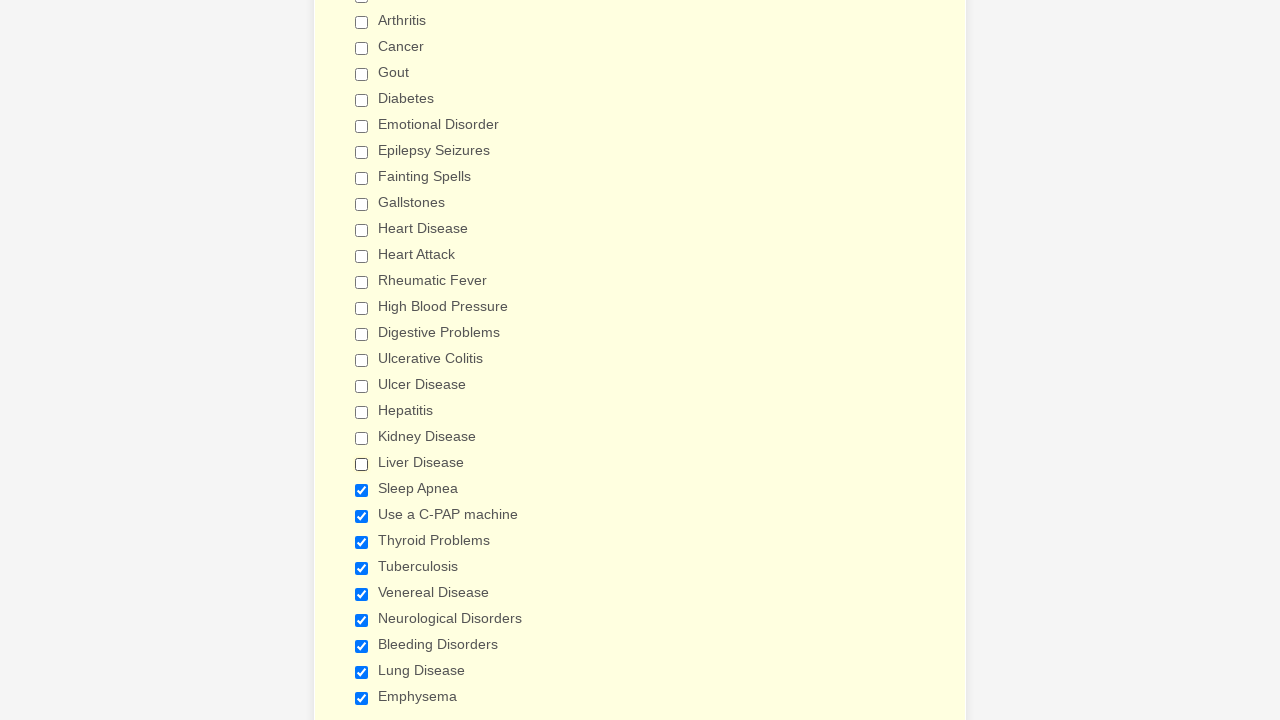

Scrolled checkbox 21 into view
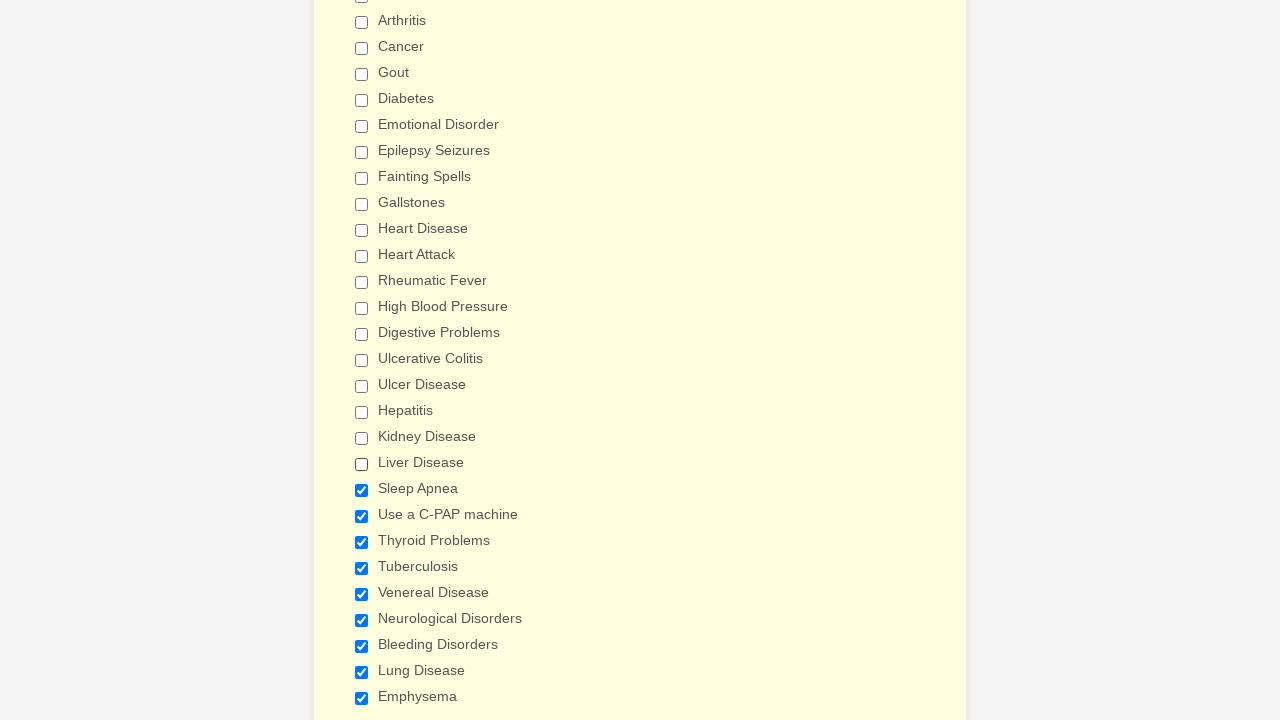

Clicked checkbox 21 to deselect it at (362, 490) on input[type='checkbox'] >> nth=20
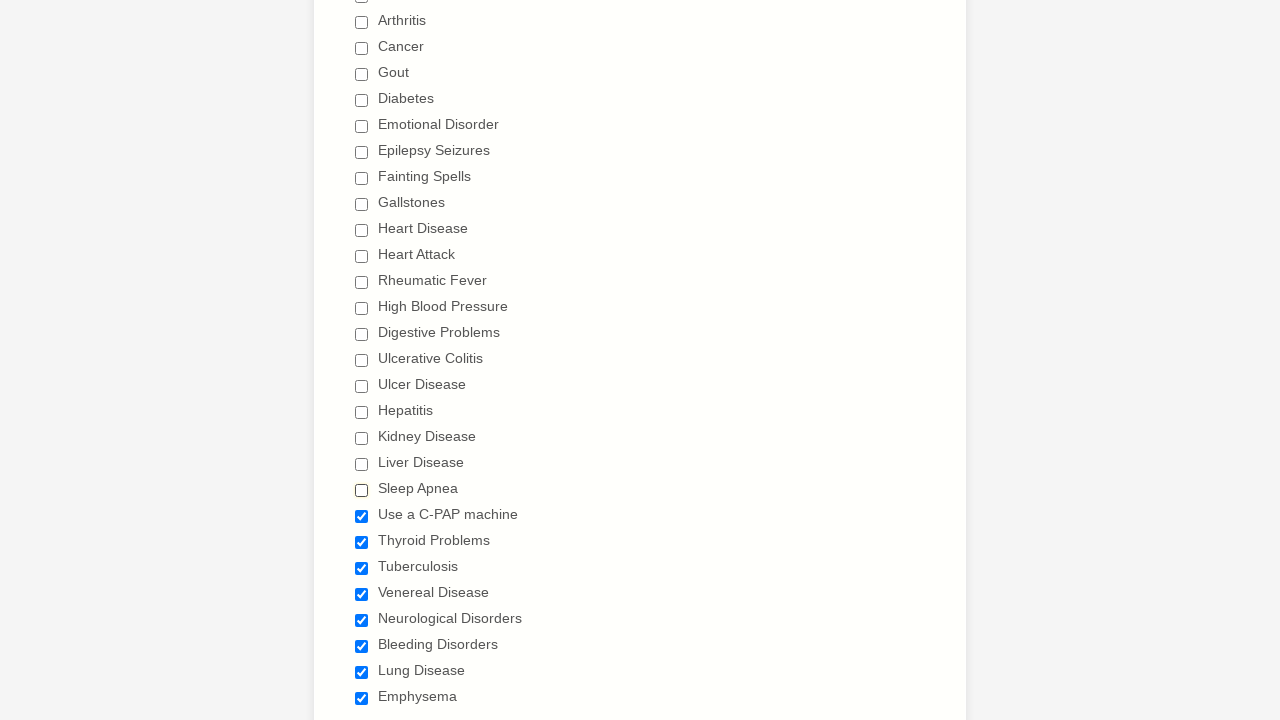

Verified checkbox 21 is deselected
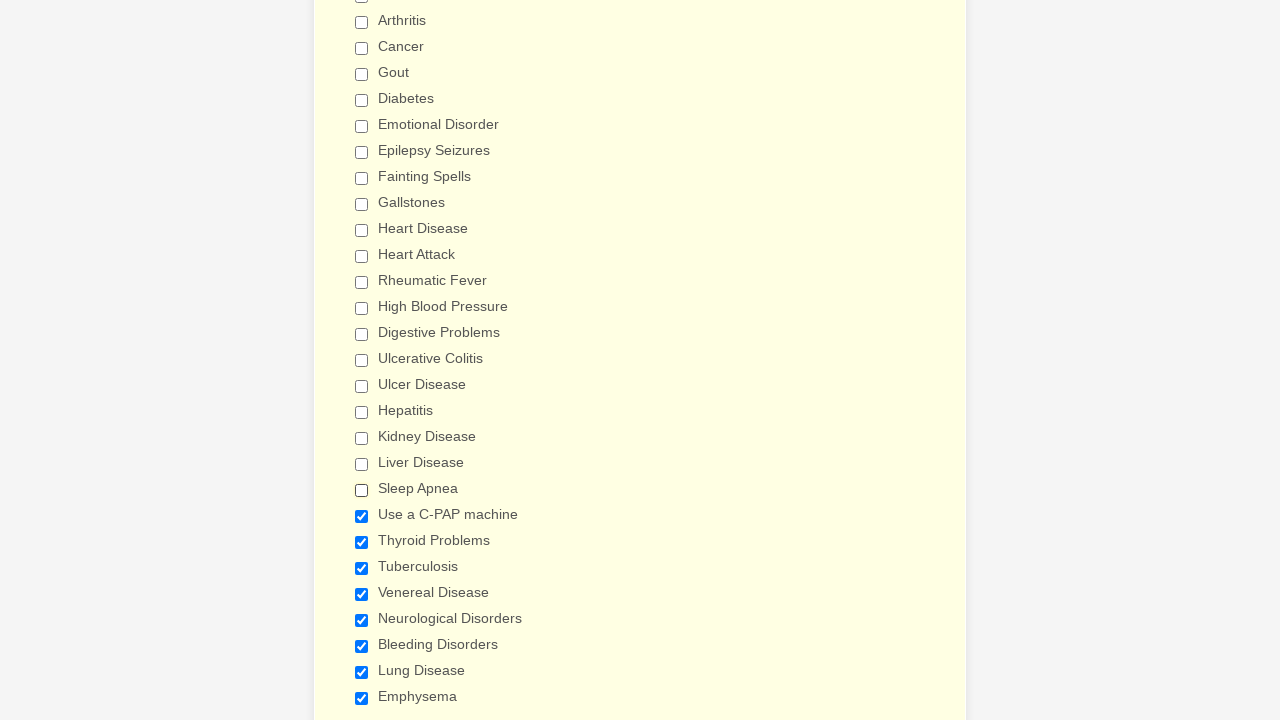

Scrolled checkbox 22 into view
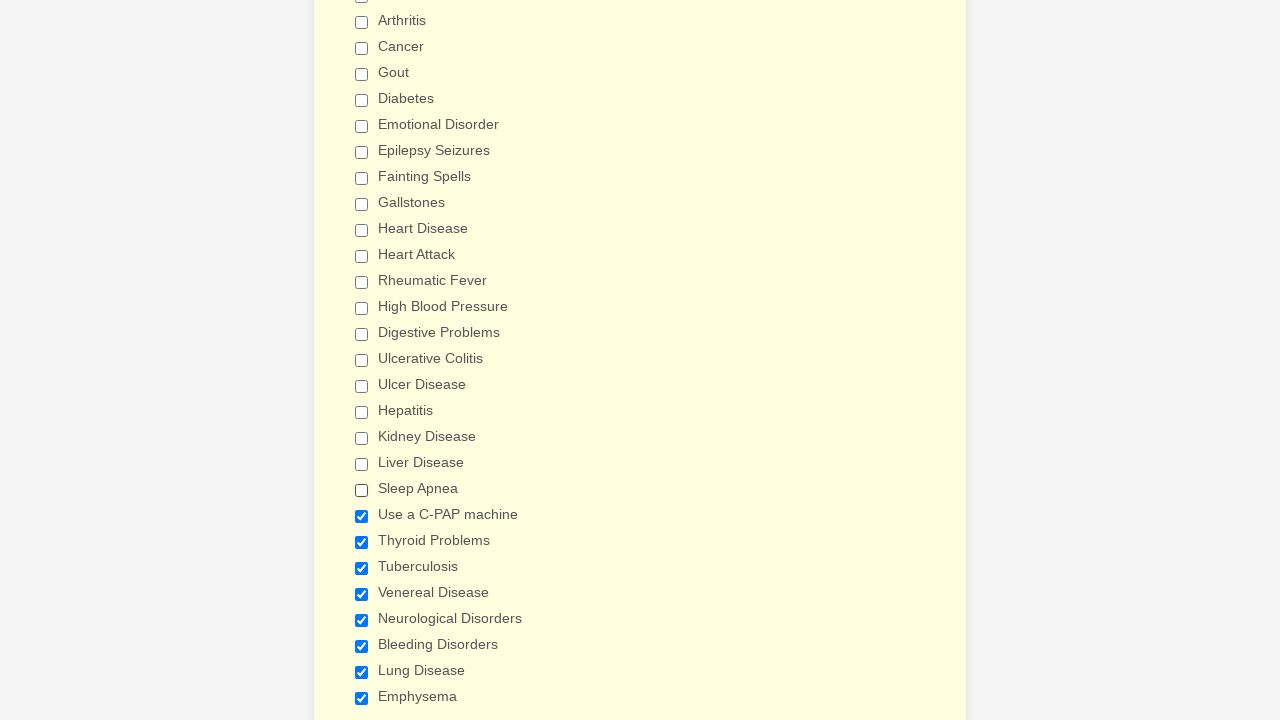

Clicked checkbox 22 to deselect it at (362, 516) on input[type='checkbox'] >> nth=21
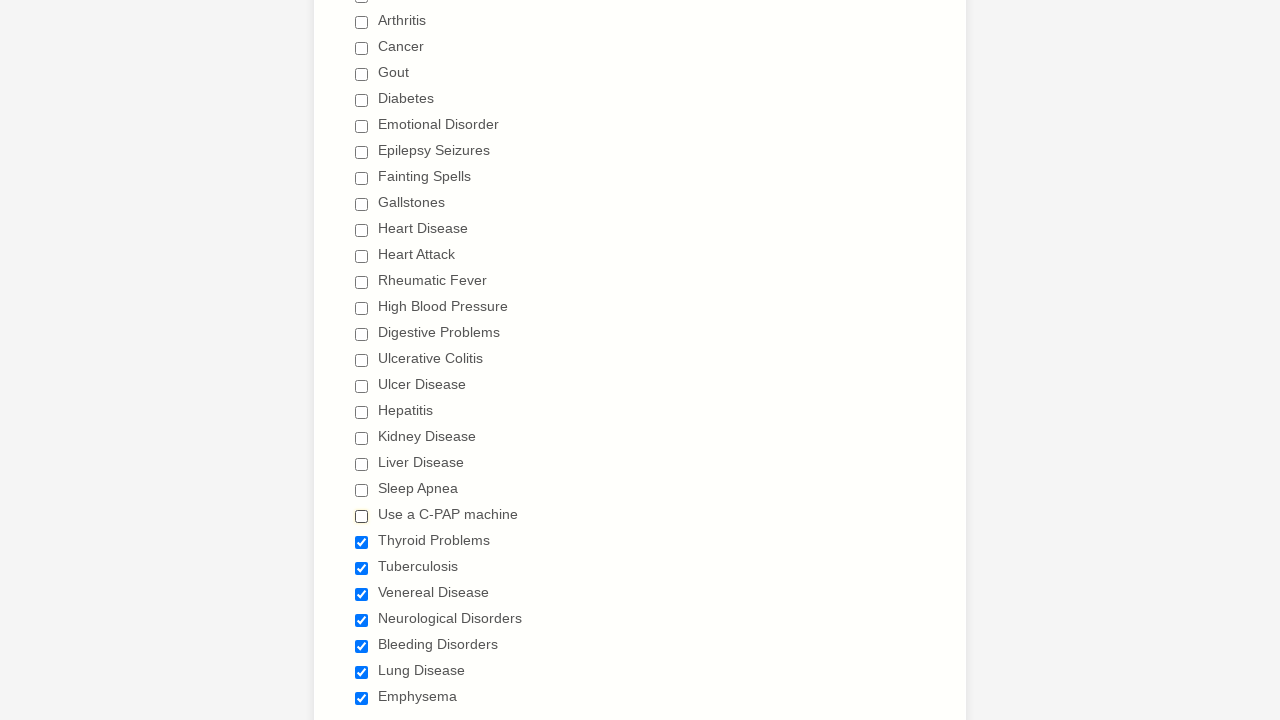

Verified checkbox 22 is deselected
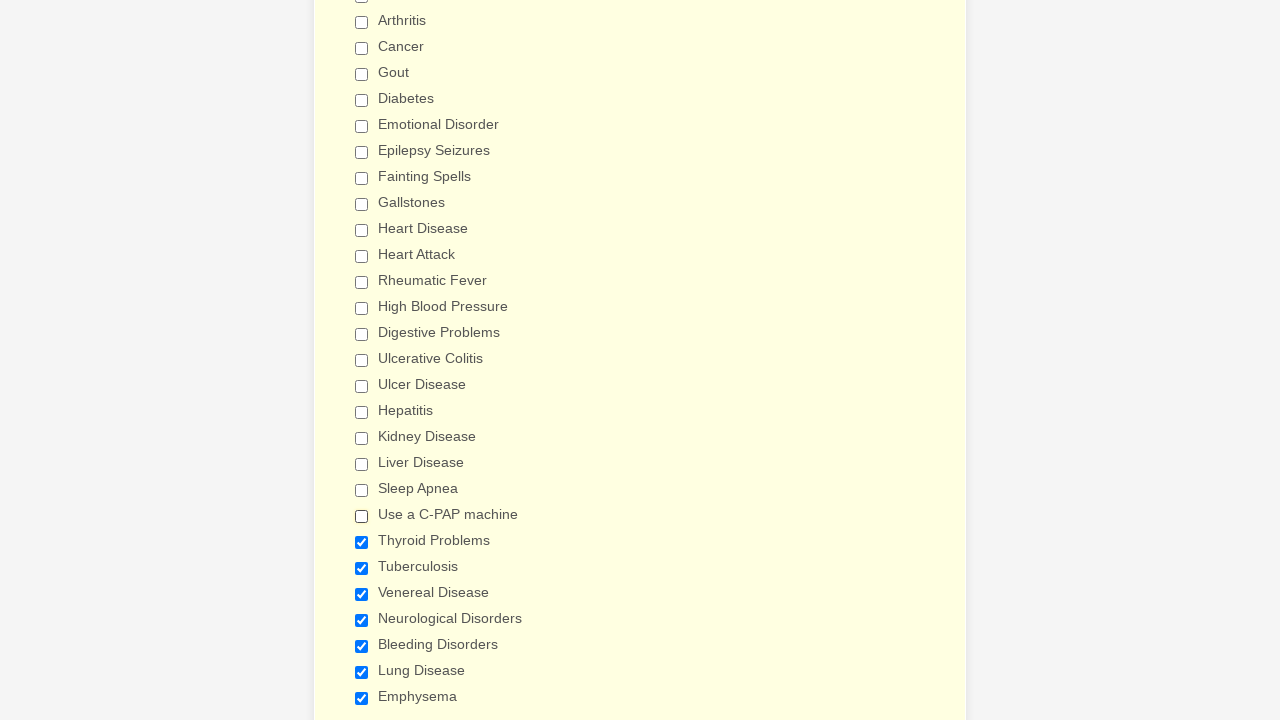

Scrolled checkbox 23 into view
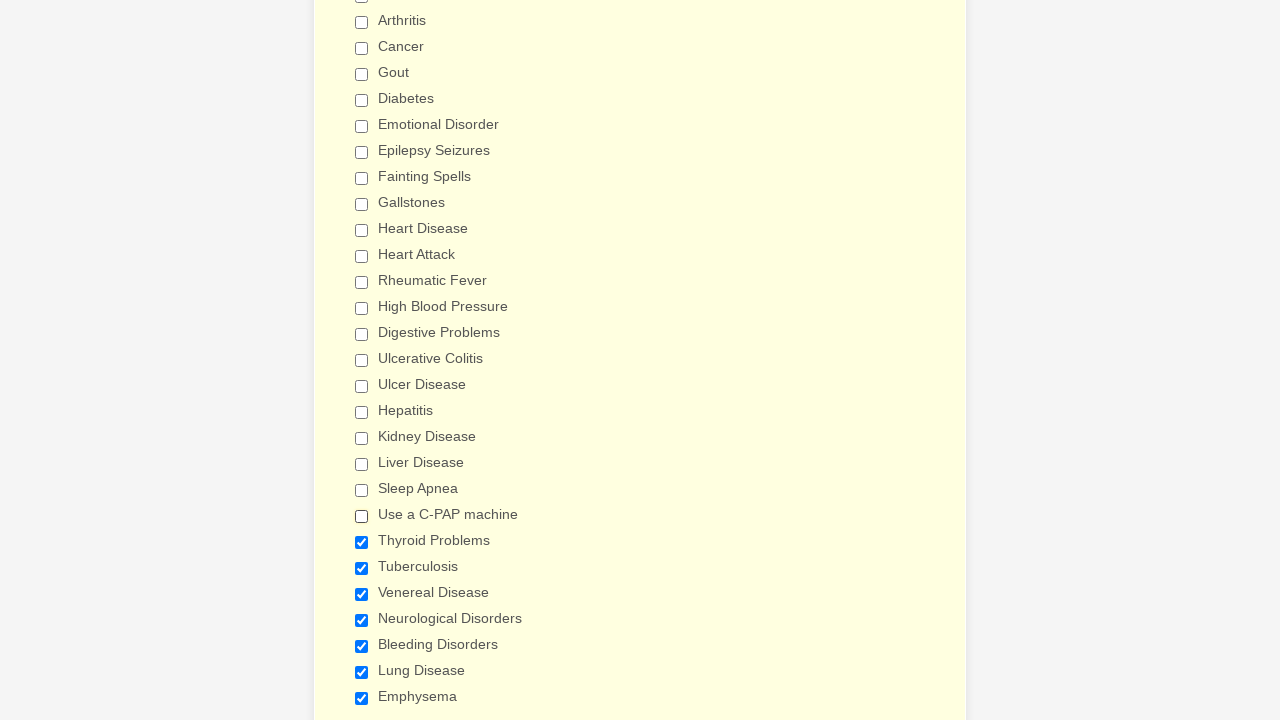

Clicked checkbox 23 to deselect it at (362, 542) on input[type='checkbox'] >> nth=22
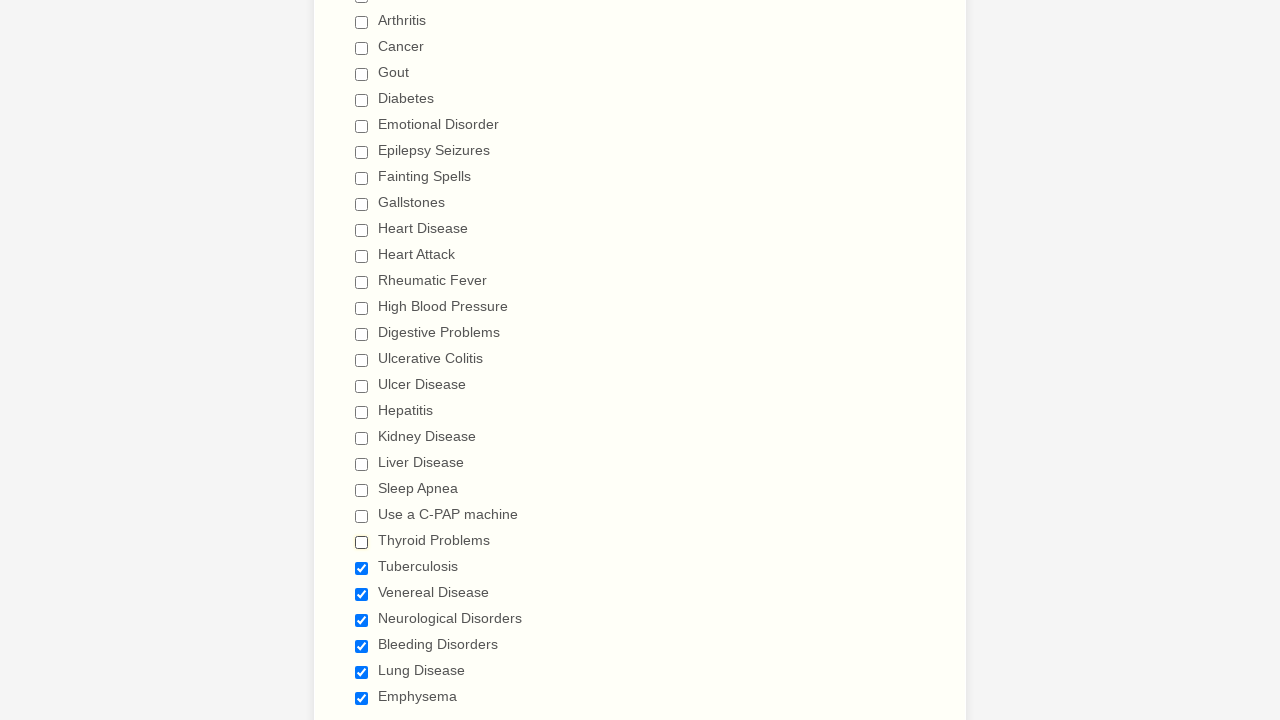

Verified checkbox 23 is deselected
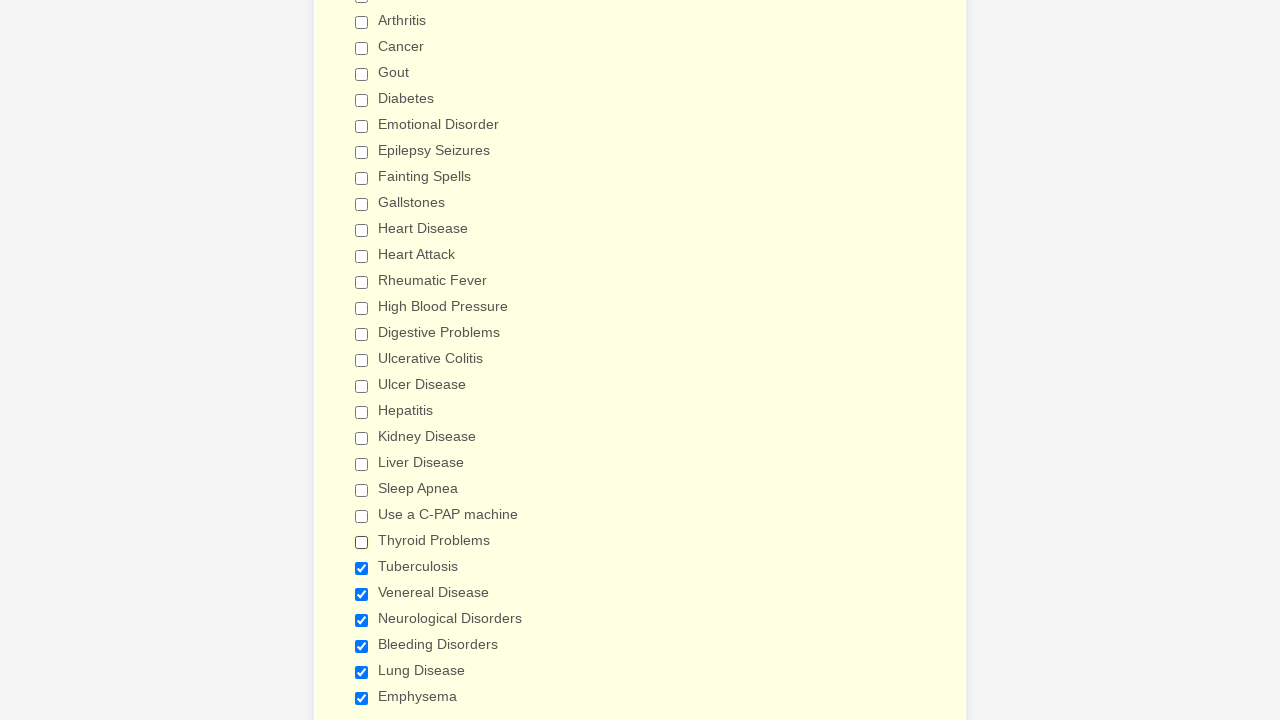

Scrolled checkbox 24 into view
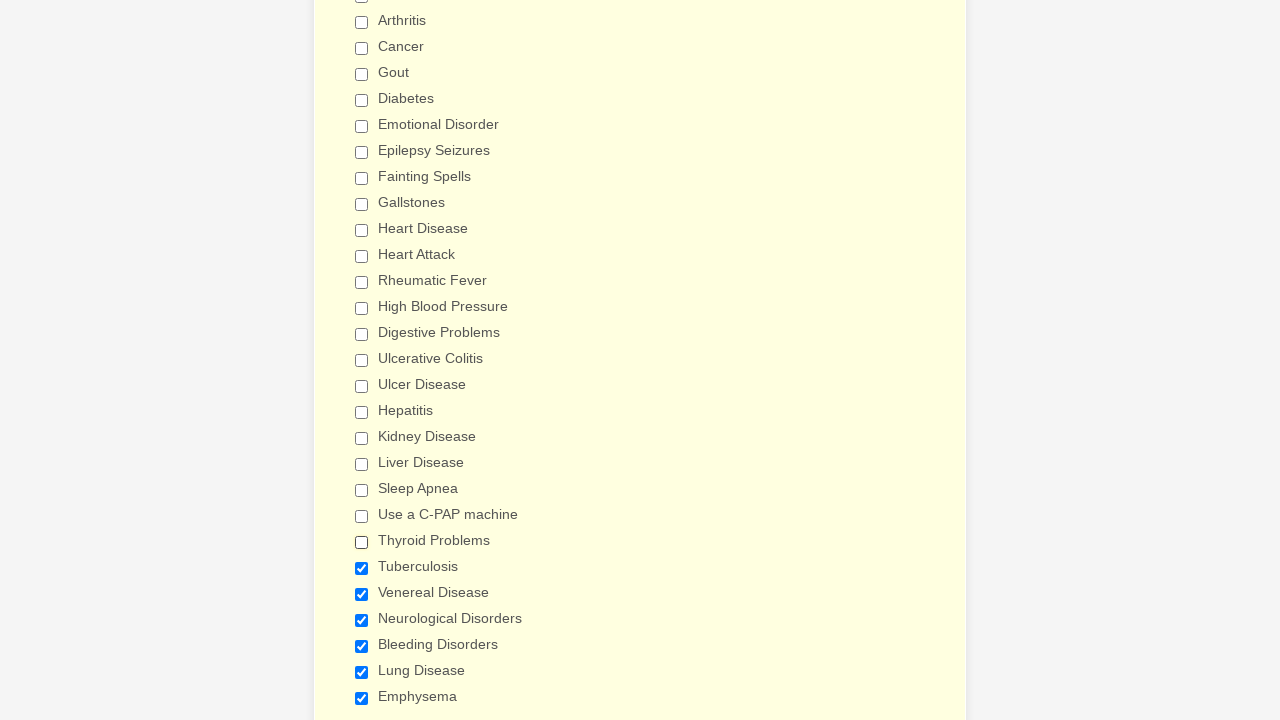

Clicked checkbox 24 to deselect it at (362, 568) on input[type='checkbox'] >> nth=23
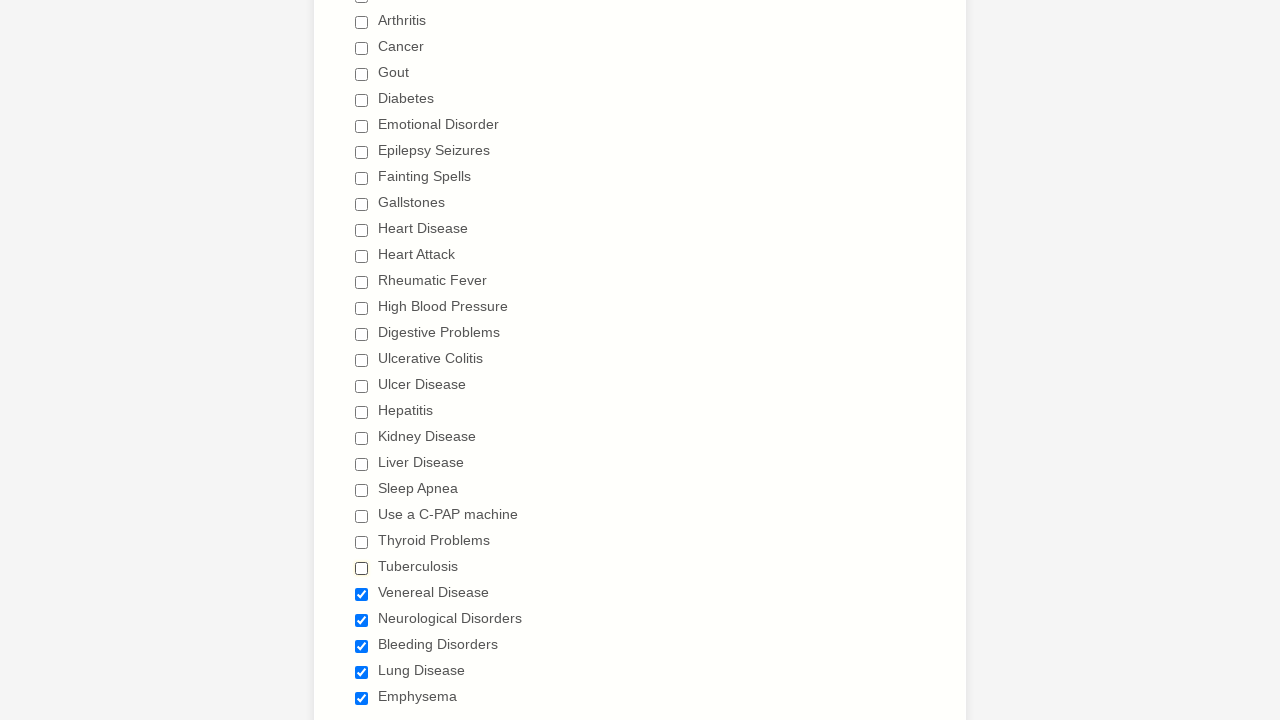

Verified checkbox 24 is deselected
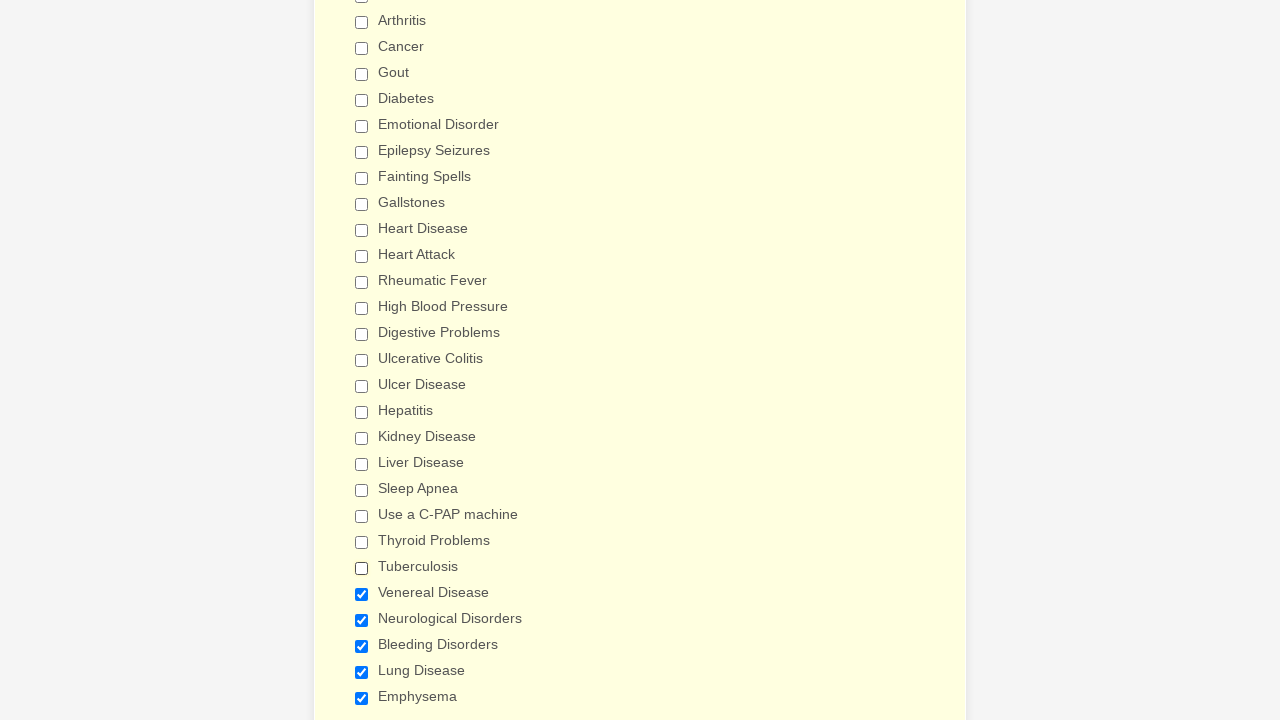

Scrolled checkbox 25 into view
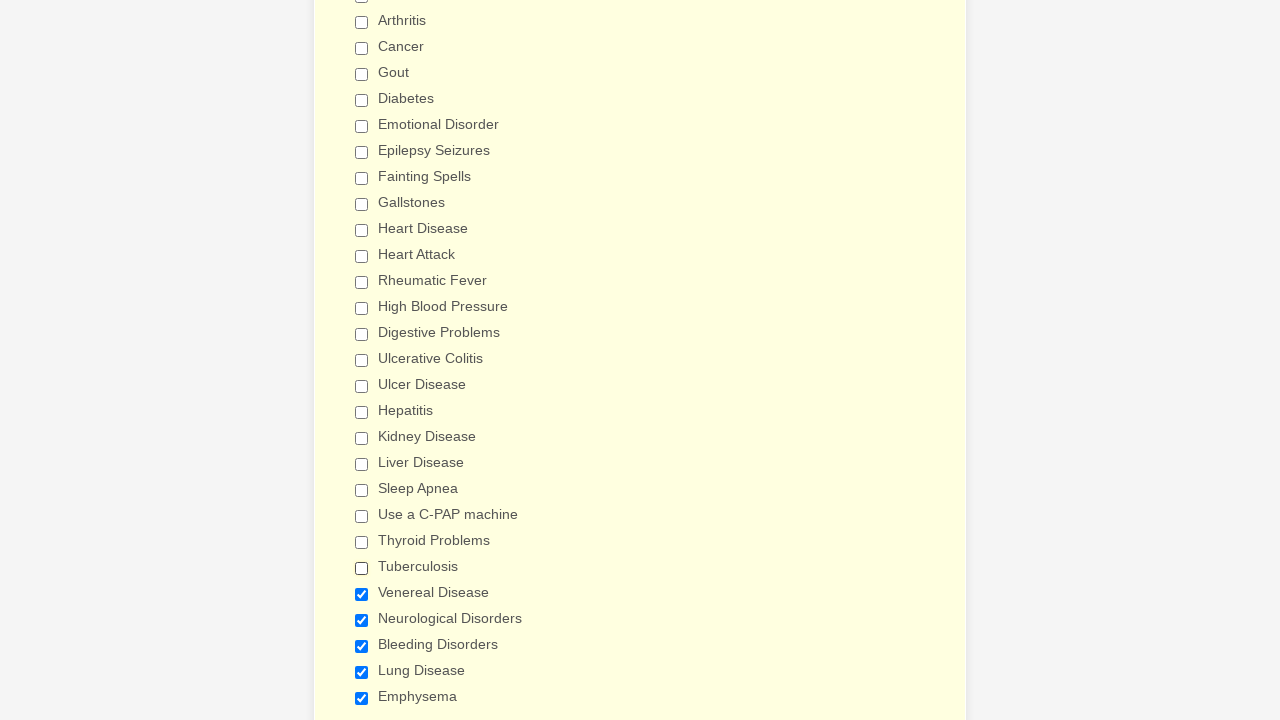

Clicked checkbox 25 to deselect it at (362, 594) on input[type='checkbox'] >> nth=24
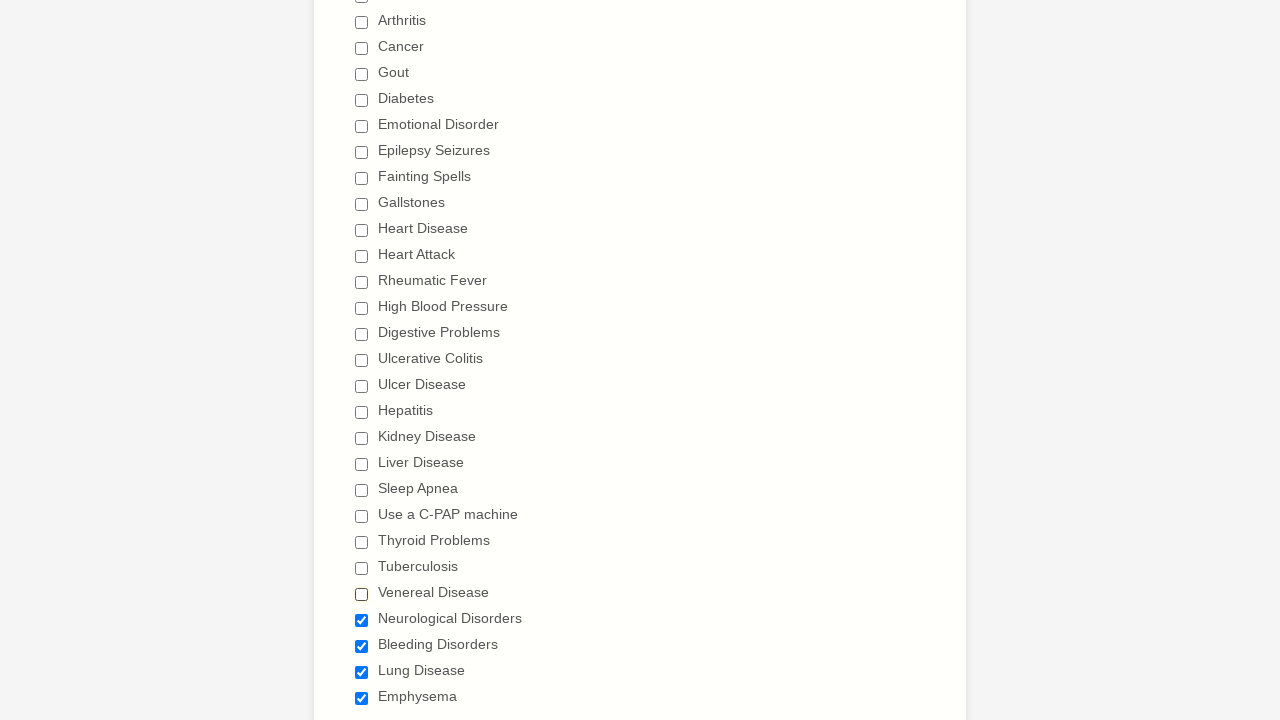

Verified checkbox 25 is deselected
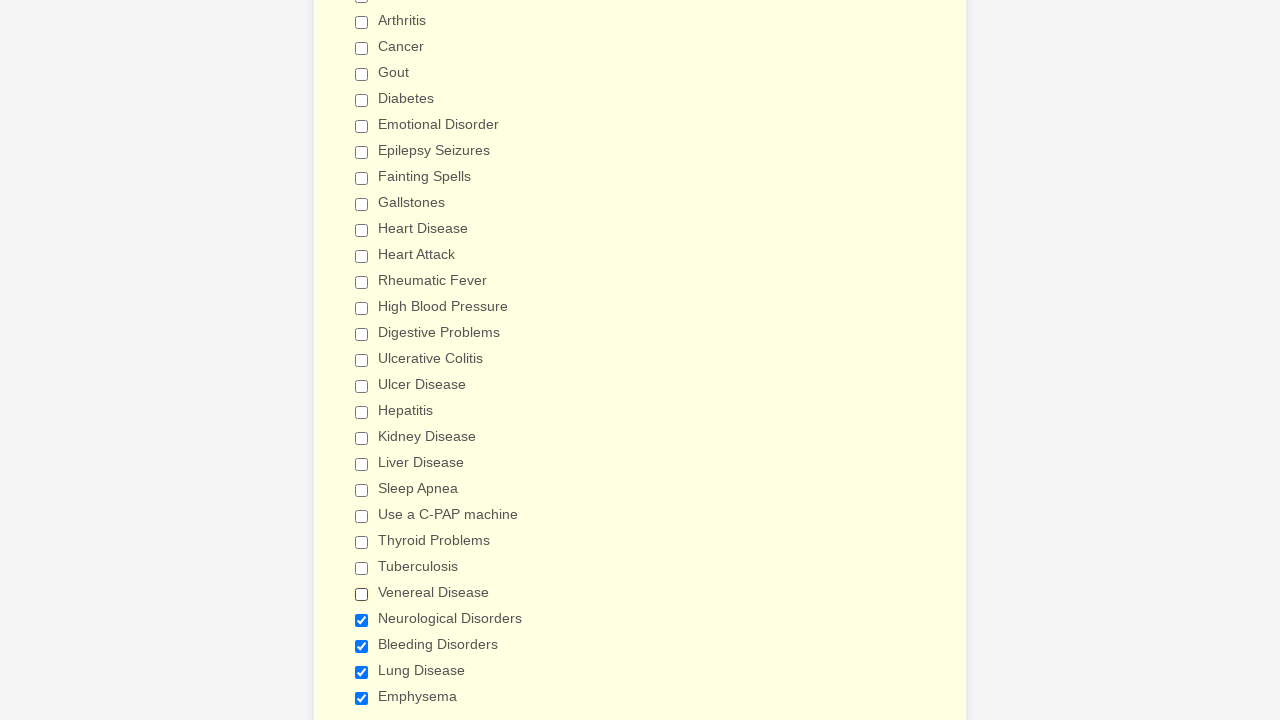

Scrolled checkbox 26 into view
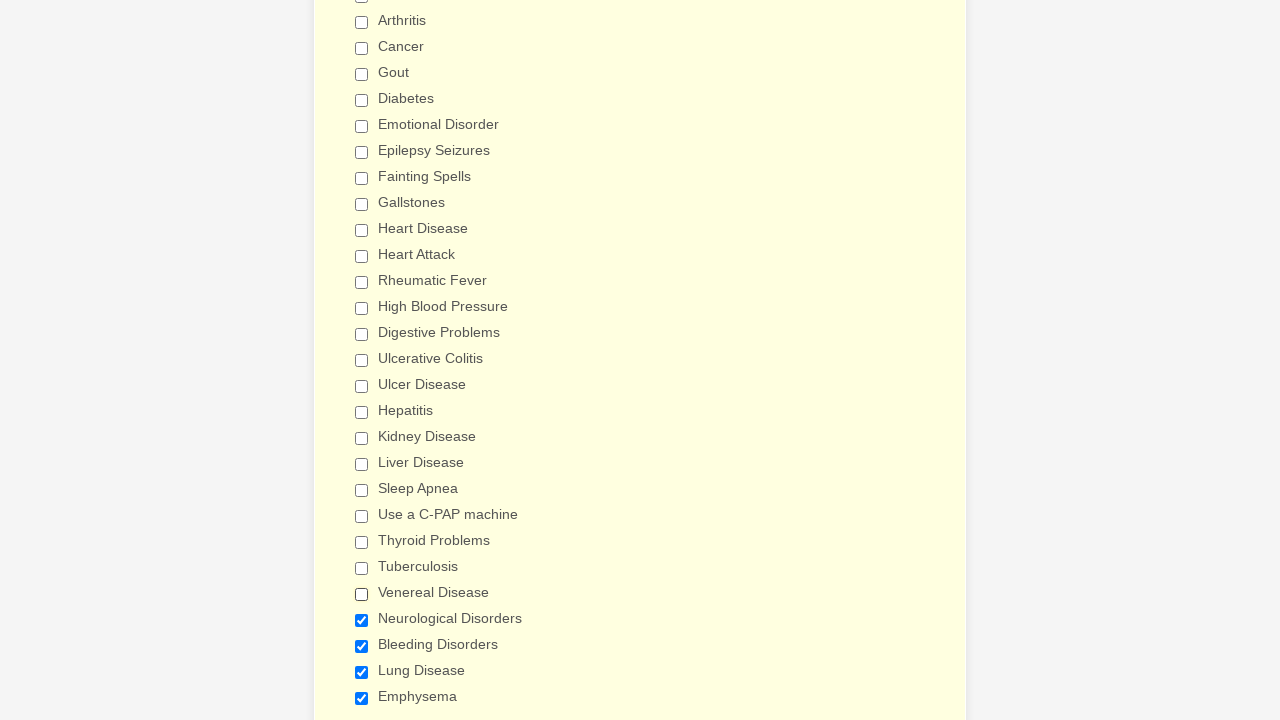

Clicked checkbox 26 to deselect it at (362, 620) on input[type='checkbox'] >> nth=25
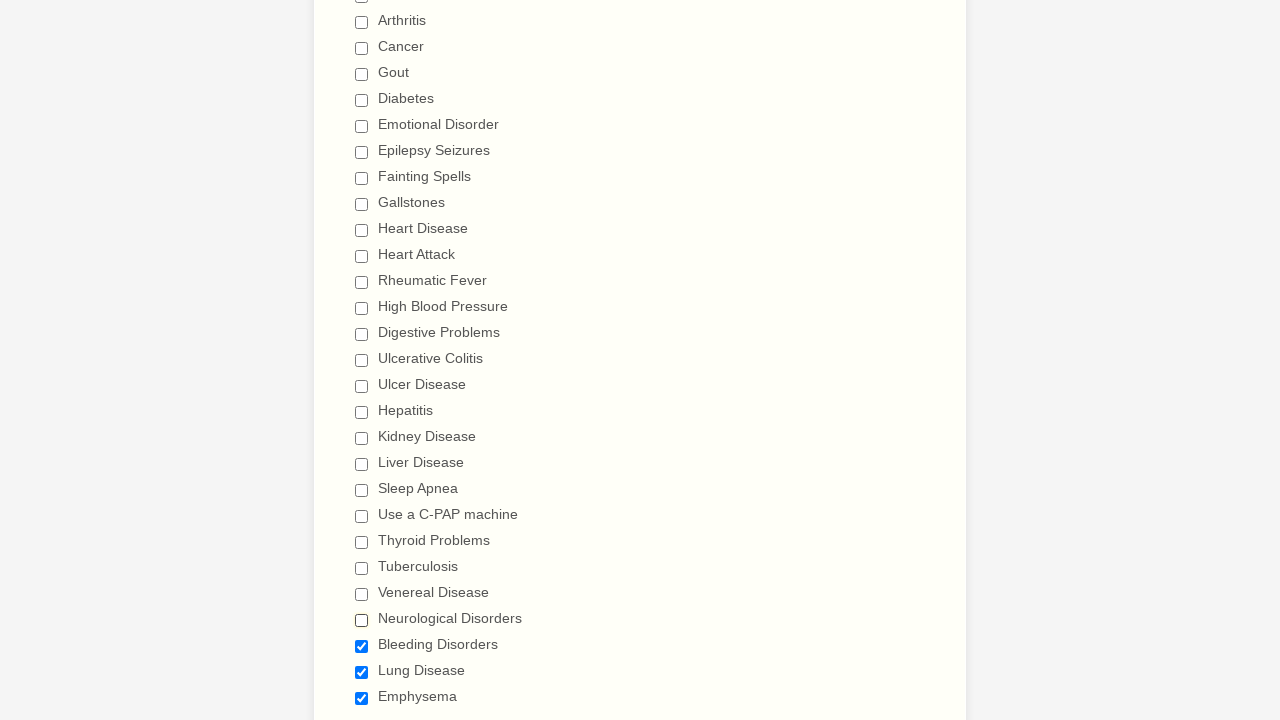

Verified checkbox 26 is deselected
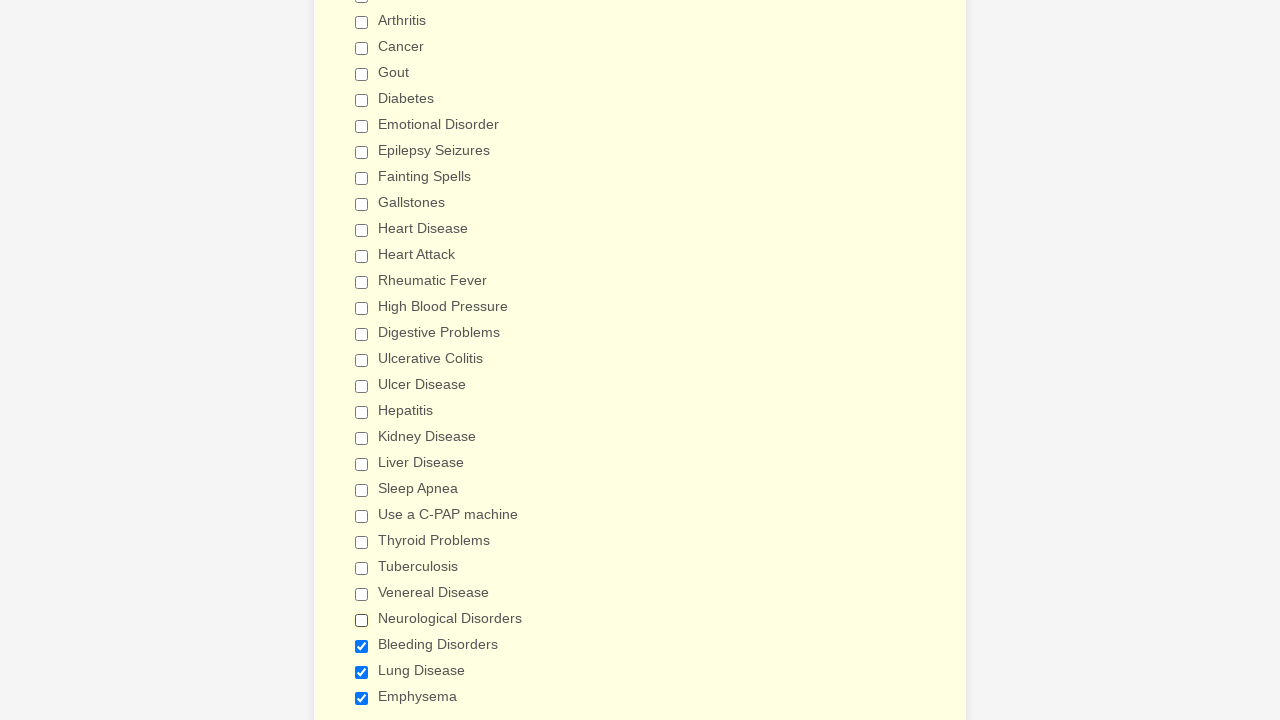

Scrolled checkbox 27 into view
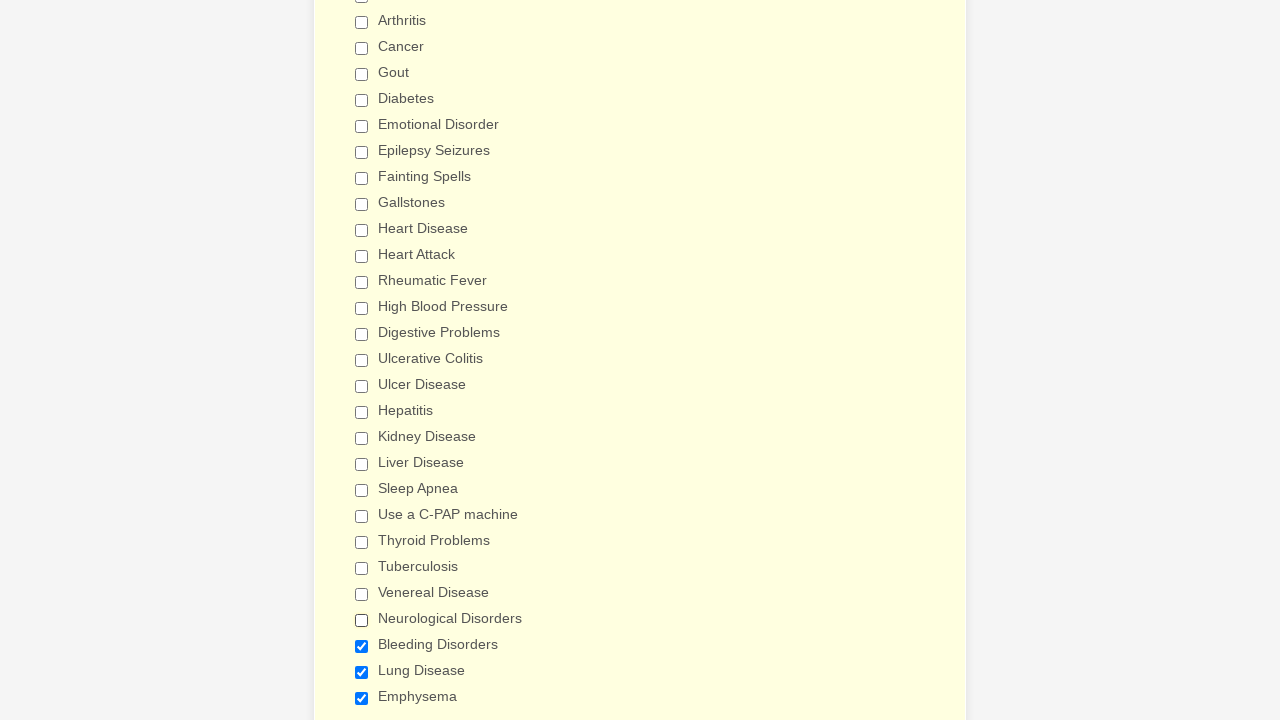

Clicked checkbox 27 to deselect it at (362, 646) on input[type='checkbox'] >> nth=26
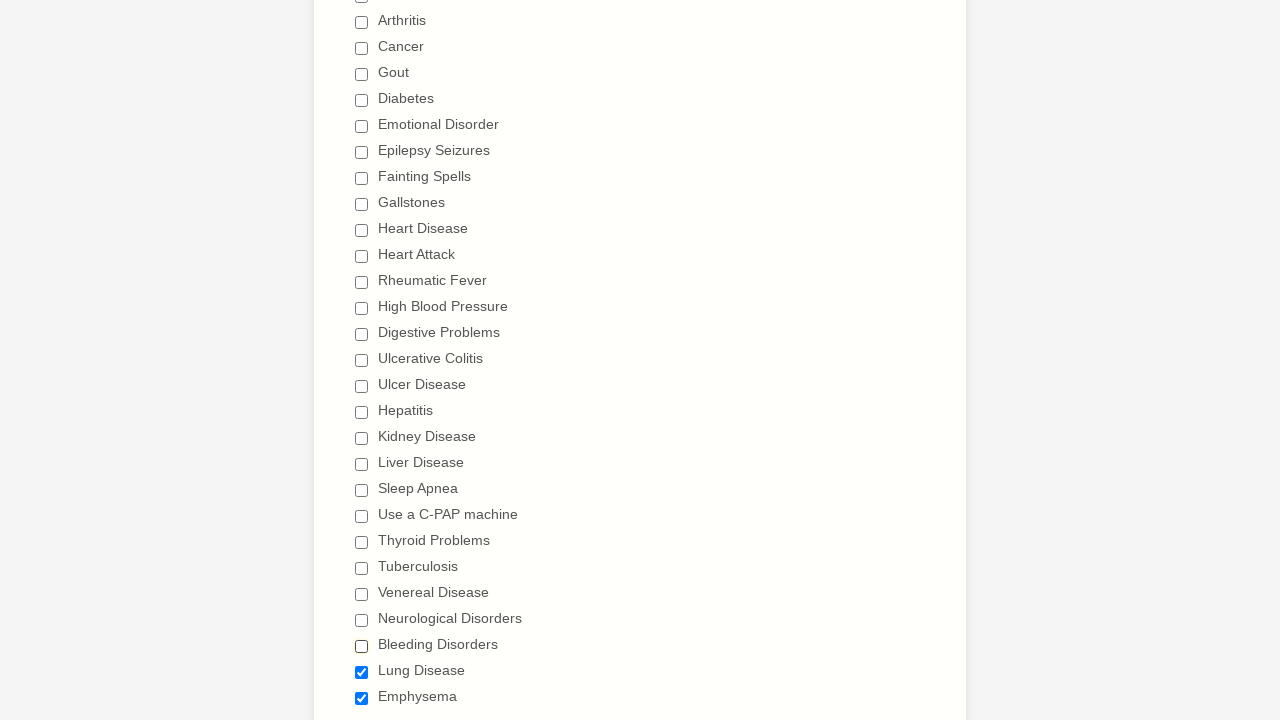

Verified checkbox 27 is deselected
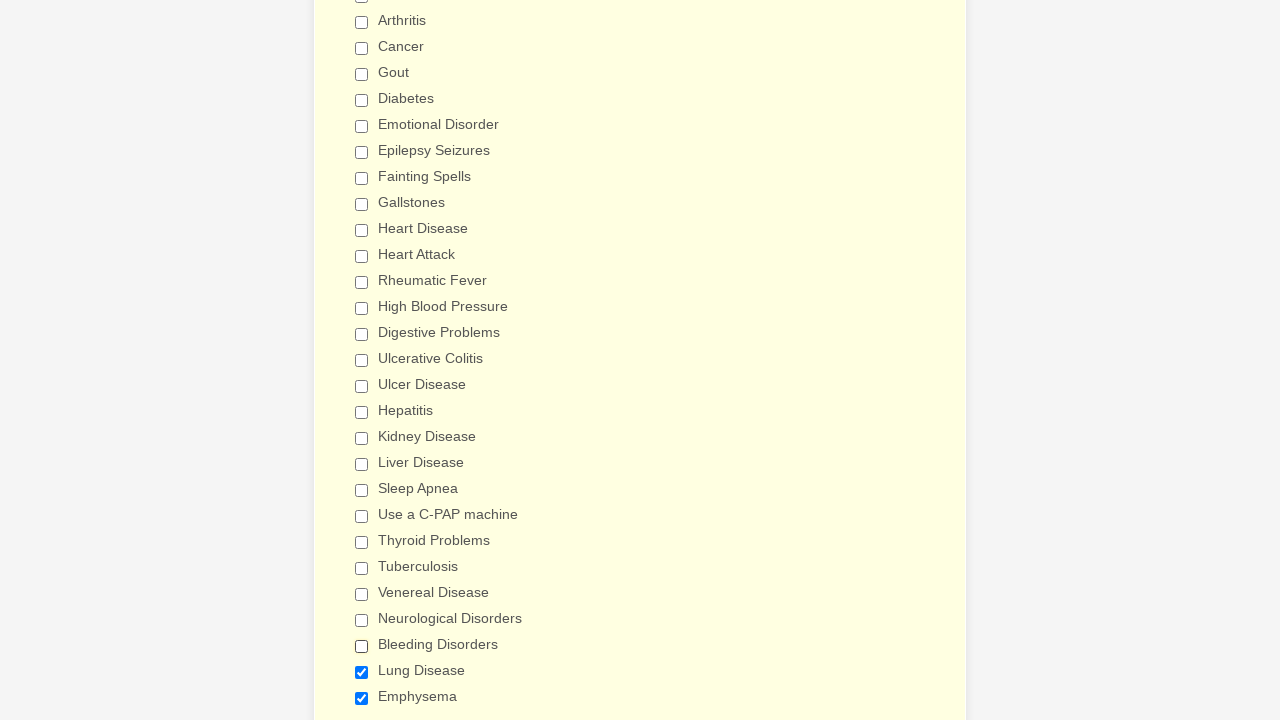

Scrolled checkbox 28 into view
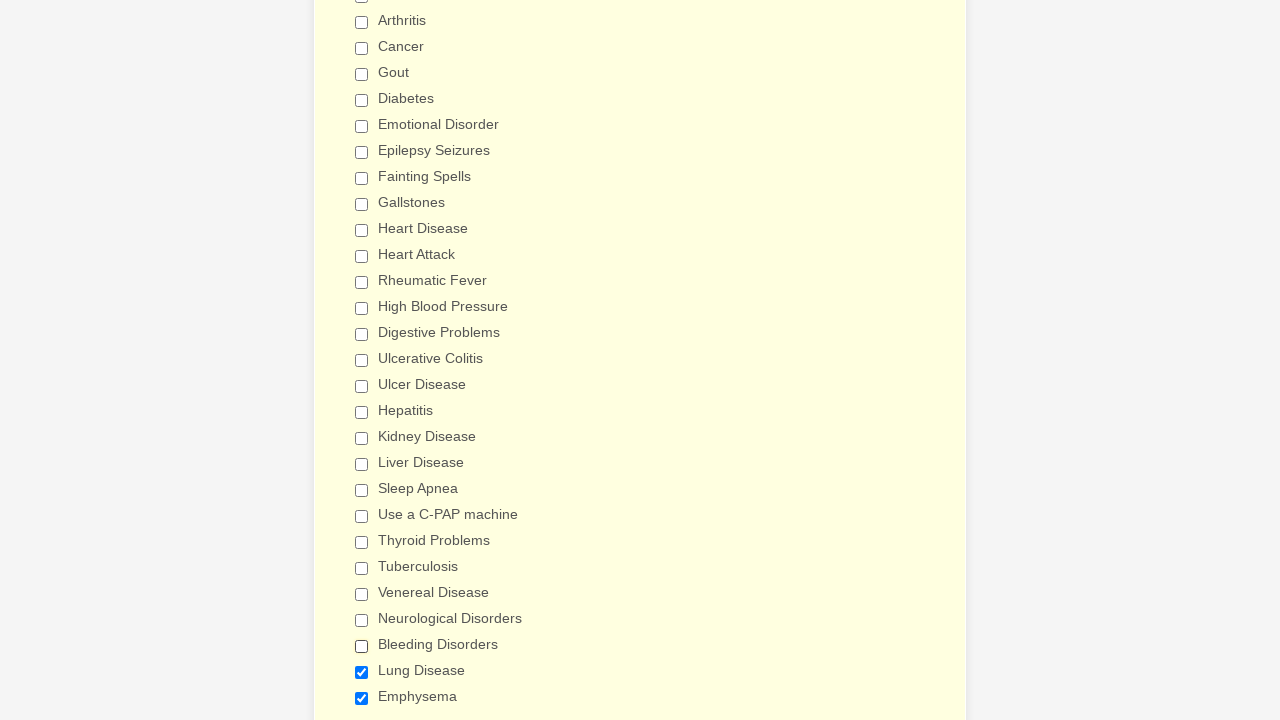

Clicked checkbox 28 to deselect it at (362, 672) on input[type='checkbox'] >> nth=27
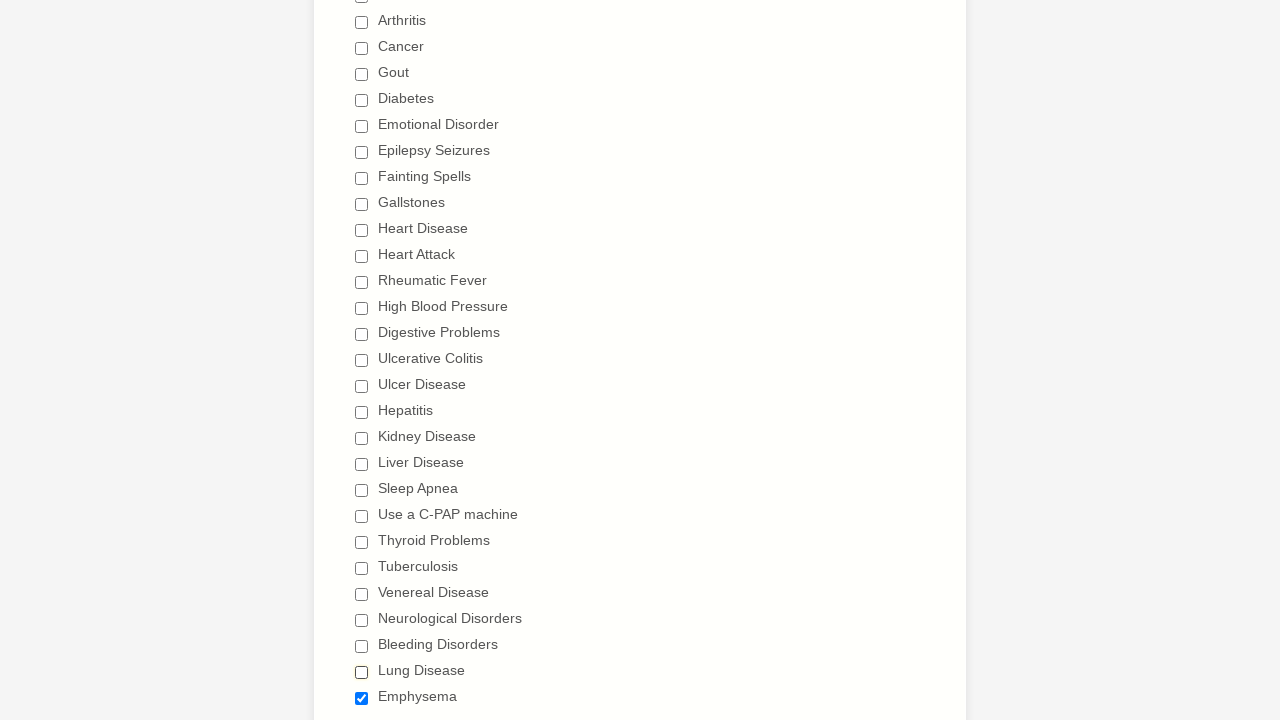

Verified checkbox 28 is deselected
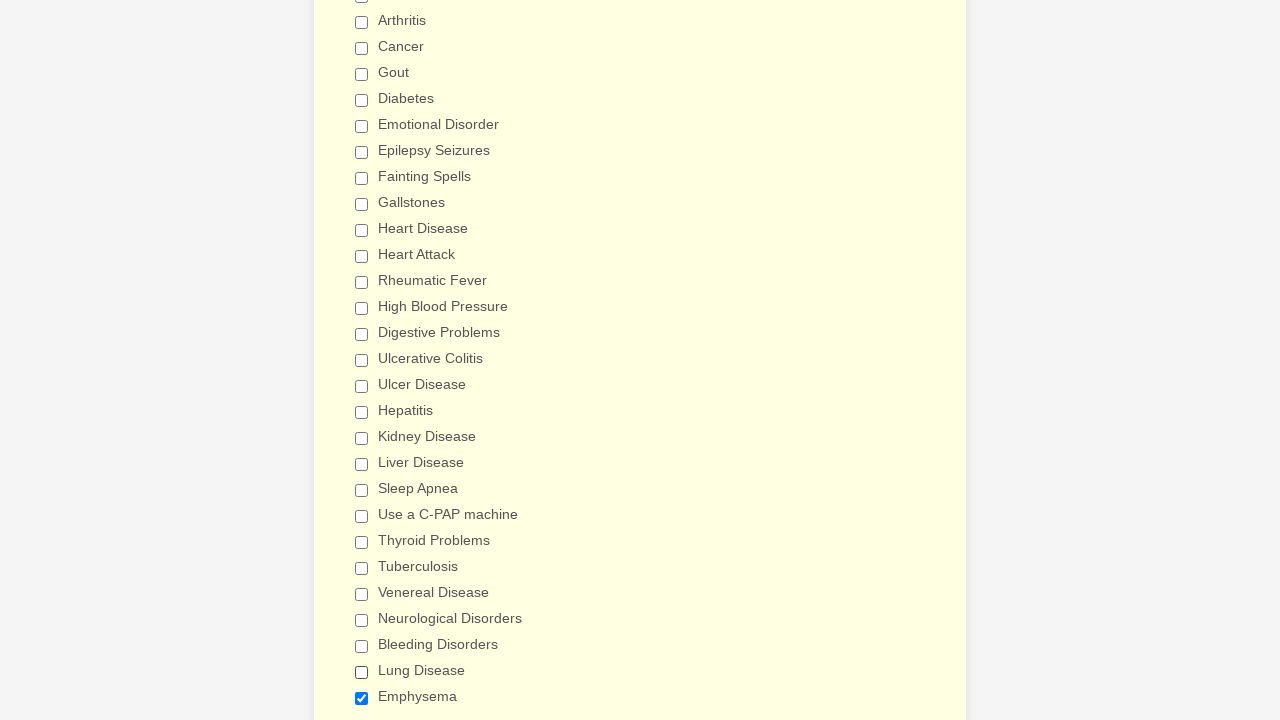

Scrolled checkbox 29 into view
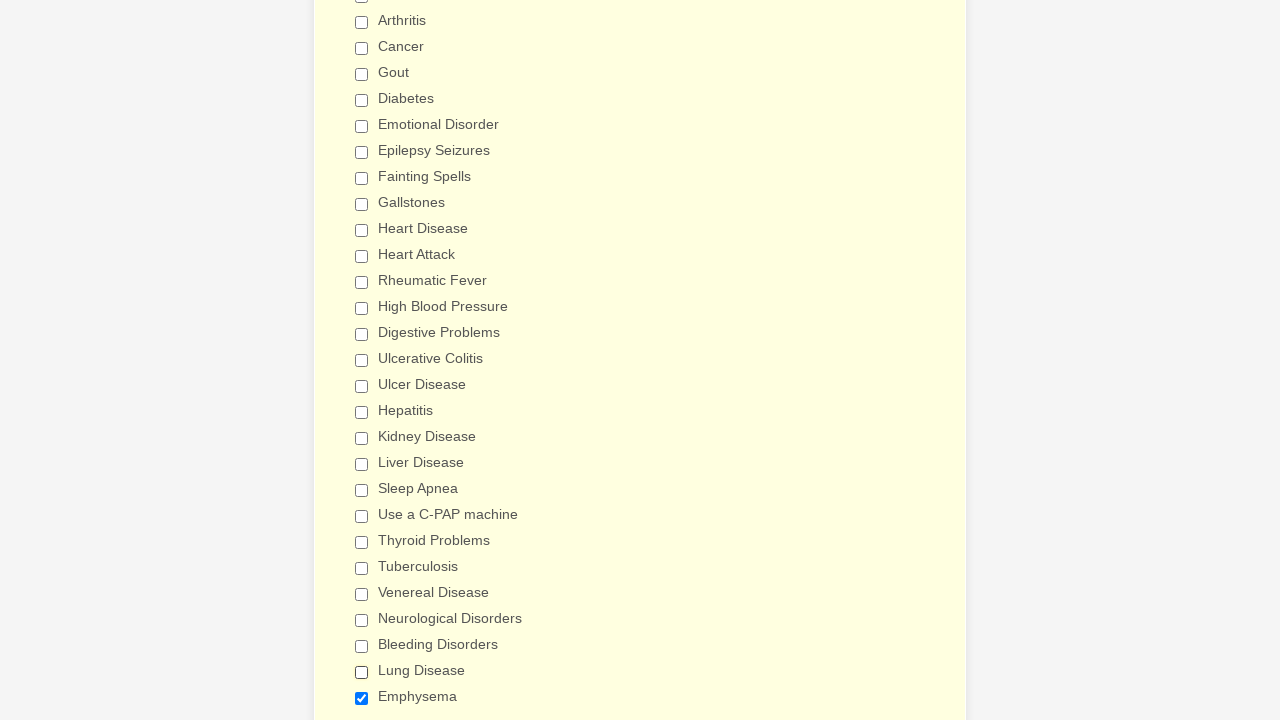

Clicked checkbox 29 to deselect it at (362, 698) on input[type='checkbox'] >> nth=28
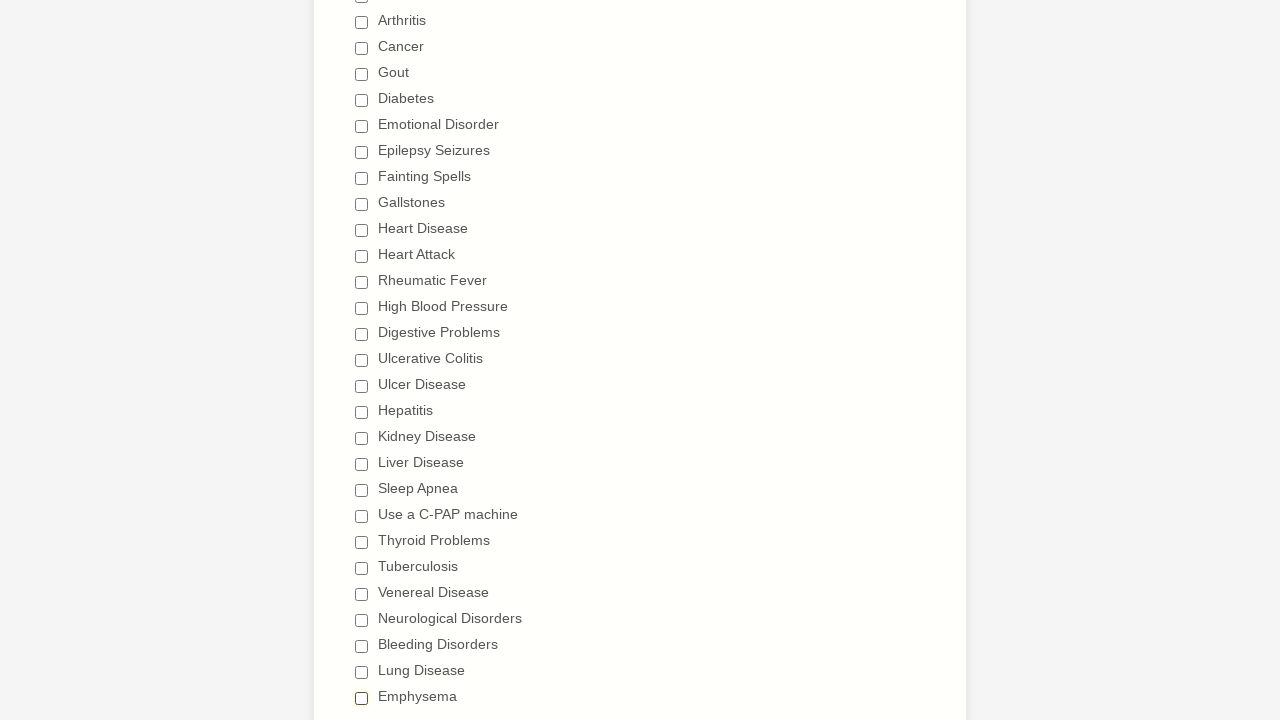

Verified checkbox 29 is deselected
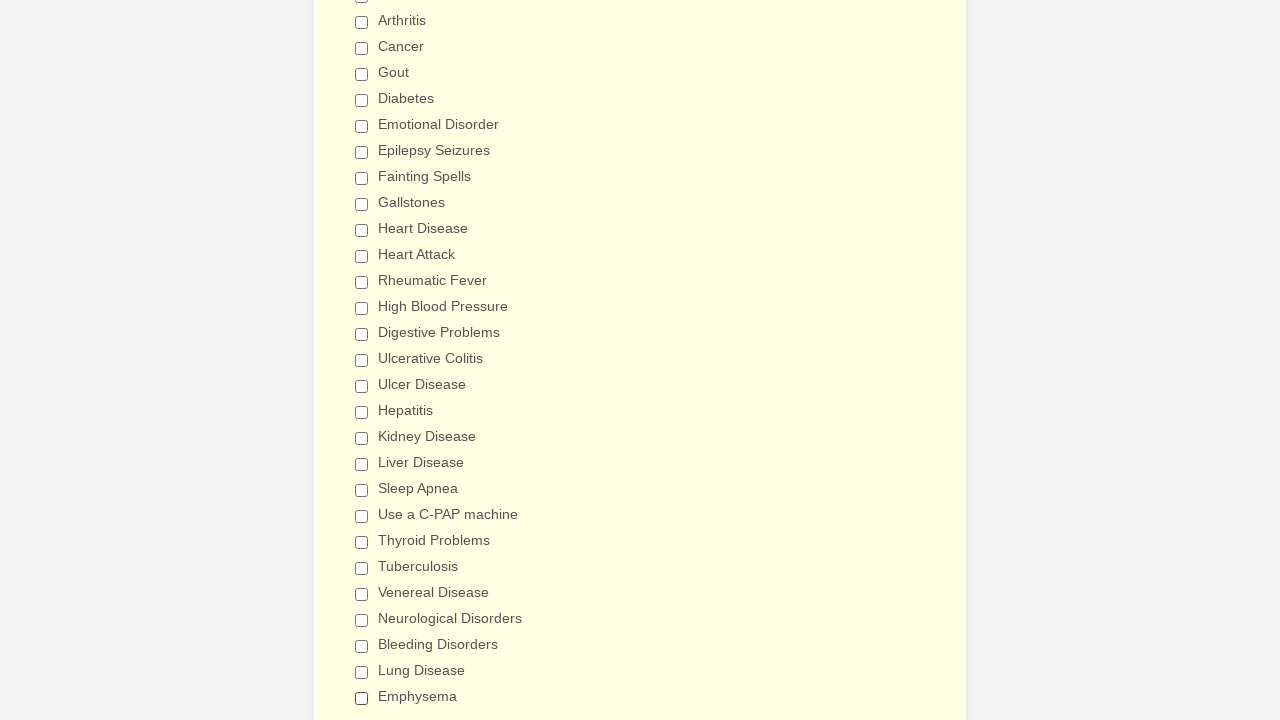

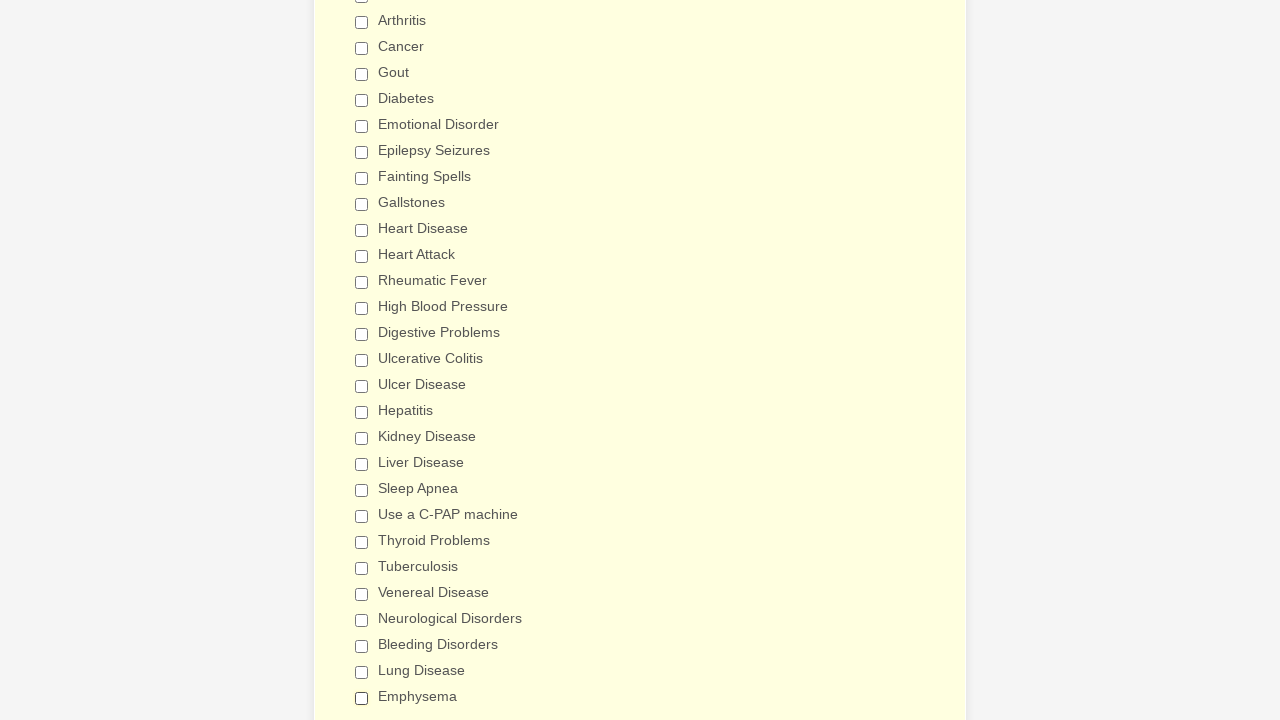